Fills out a large form by populating all text fields with test data and submitting the form, then handles the resulting alert

Starting URL: http://suninjuly.github.io/huge_form.html

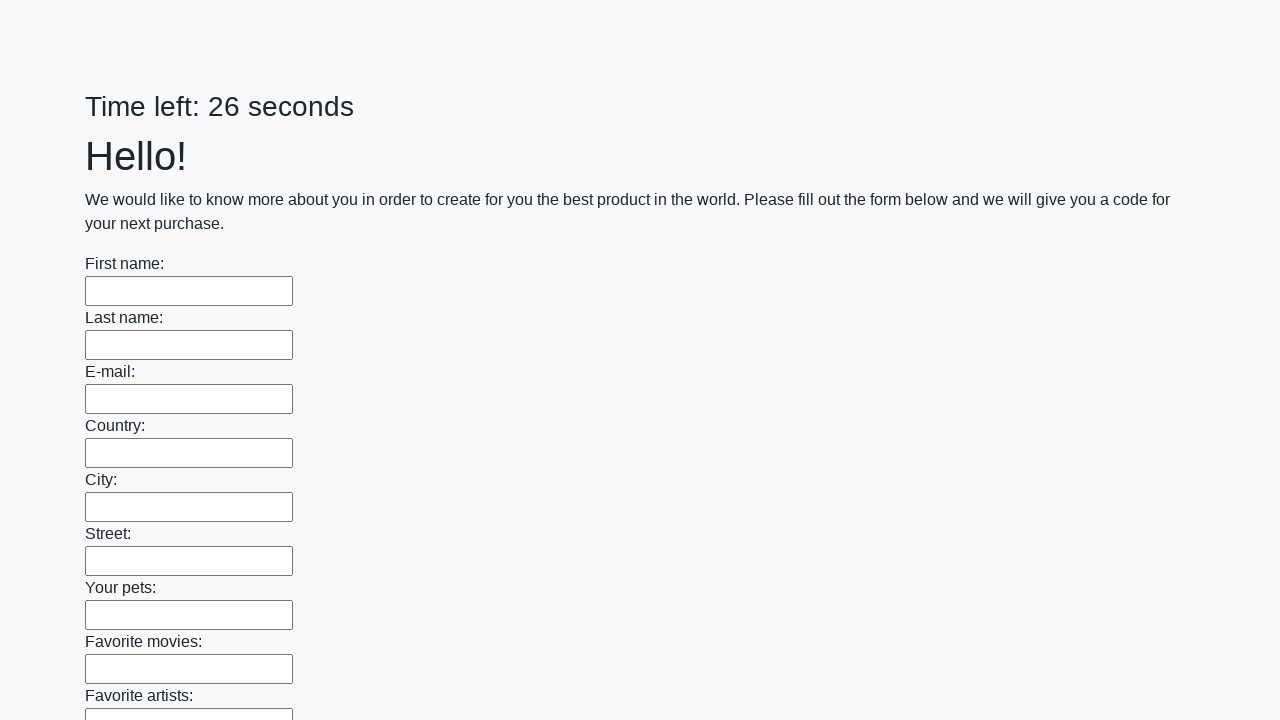

Located all text input fields in the form
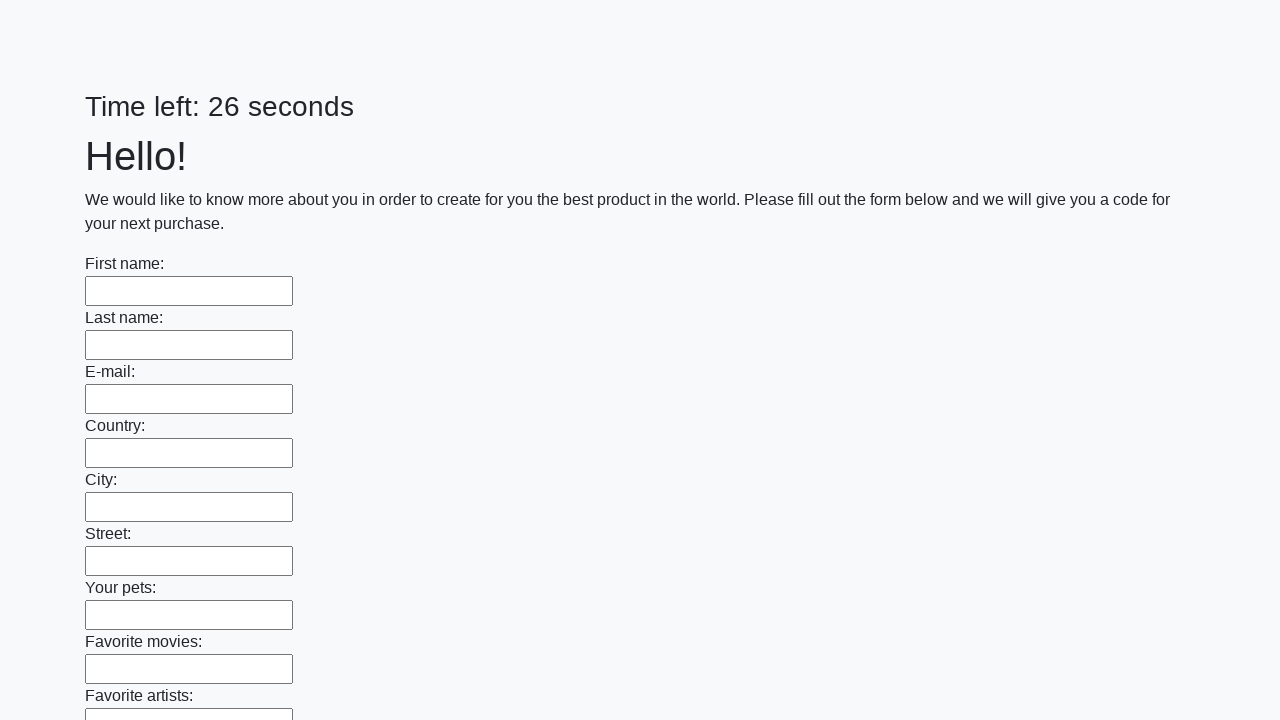

Filled a text field with test data on xpath=//form//input[@type='text'] >> nth=0
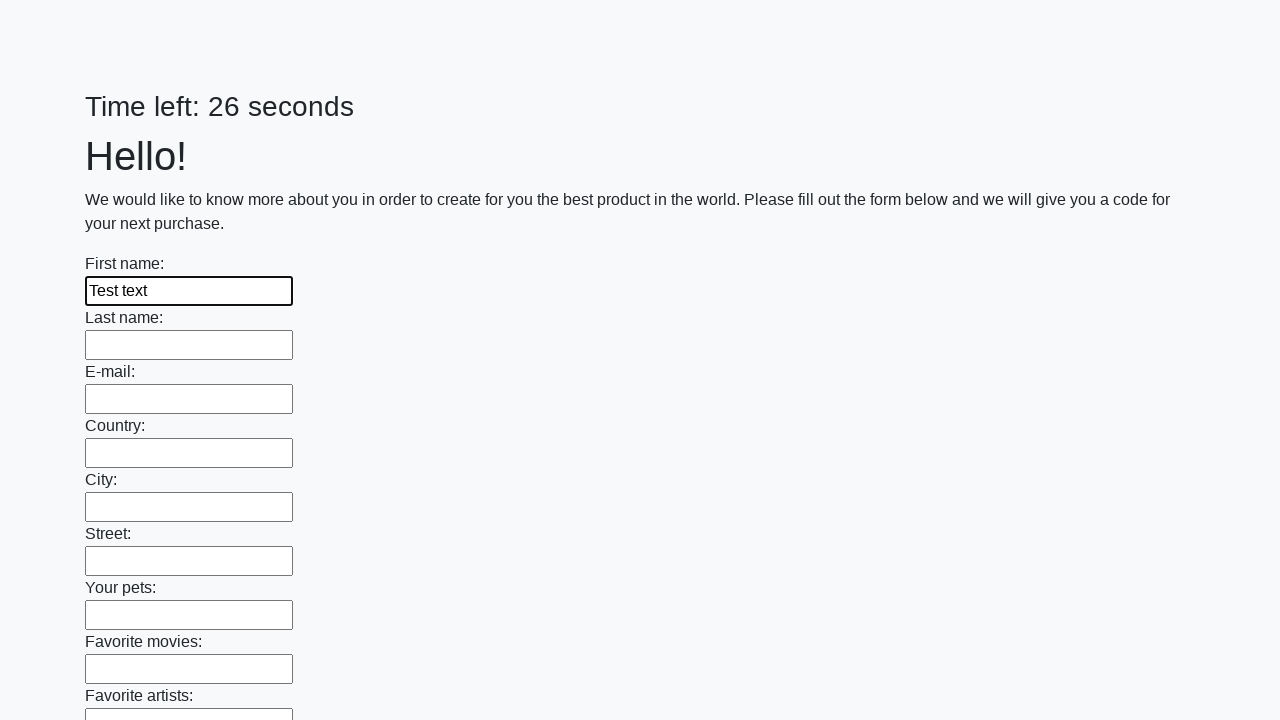

Filled a text field with test data on xpath=//form//input[@type='text'] >> nth=1
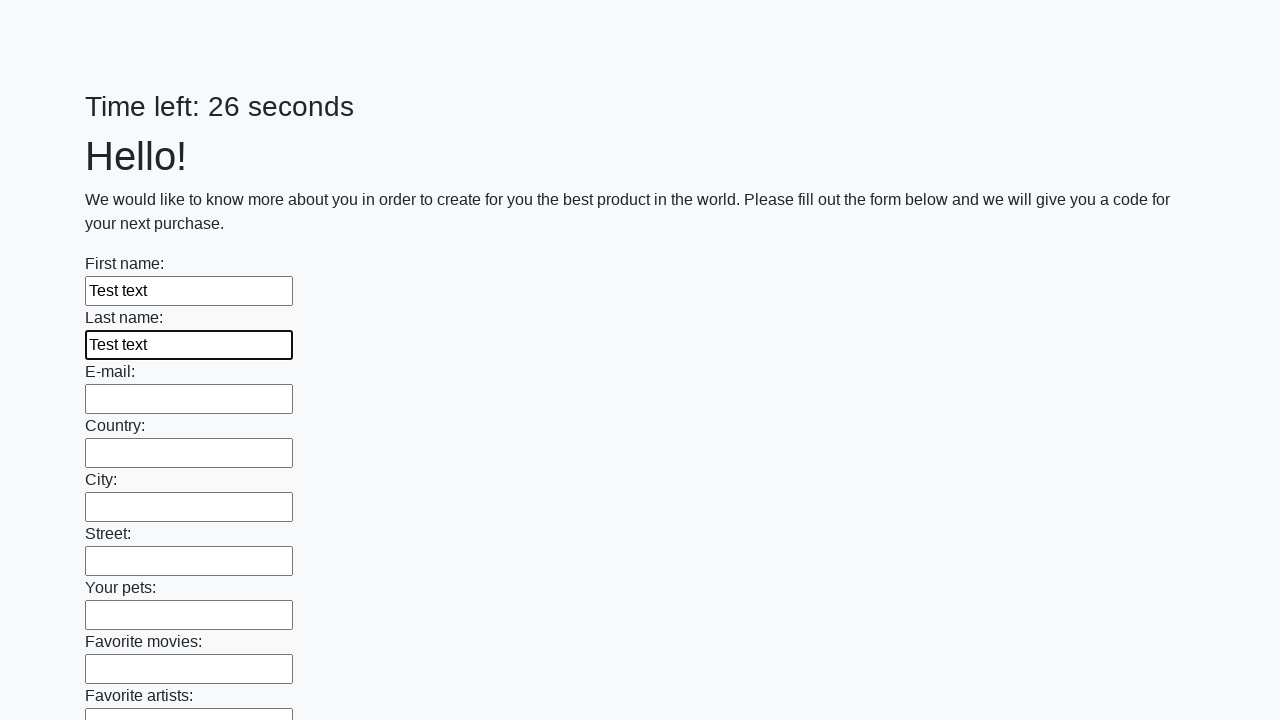

Filled a text field with test data on xpath=//form//input[@type='text'] >> nth=2
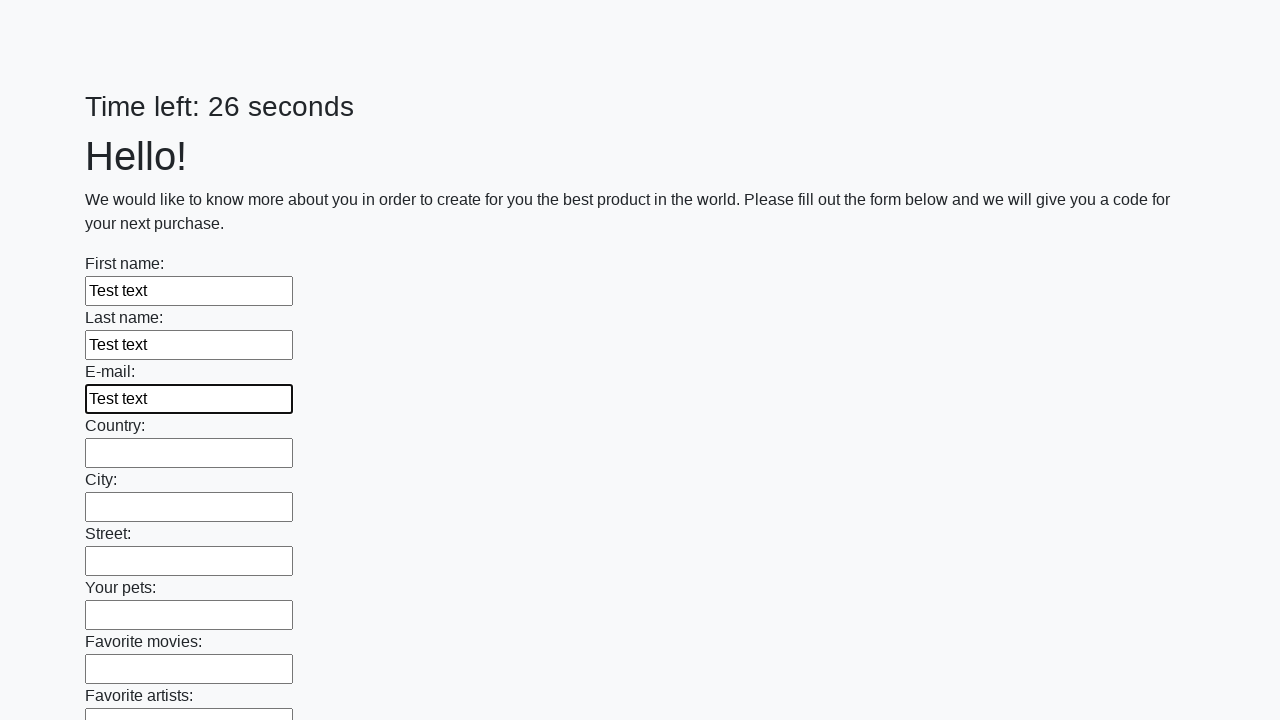

Filled a text field with test data on xpath=//form//input[@type='text'] >> nth=3
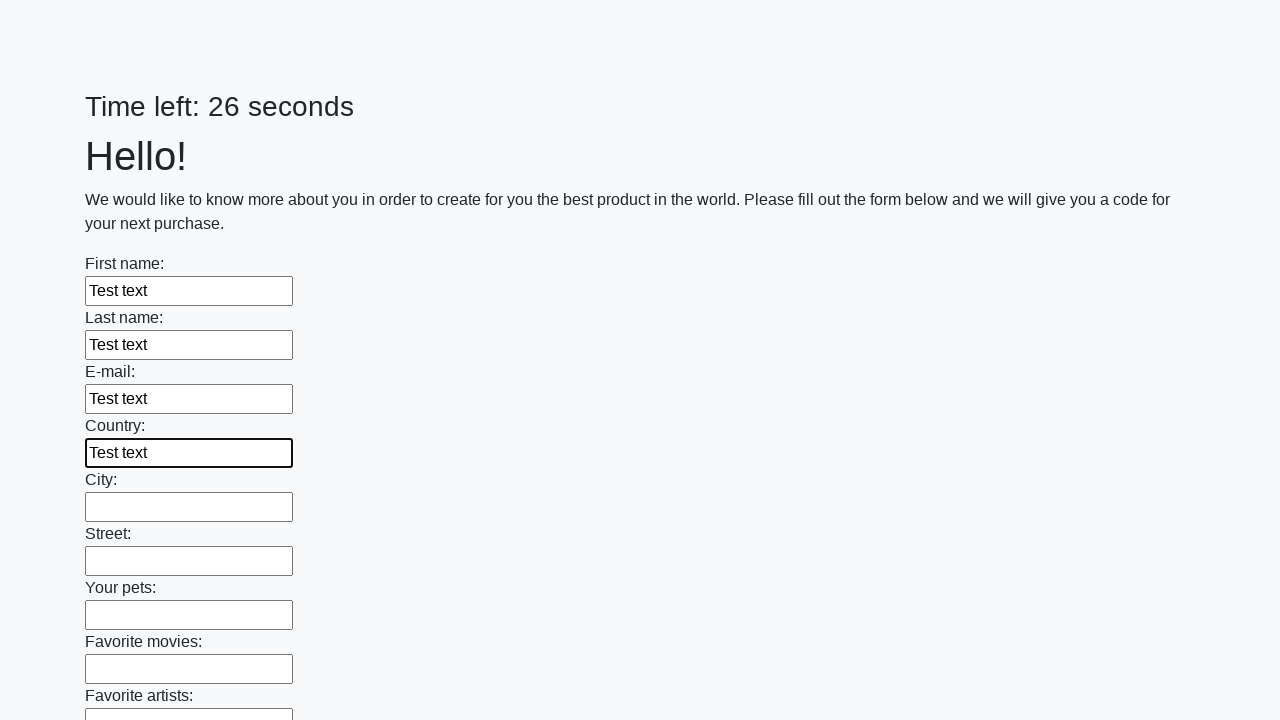

Filled a text field with test data on xpath=//form//input[@type='text'] >> nth=4
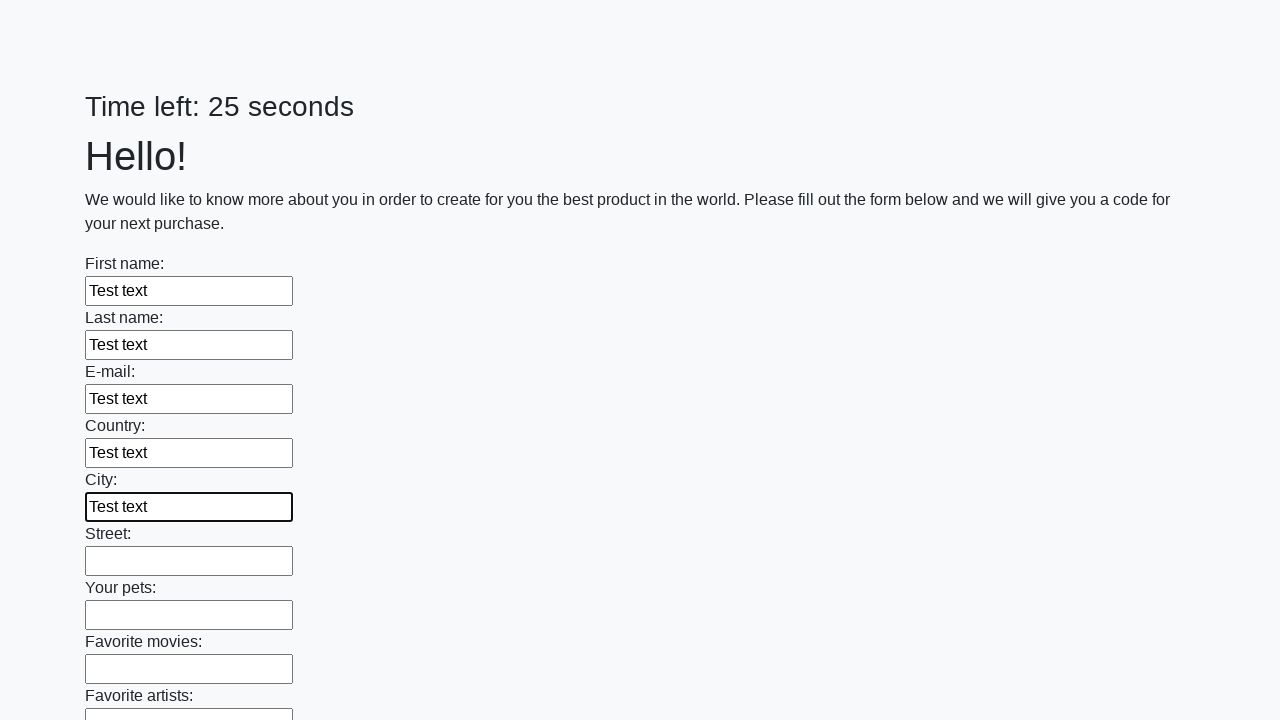

Filled a text field with test data on xpath=//form//input[@type='text'] >> nth=5
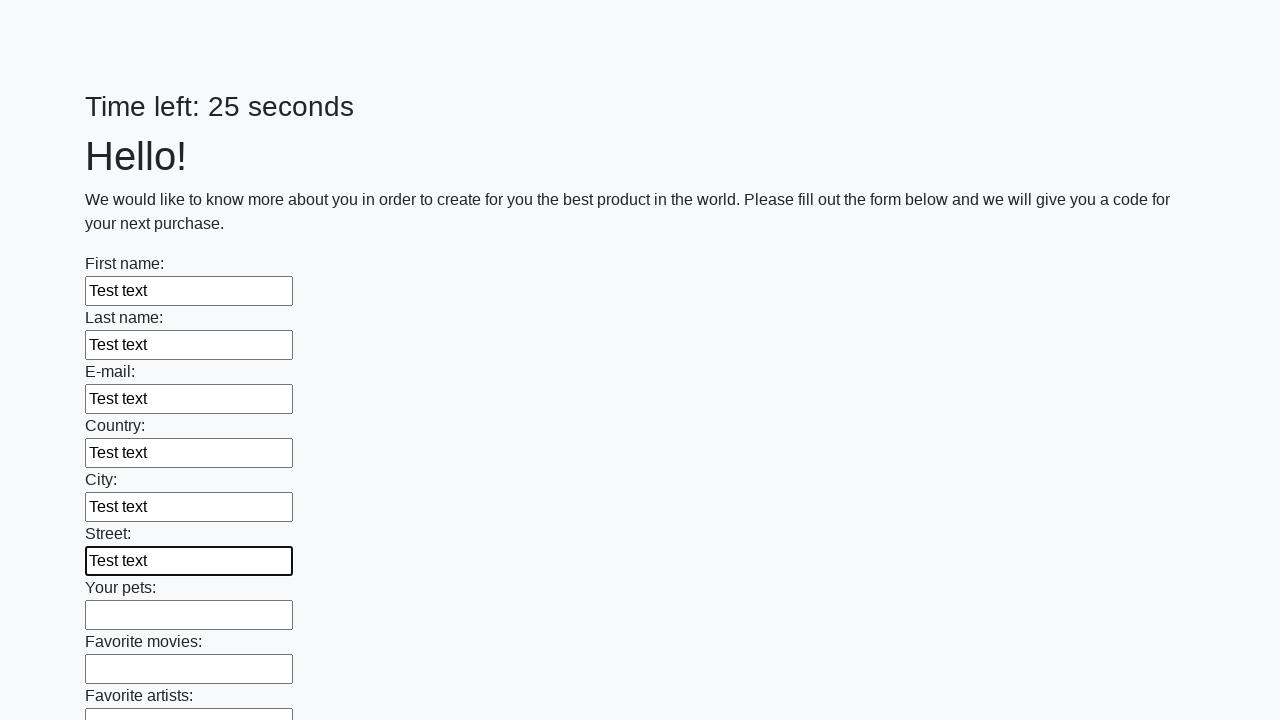

Filled a text field with test data on xpath=//form//input[@type='text'] >> nth=6
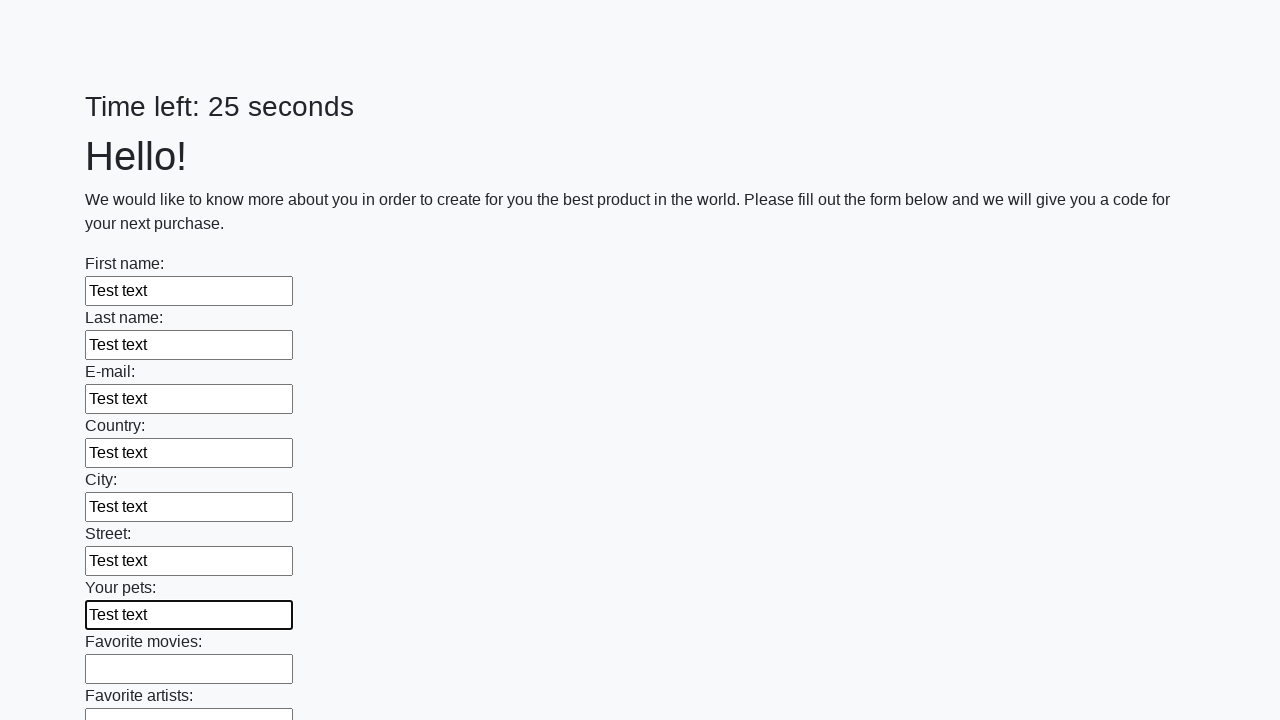

Filled a text field with test data on xpath=//form//input[@type='text'] >> nth=7
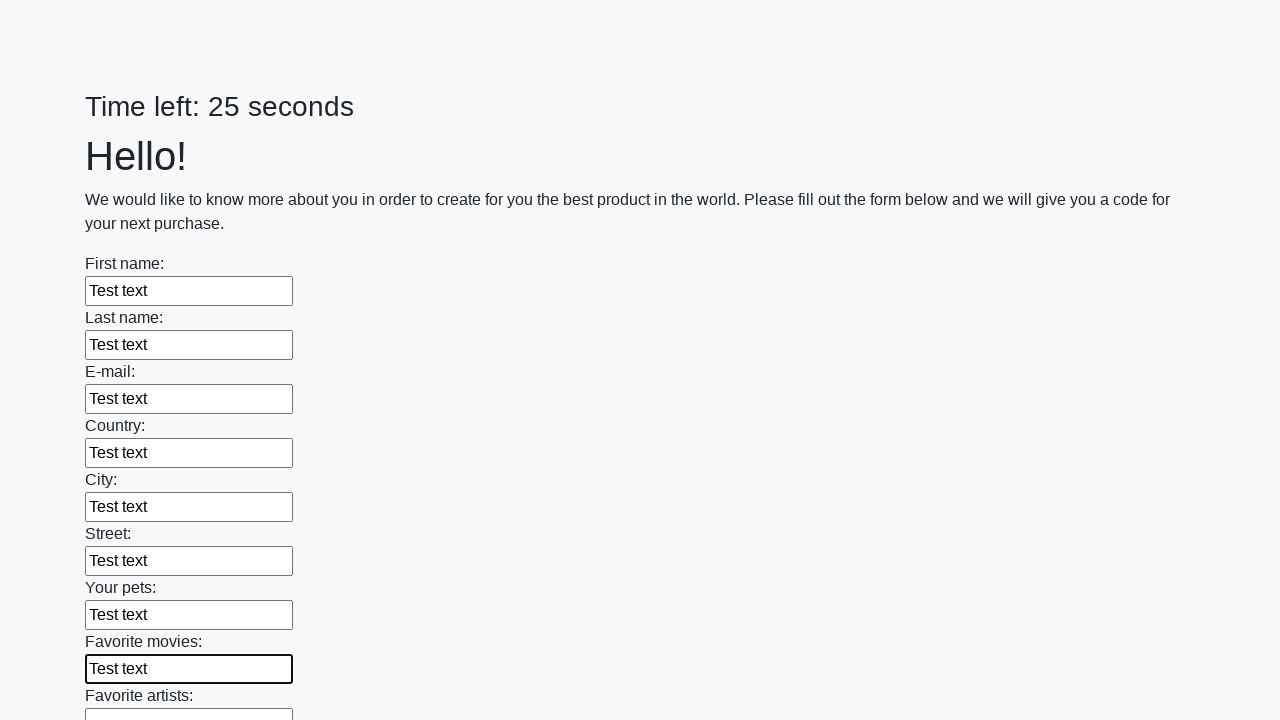

Filled a text field with test data on xpath=//form//input[@type='text'] >> nth=8
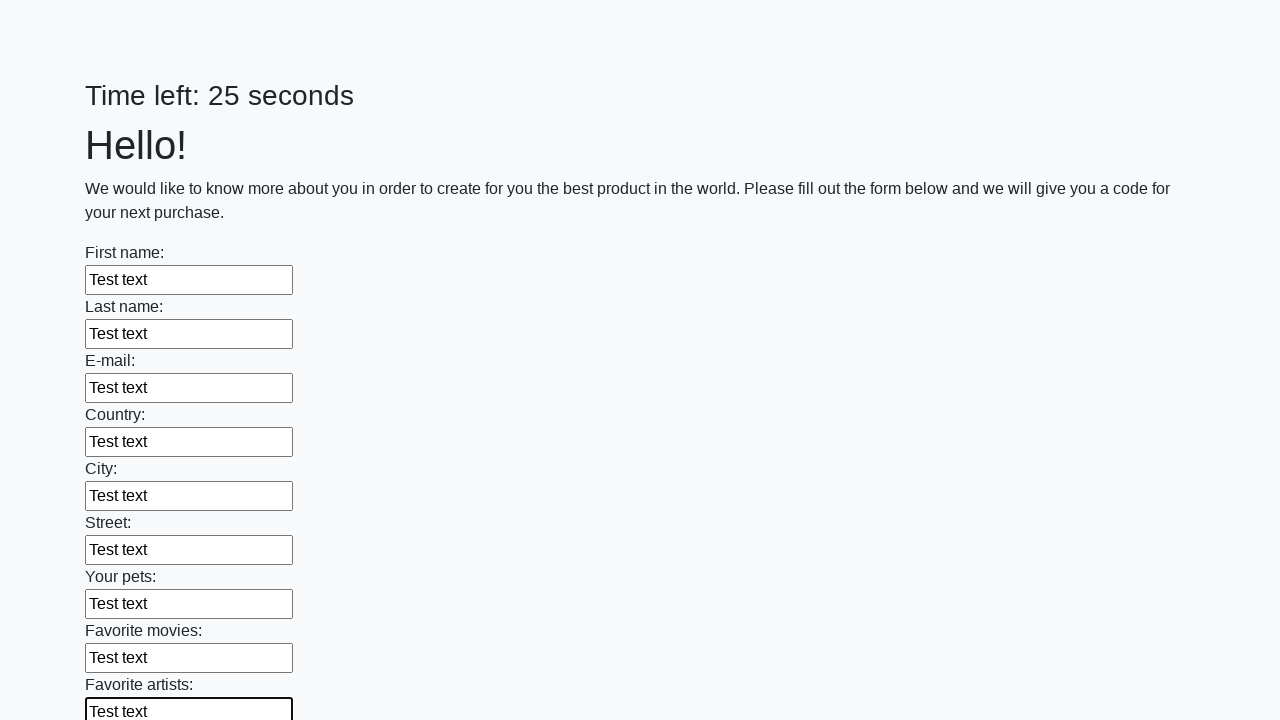

Filled a text field with test data on xpath=//form//input[@type='text'] >> nth=9
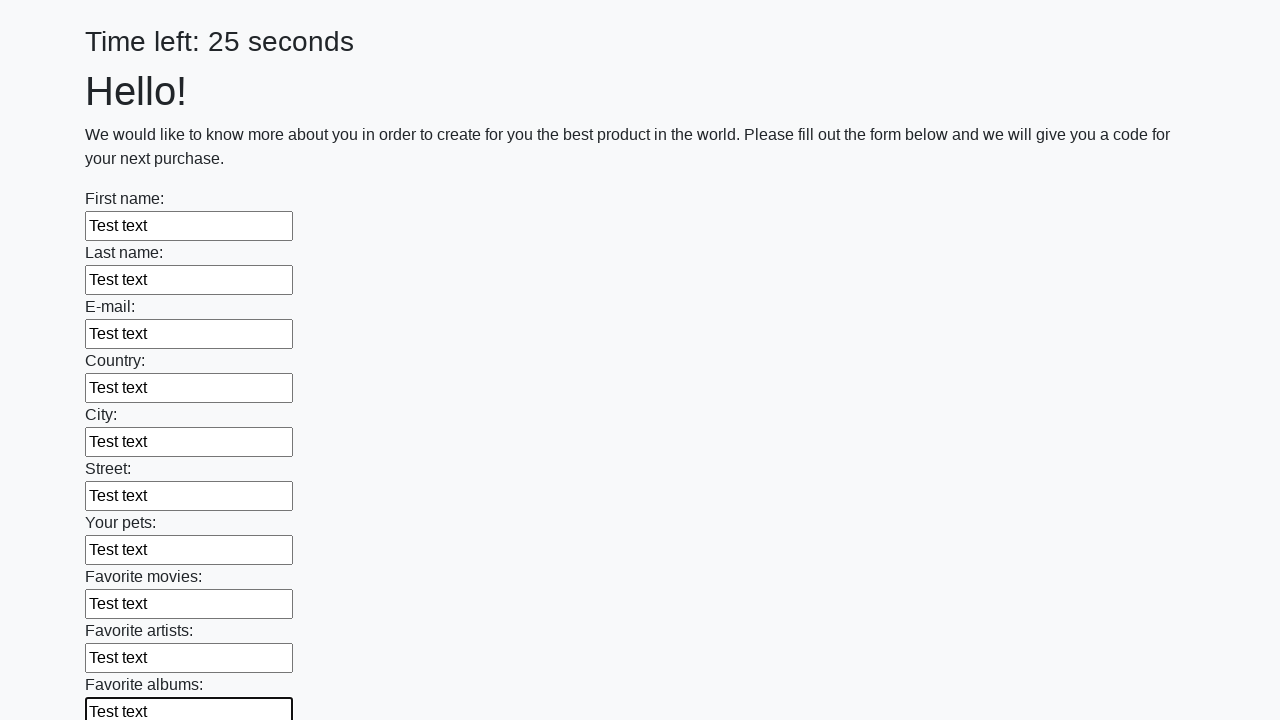

Filled a text field with test data on xpath=//form//input[@type='text'] >> nth=10
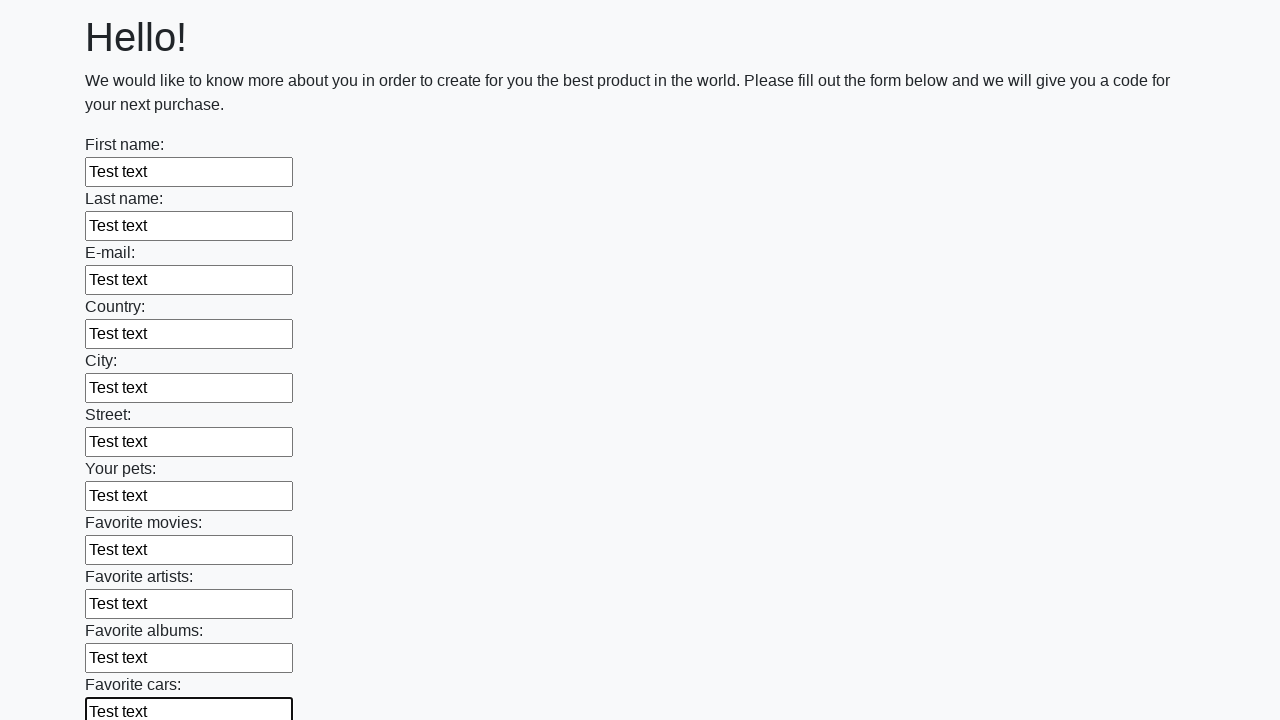

Filled a text field with test data on xpath=//form//input[@type='text'] >> nth=11
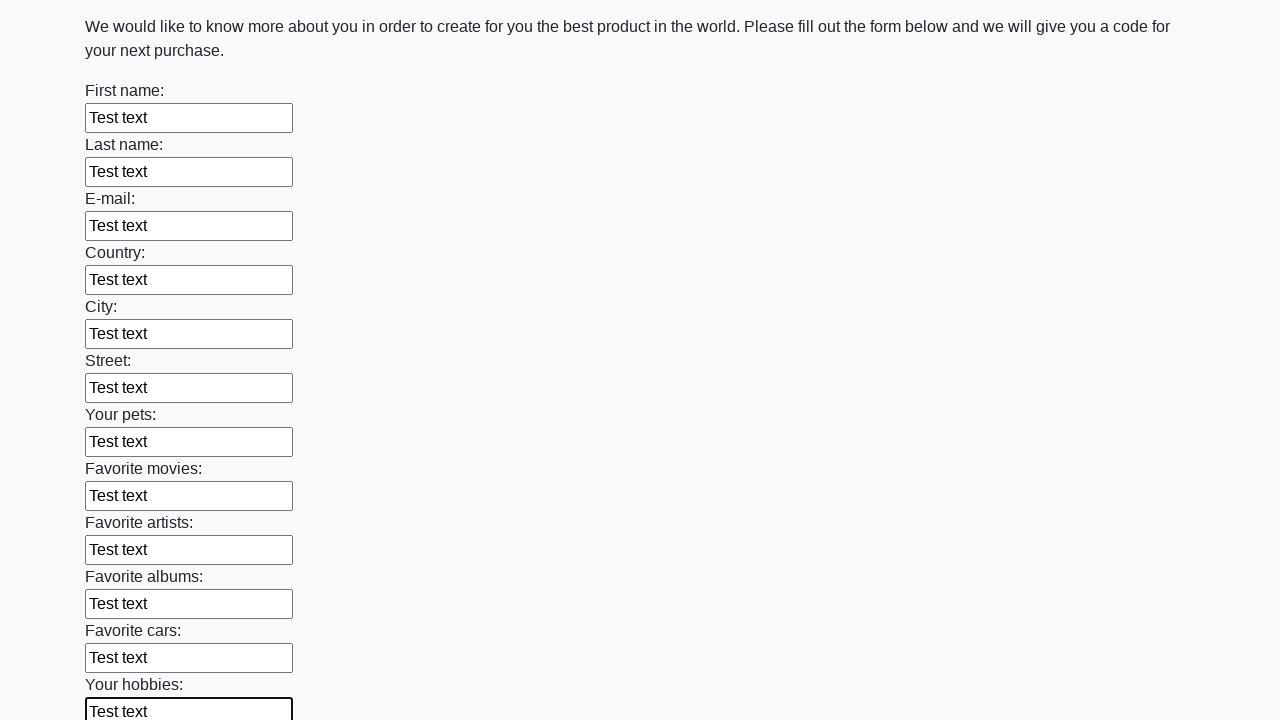

Filled a text field with test data on xpath=//form//input[@type='text'] >> nth=12
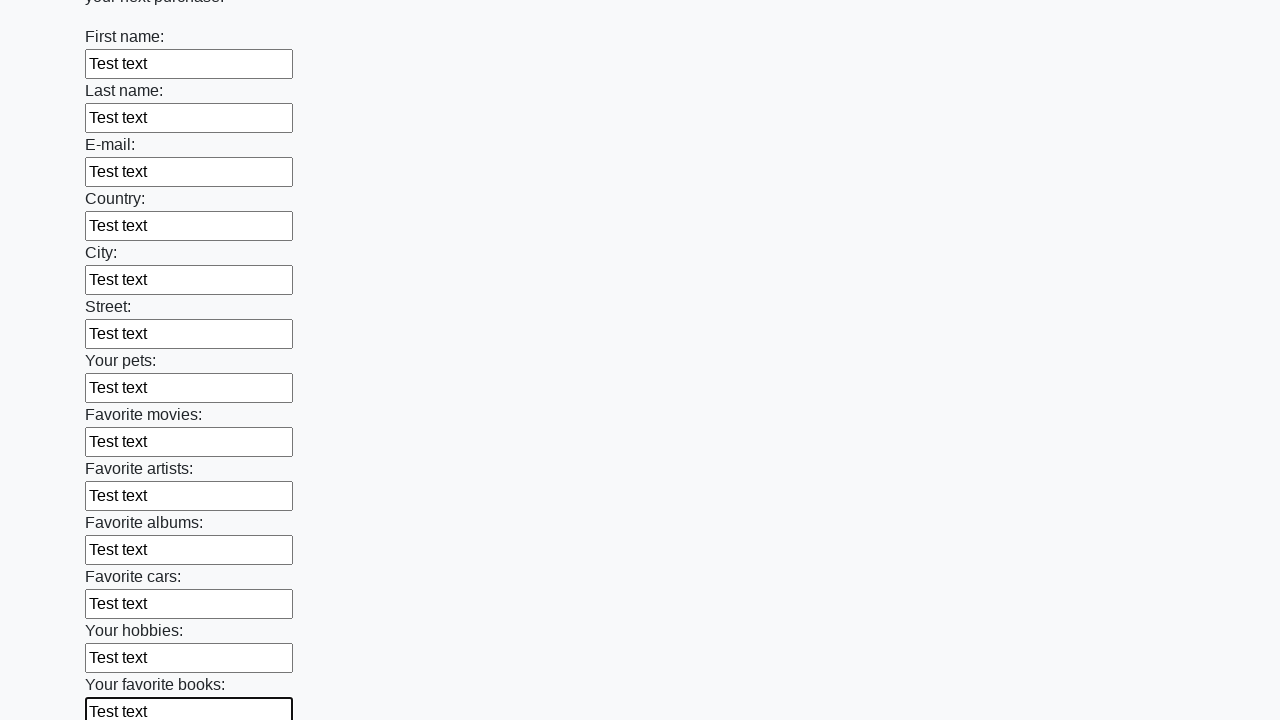

Filled a text field with test data on xpath=//form//input[@type='text'] >> nth=13
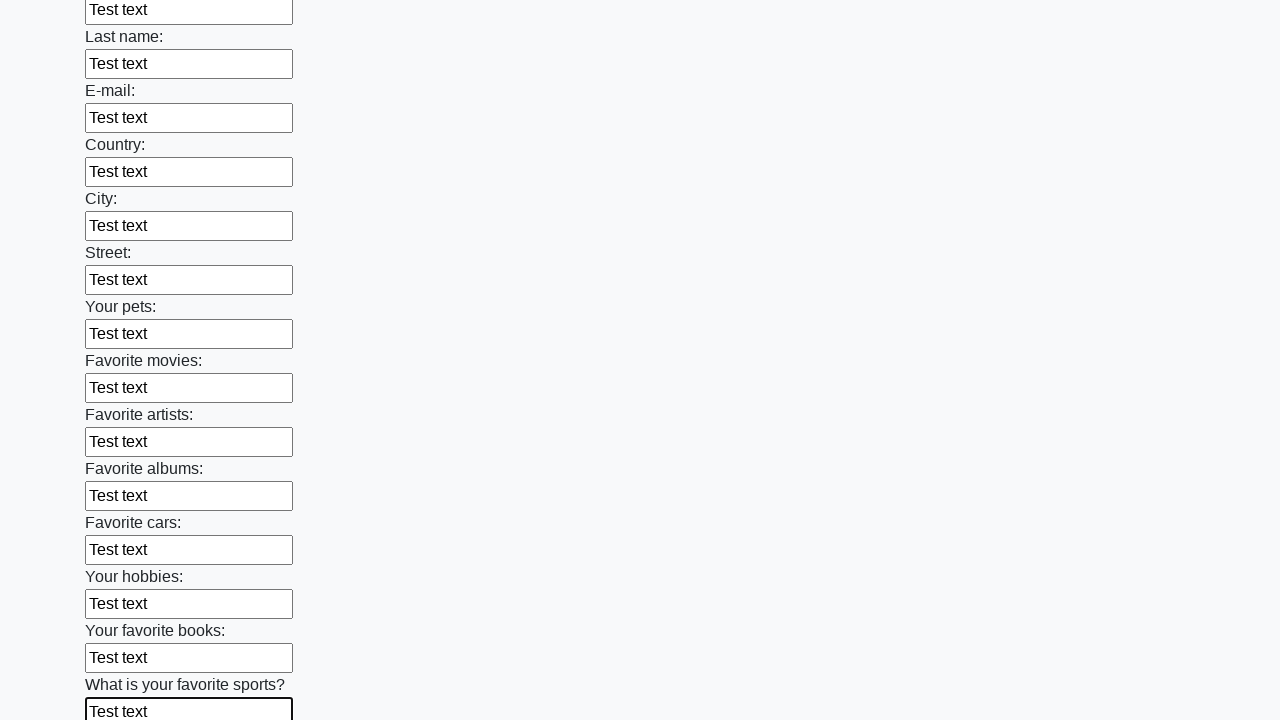

Filled a text field with test data on xpath=//form//input[@type='text'] >> nth=14
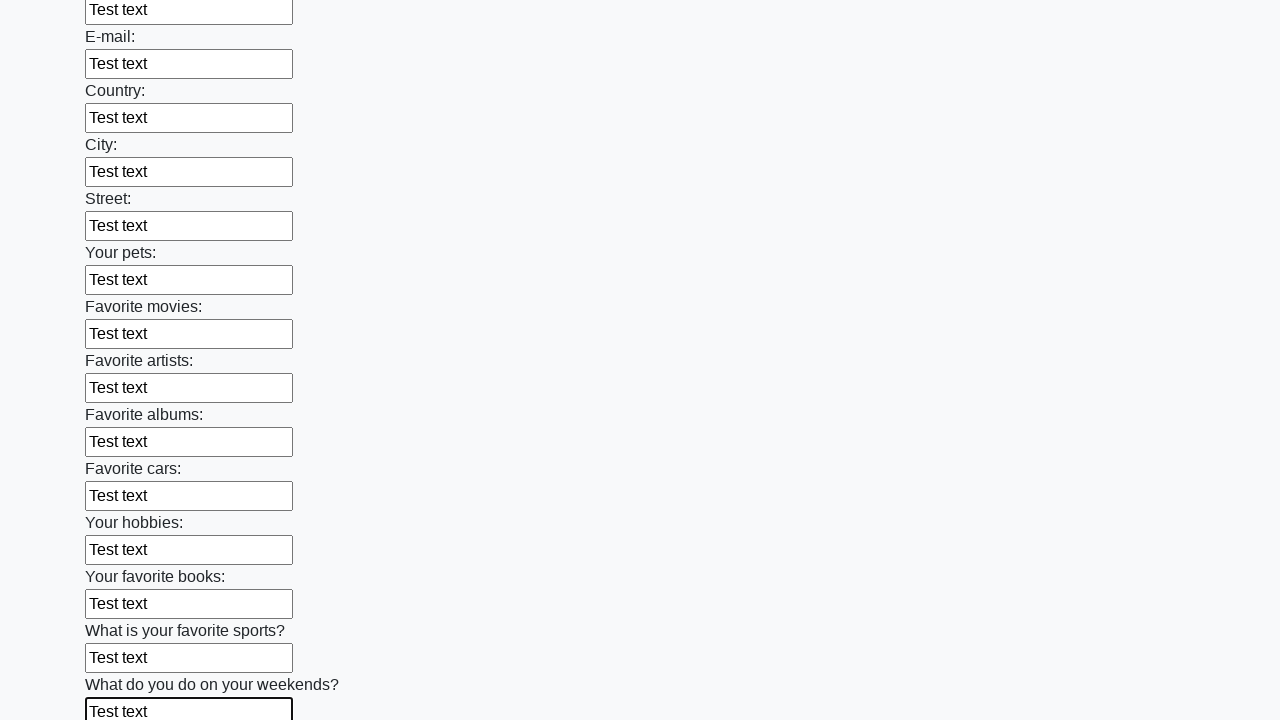

Filled a text field with test data on xpath=//form//input[@type='text'] >> nth=15
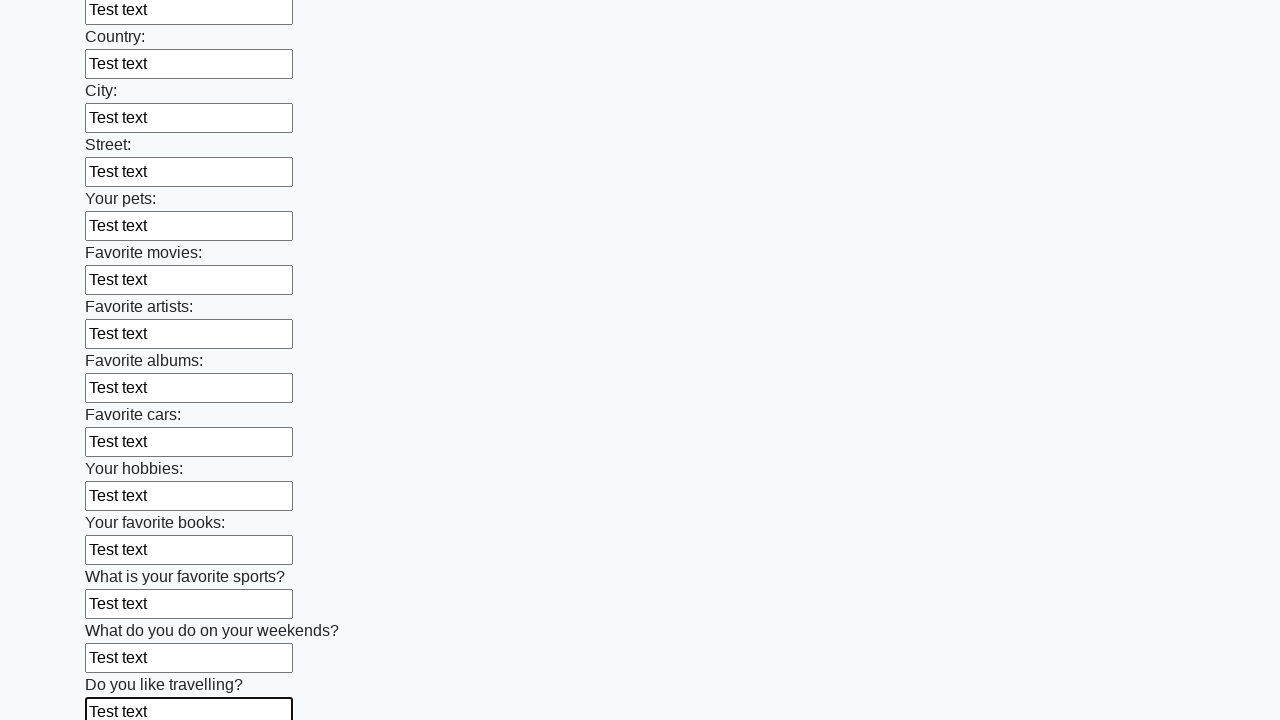

Filled a text field with test data on xpath=//form//input[@type='text'] >> nth=16
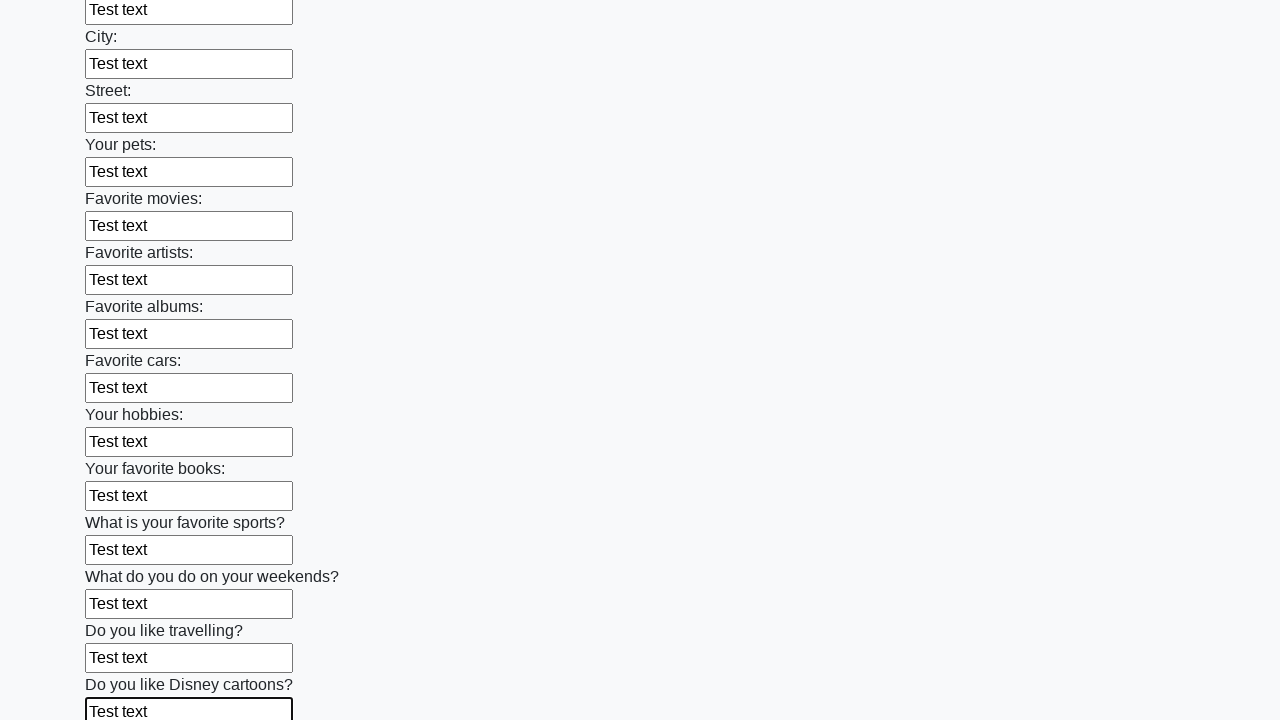

Filled a text field with test data on xpath=//form//input[@type='text'] >> nth=17
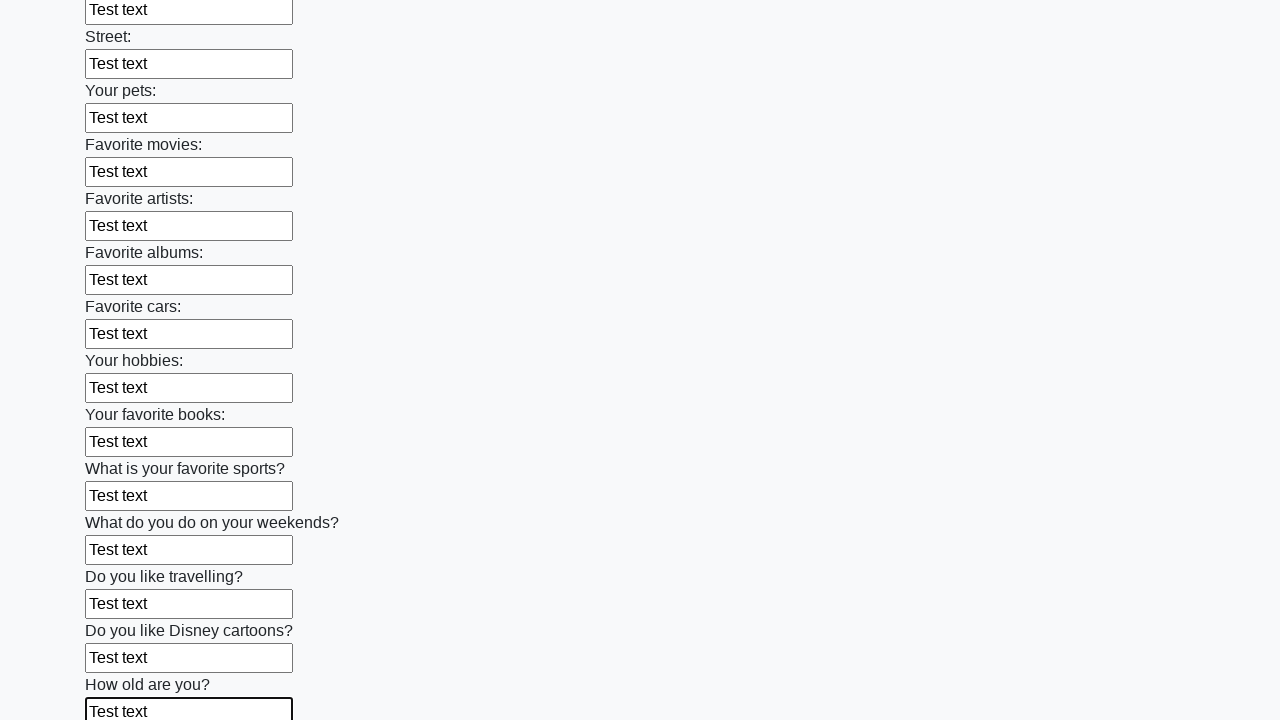

Filled a text field with test data on xpath=//form//input[@type='text'] >> nth=18
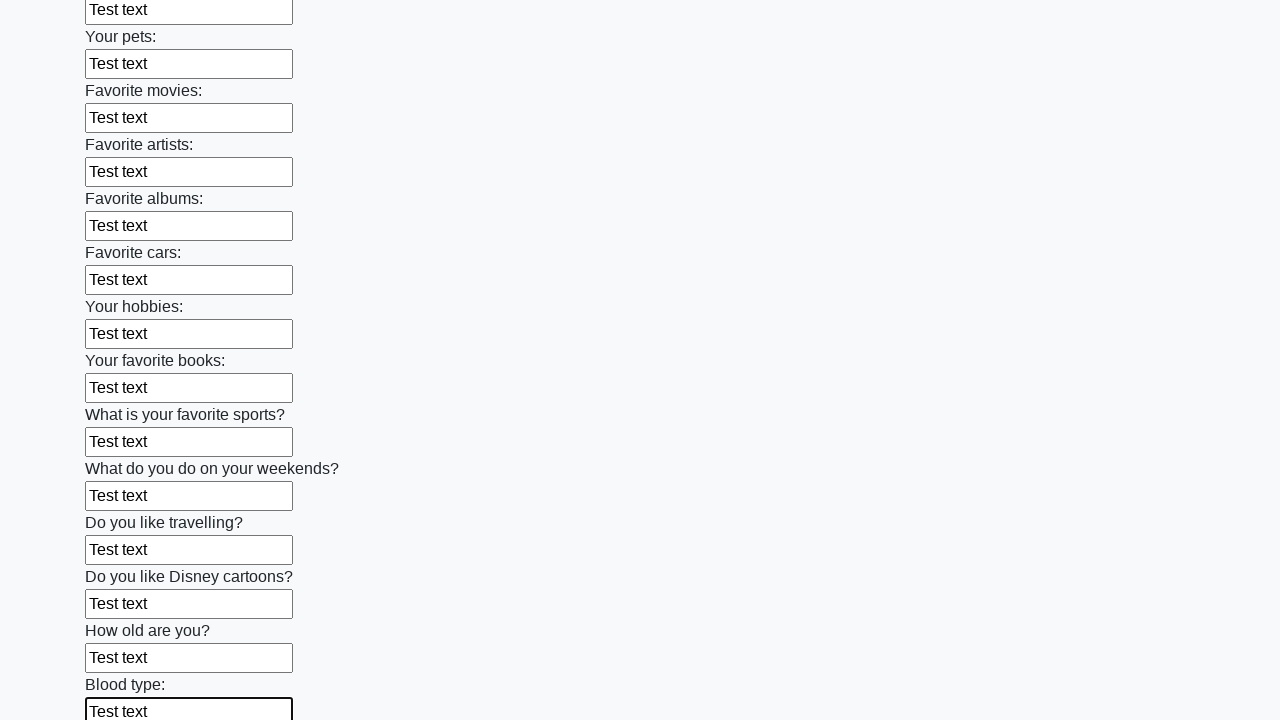

Filled a text field with test data on xpath=//form//input[@type='text'] >> nth=19
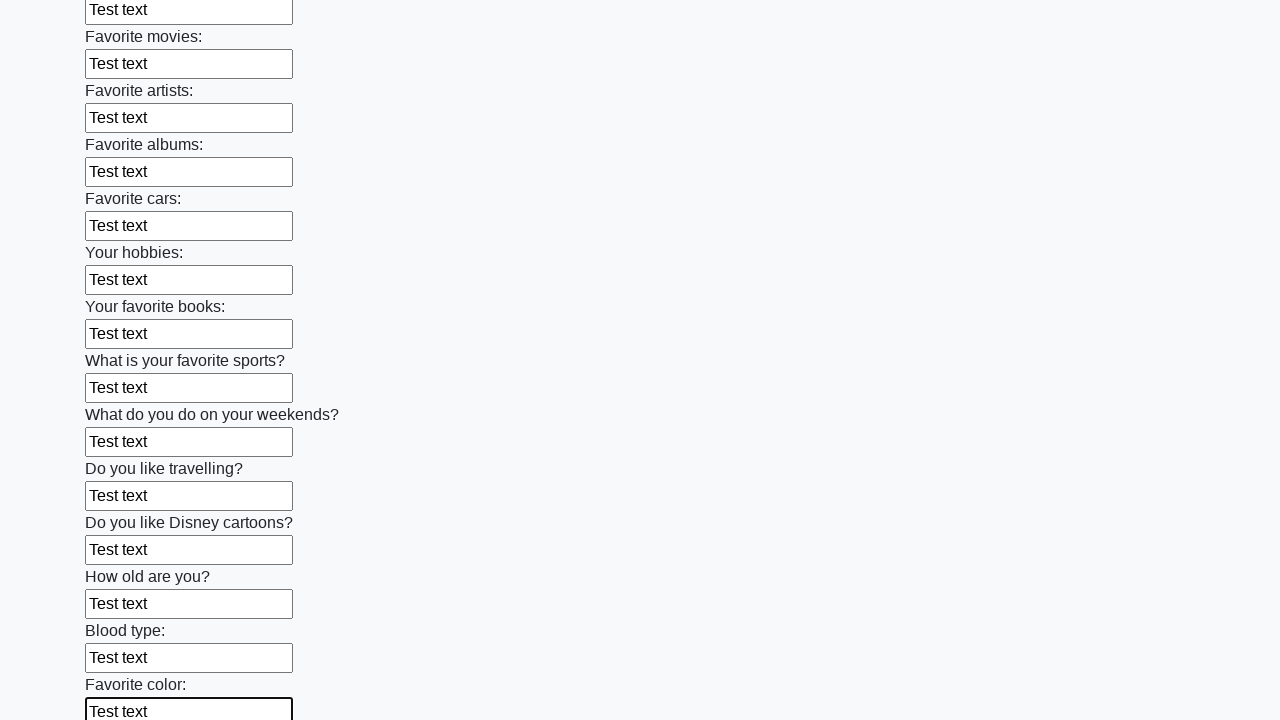

Filled a text field with test data on xpath=//form//input[@type='text'] >> nth=20
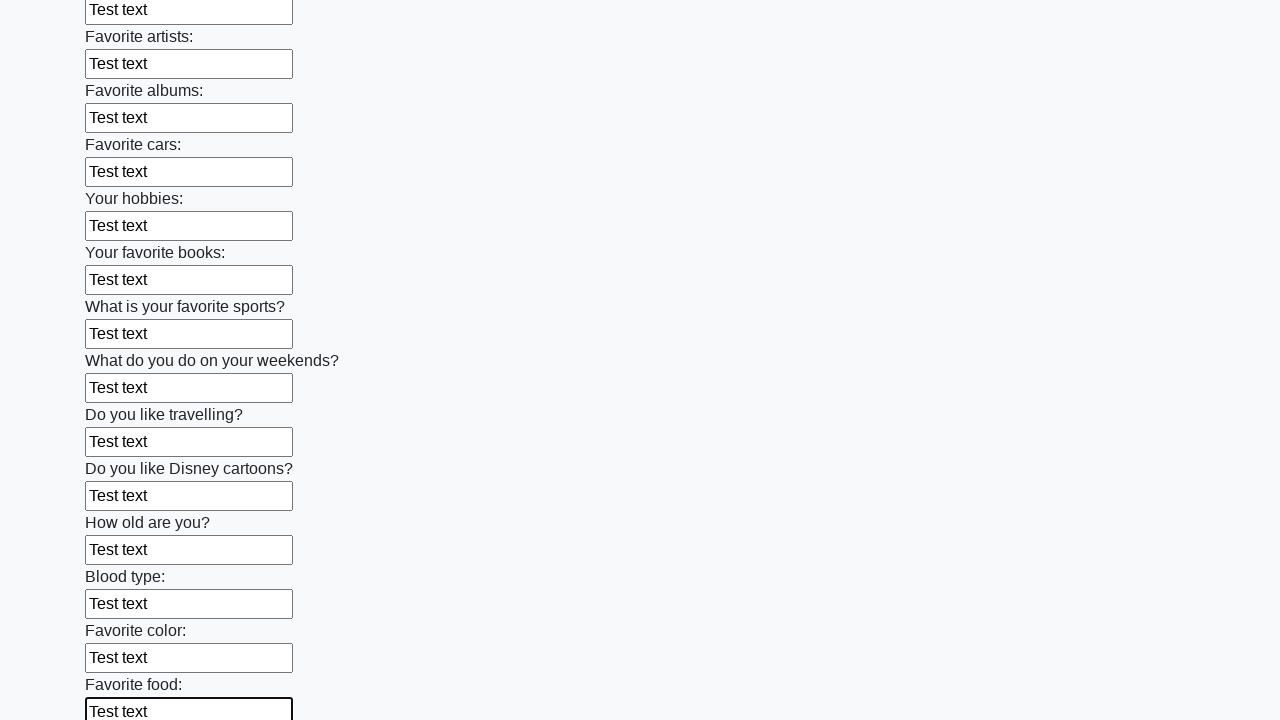

Filled a text field with test data on xpath=//form//input[@type='text'] >> nth=21
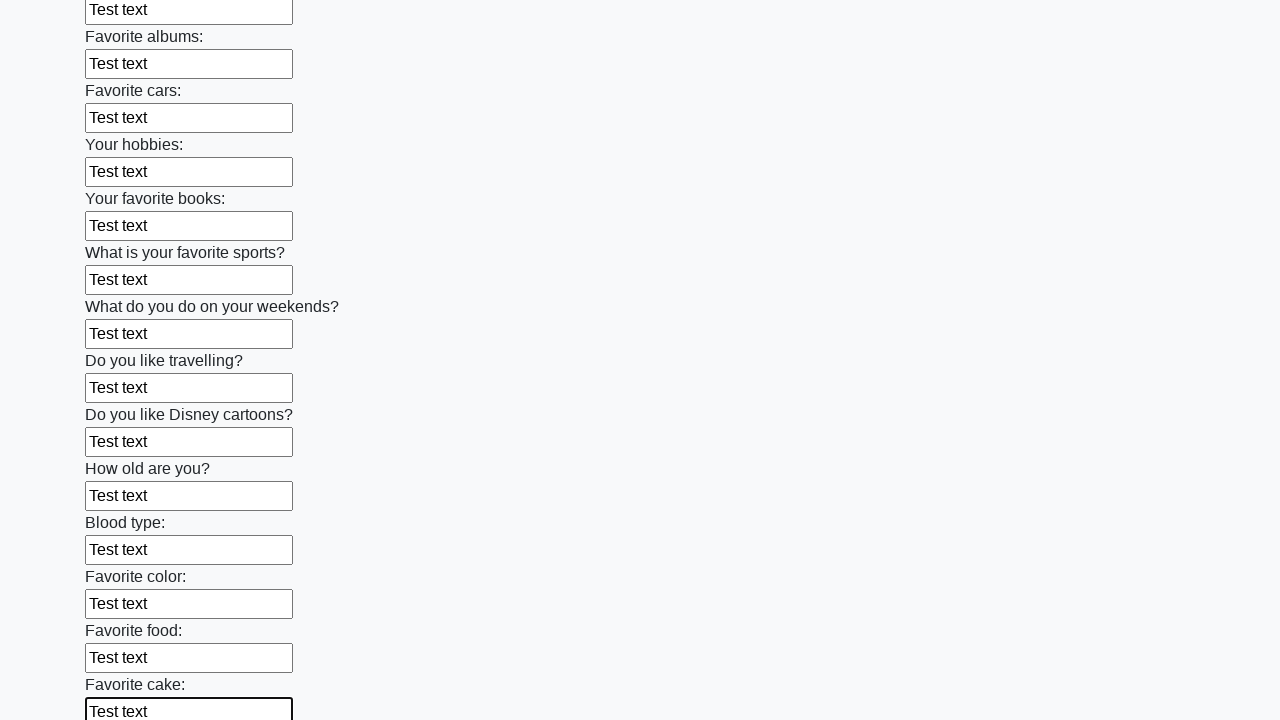

Filled a text field with test data on xpath=//form//input[@type='text'] >> nth=22
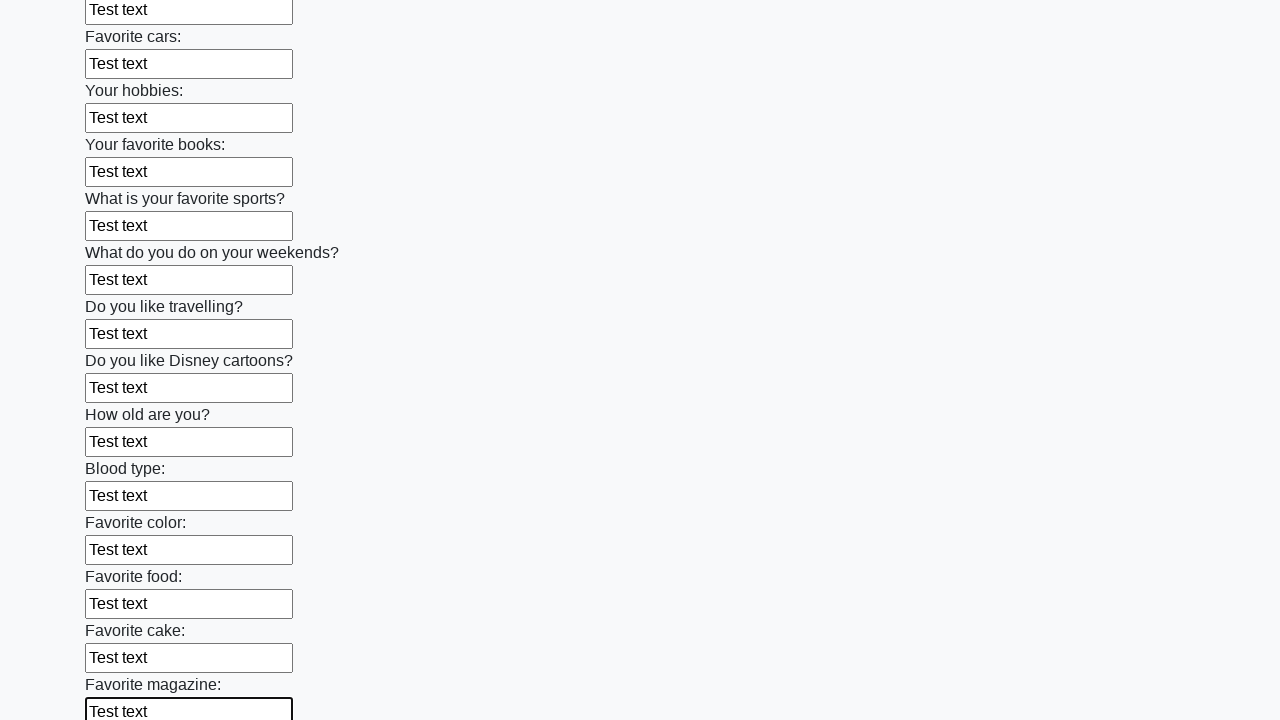

Filled a text field with test data on xpath=//form//input[@type='text'] >> nth=23
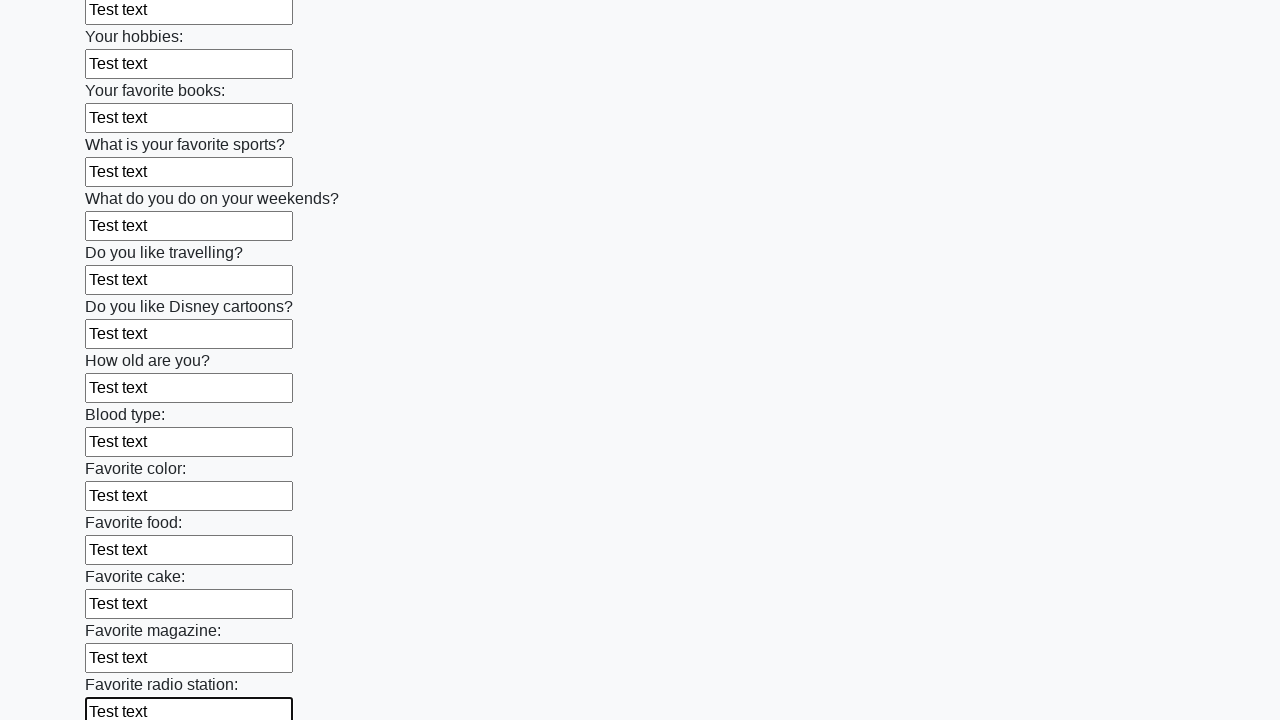

Filled a text field with test data on xpath=//form//input[@type='text'] >> nth=24
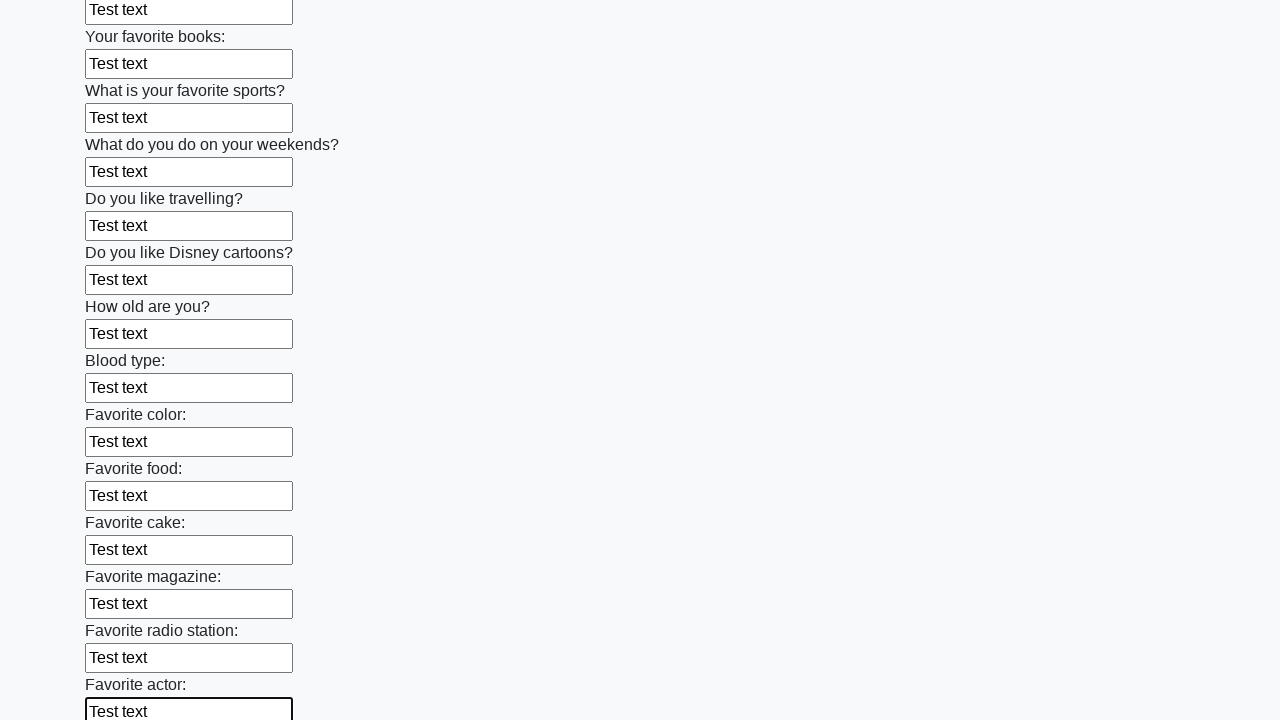

Filled a text field with test data on xpath=//form//input[@type='text'] >> nth=25
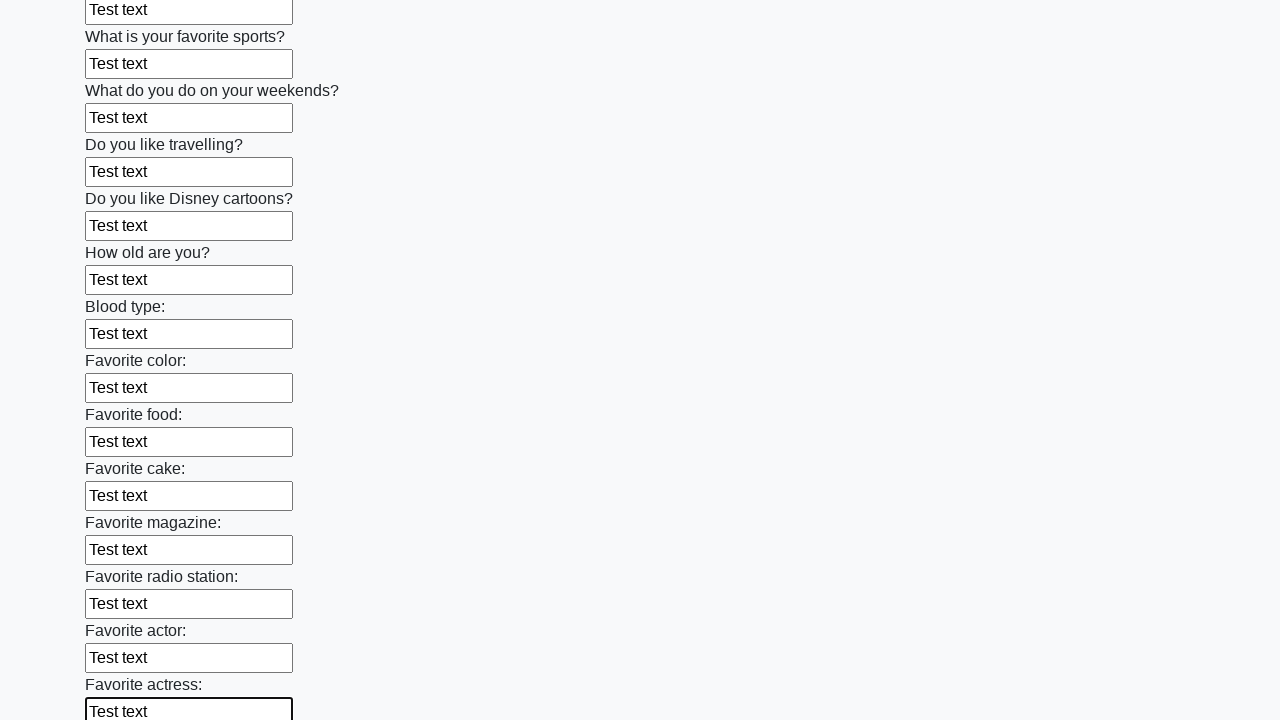

Filled a text field with test data on xpath=//form//input[@type='text'] >> nth=26
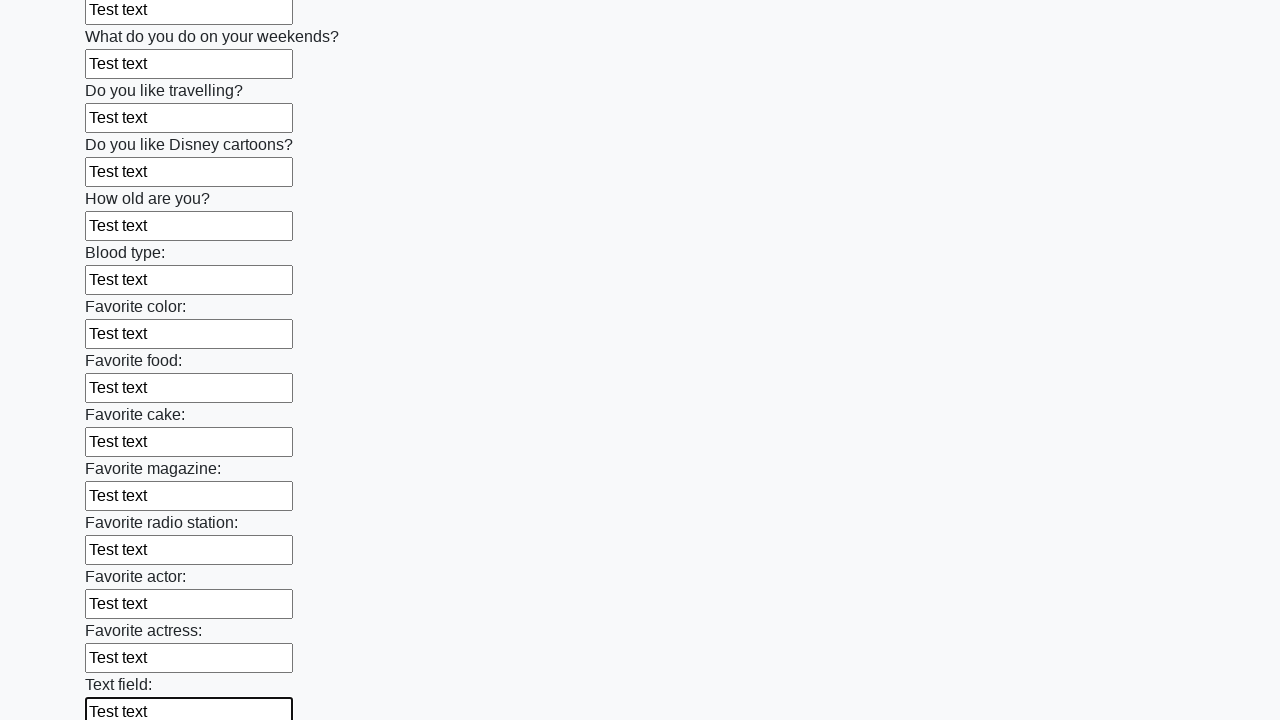

Filled a text field with test data on xpath=//form//input[@type='text'] >> nth=27
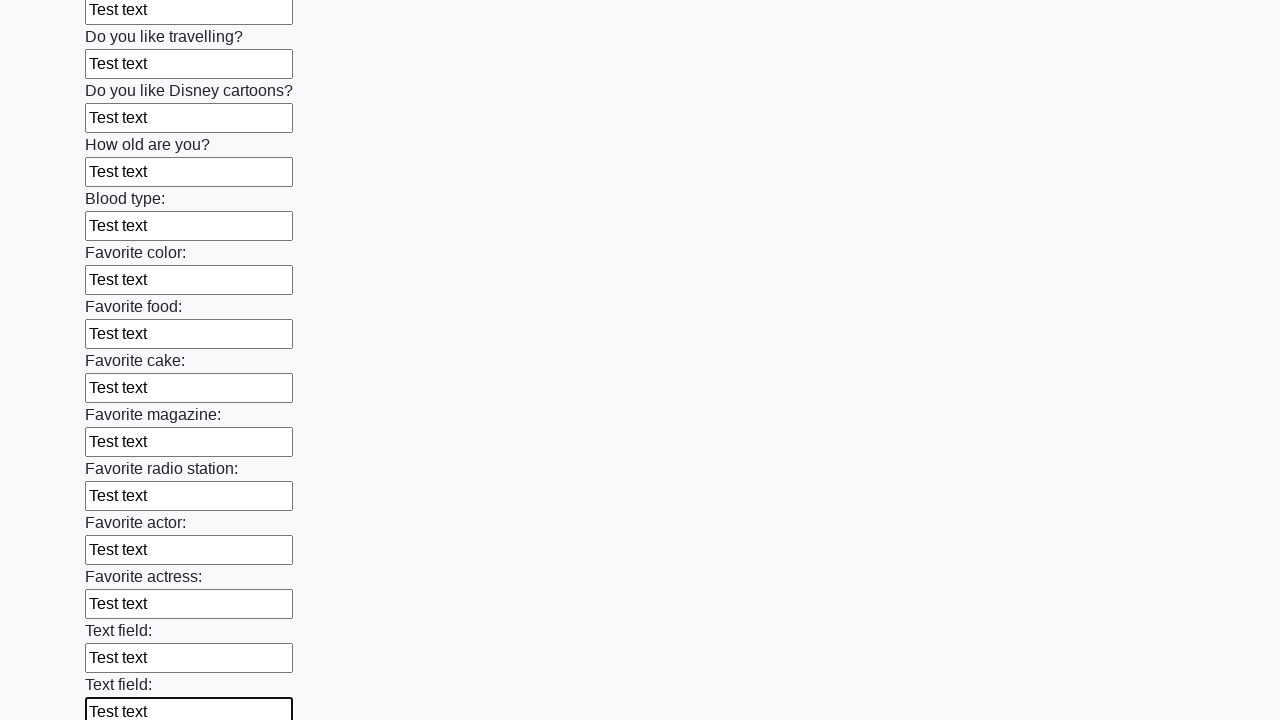

Filled a text field with test data on xpath=//form//input[@type='text'] >> nth=28
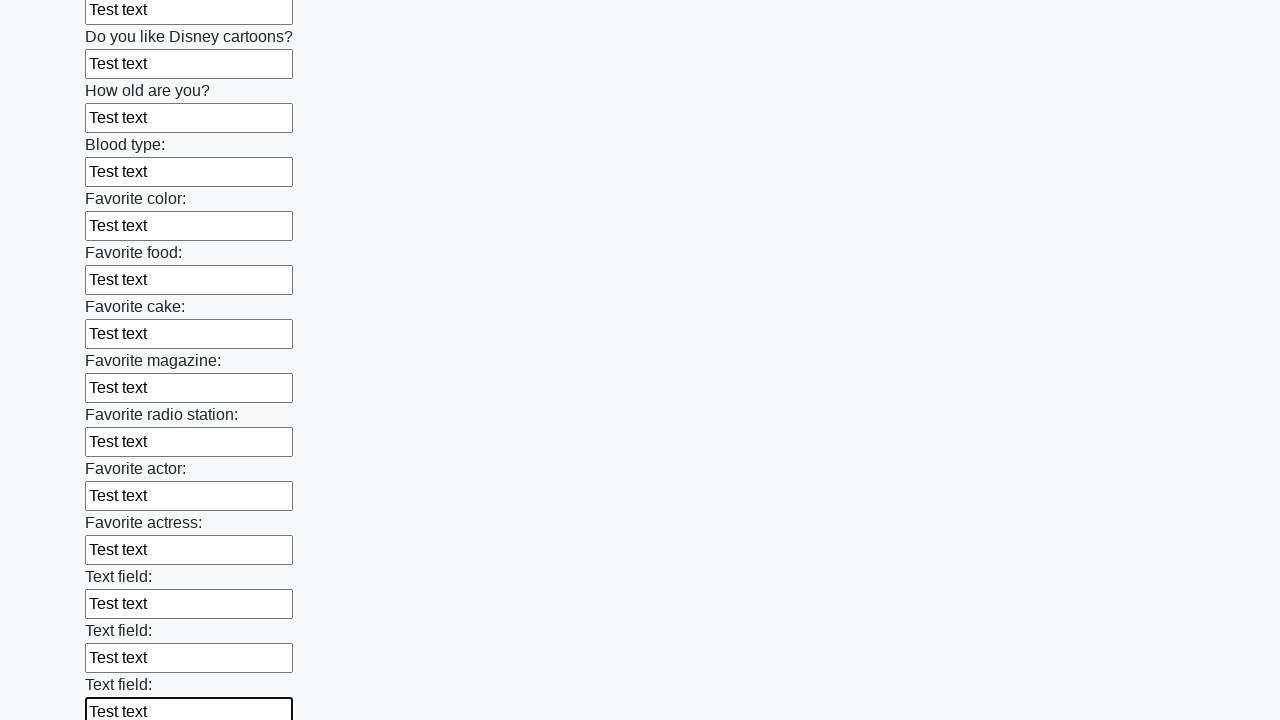

Filled a text field with test data on xpath=//form//input[@type='text'] >> nth=29
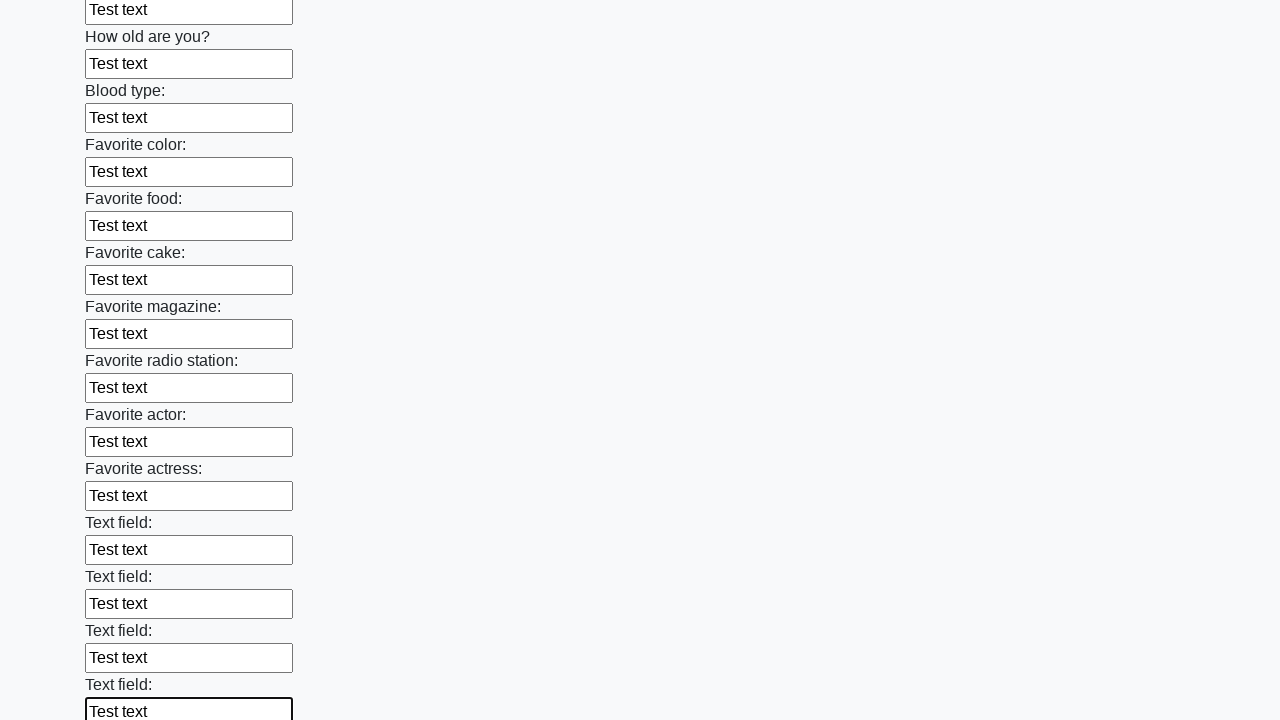

Filled a text field with test data on xpath=//form//input[@type='text'] >> nth=30
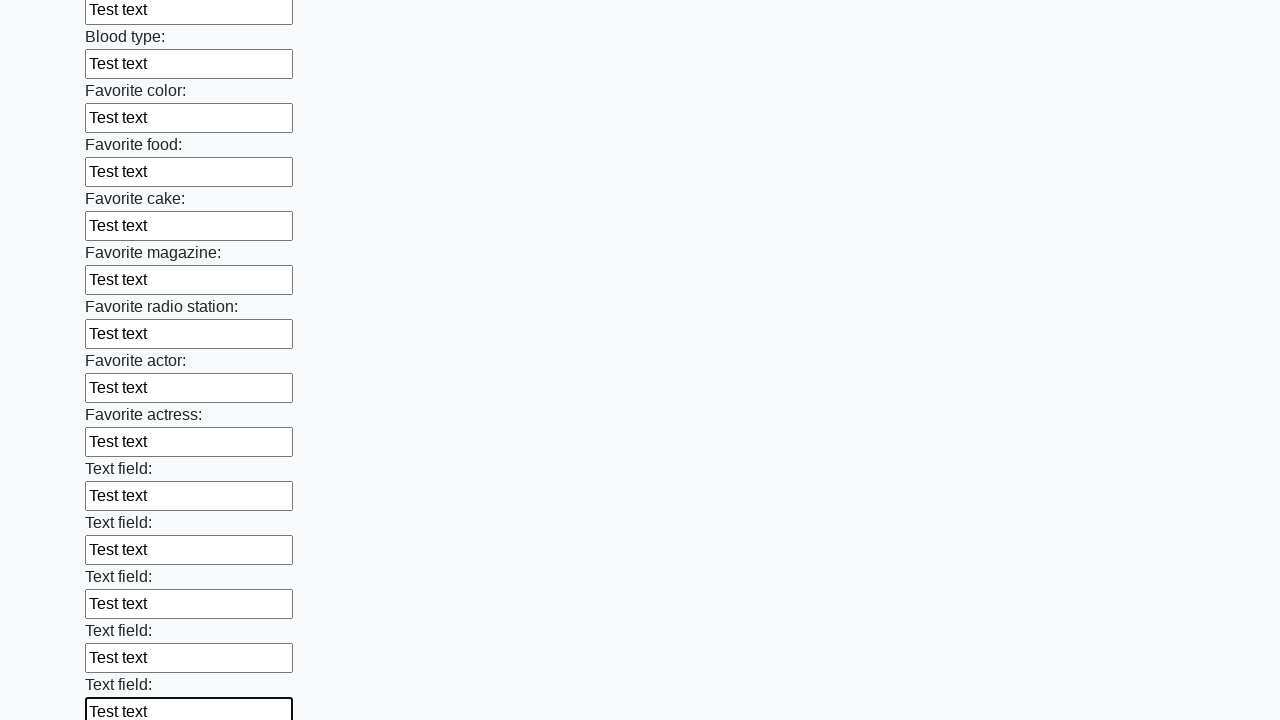

Filled a text field with test data on xpath=//form//input[@type='text'] >> nth=31
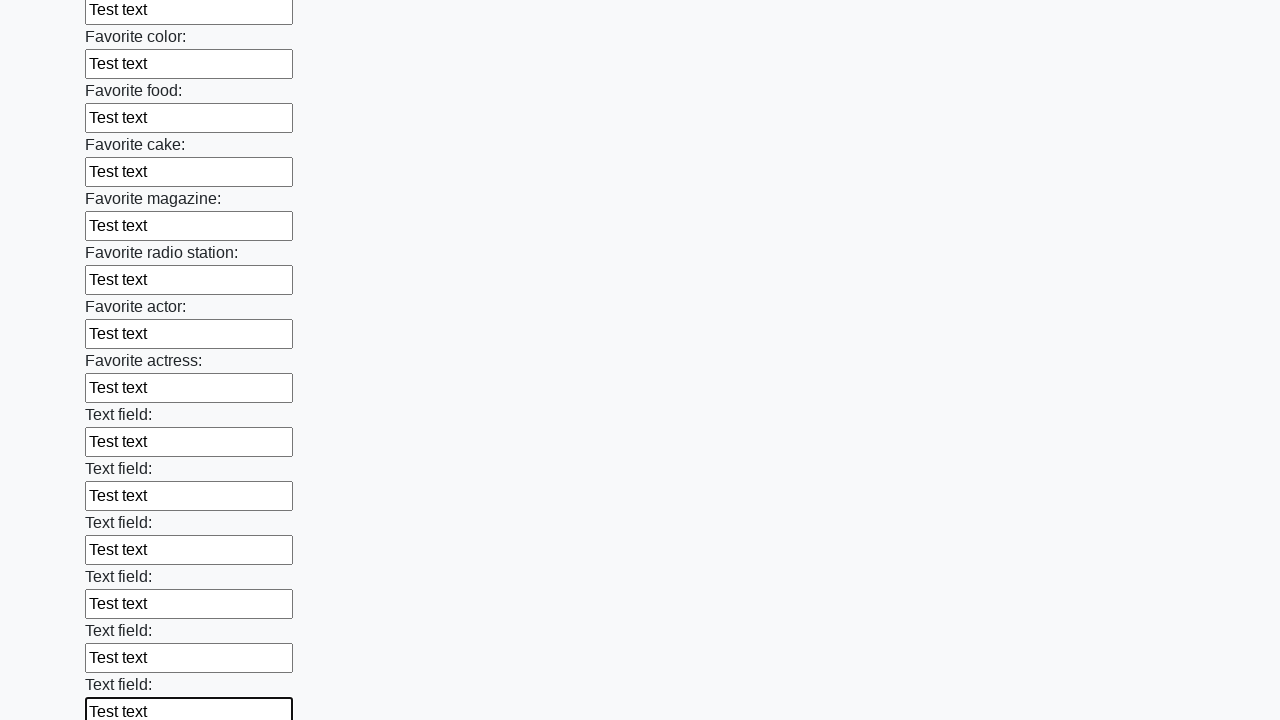

Filled a text field with test data on xpath=//form//input[@type='text'] >> nth=32
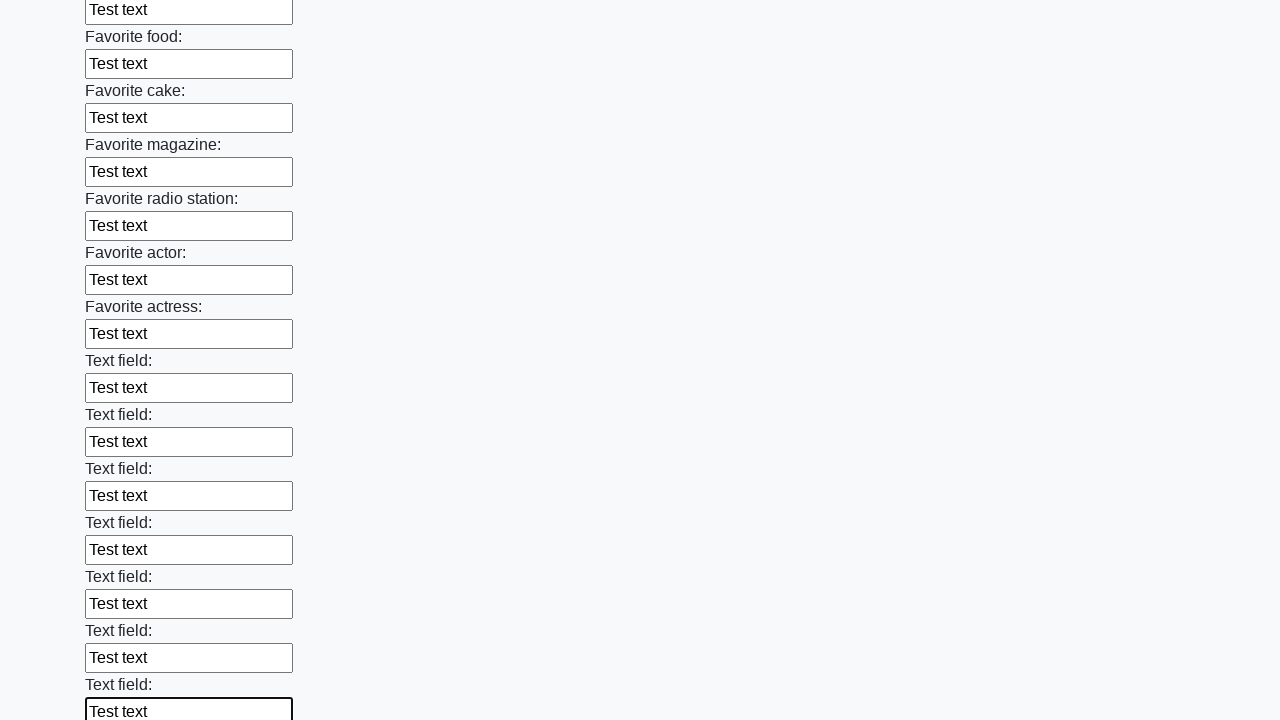

Filled a text field with test data on xpath=//form//input[@type='text'] >> nth=33
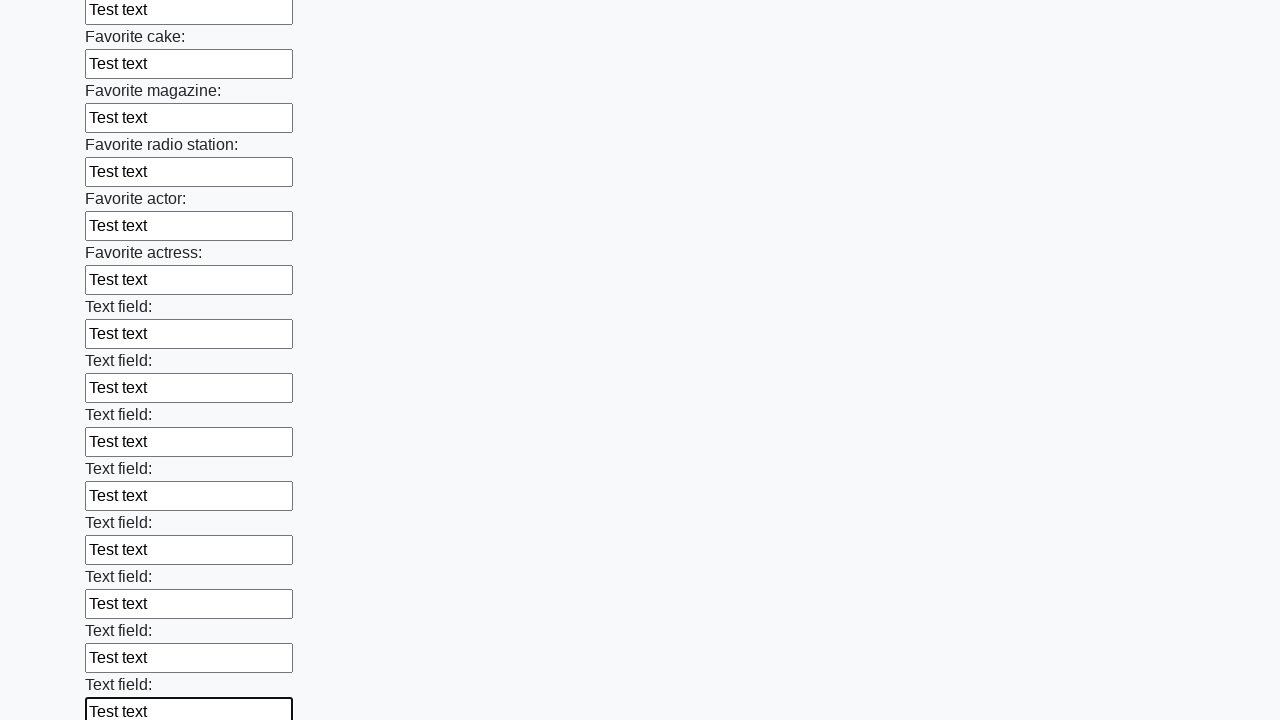

Filled a text field with test data on xpath=//form//input[@type='text'] >> nth=34
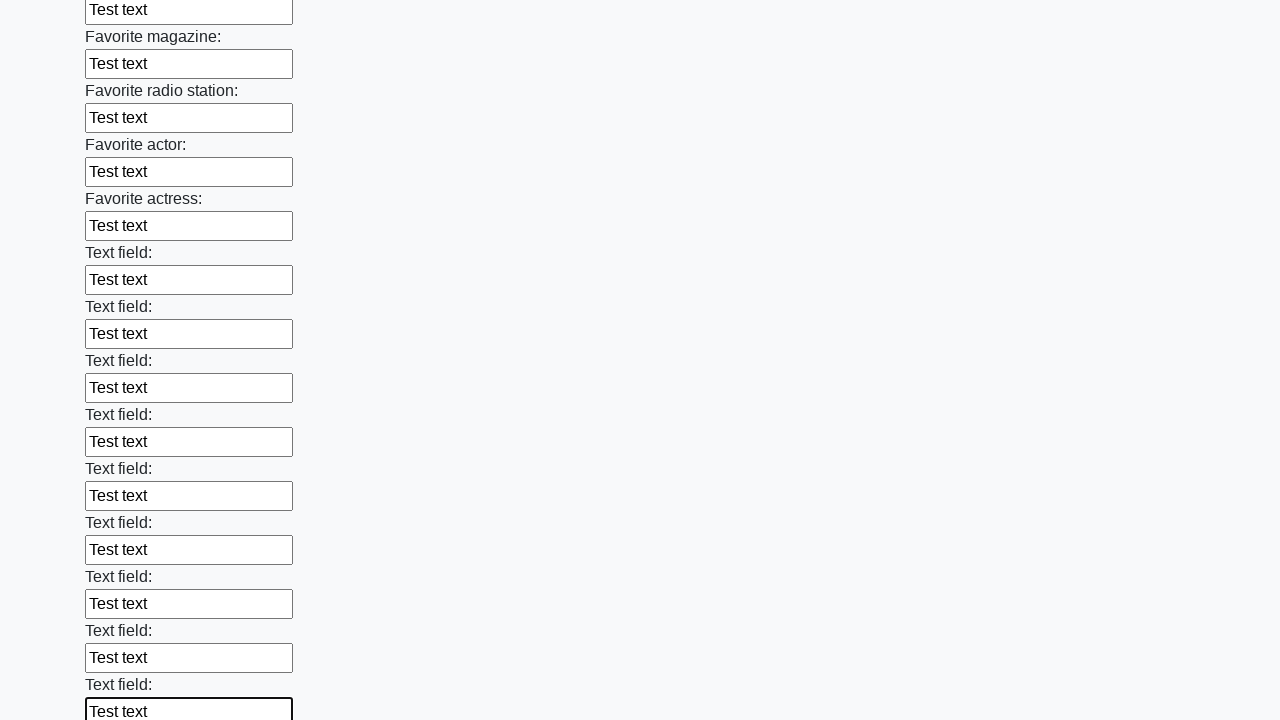

Filled a text field with test data on xpath=//form//input[@type='text'] >> nth=35
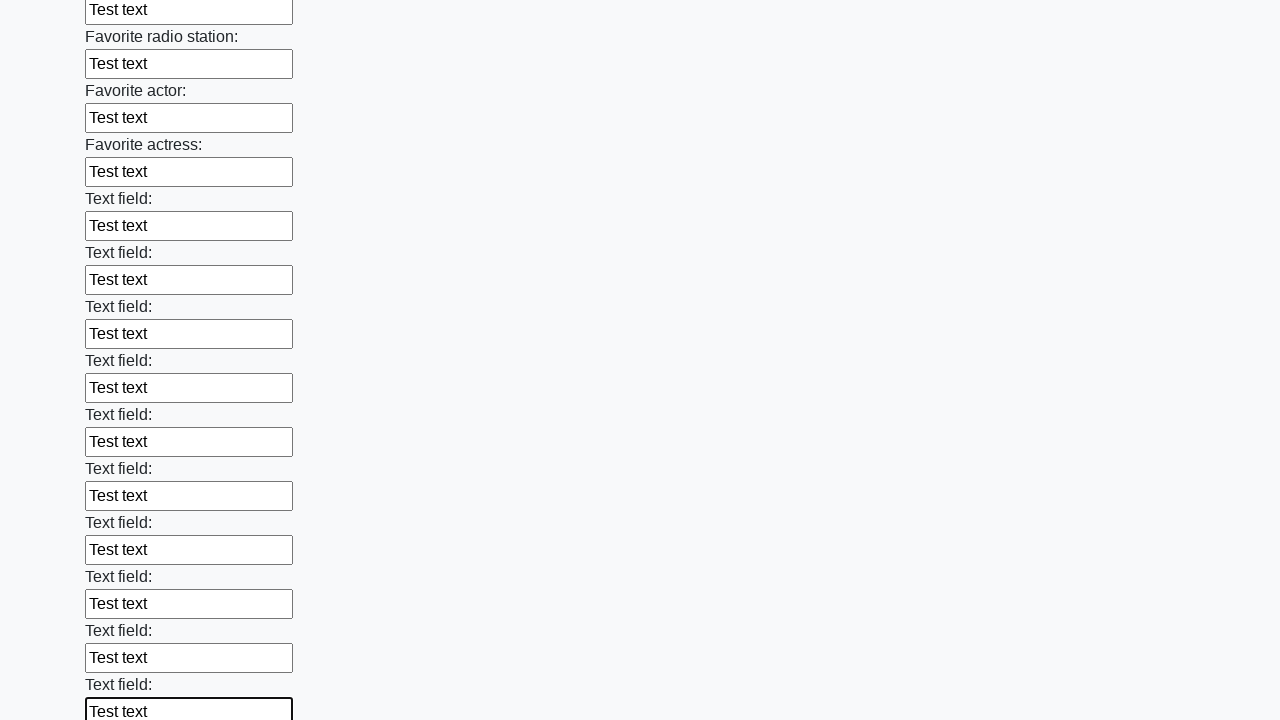

Filled a text field with test data on xpath=//form//input[@type='text'] >> nth=36
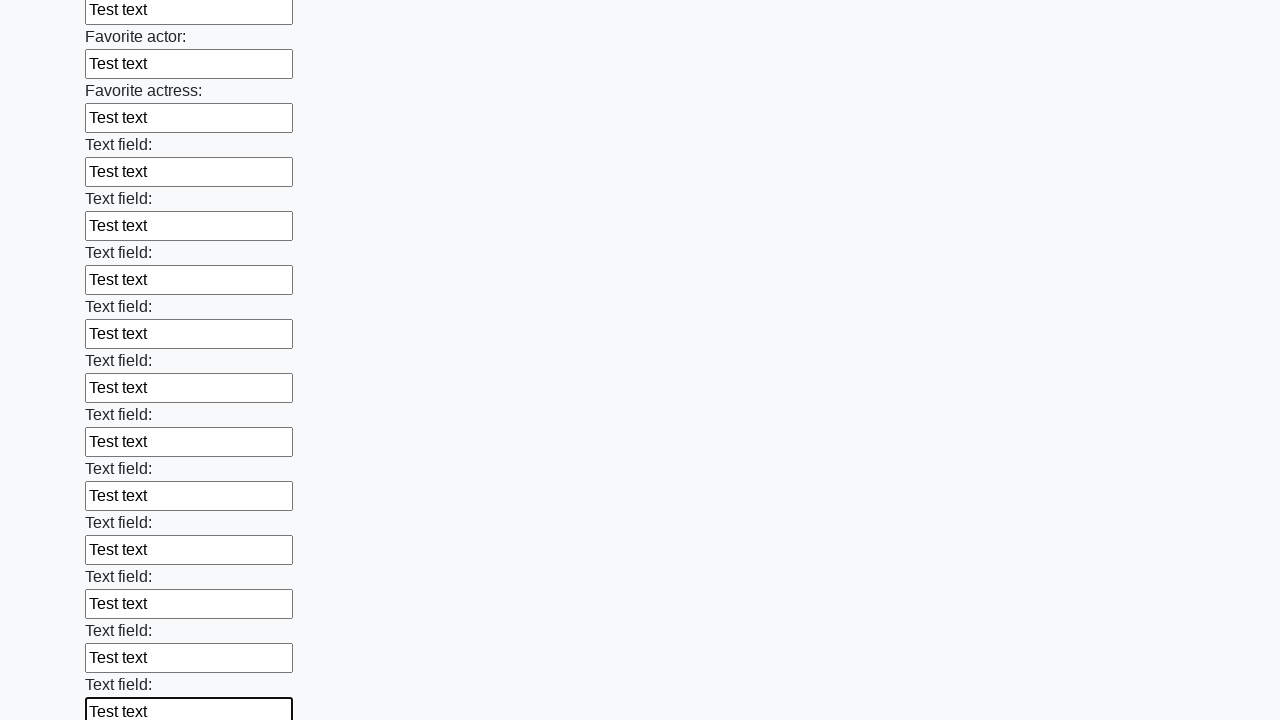

Filled a text field with test data on xpath=//form//input[@type='text'] >> nth=37
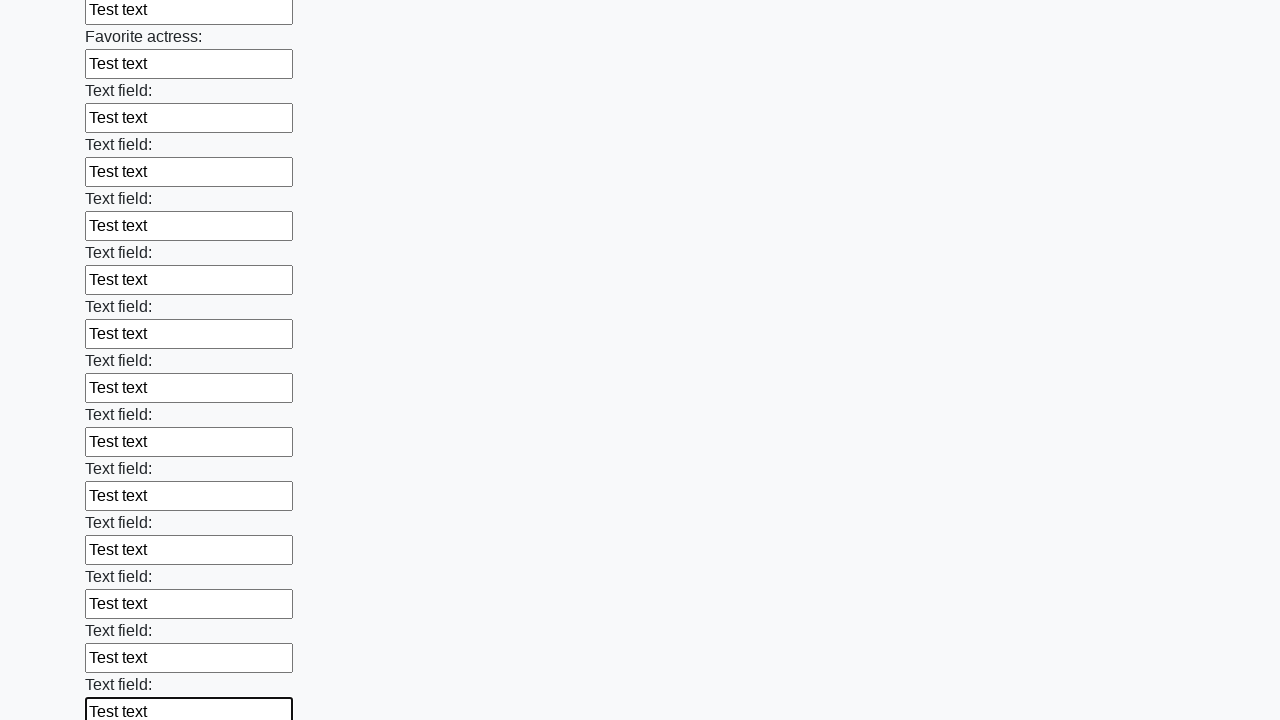

Filled a text field with test data on xpath=//form//input[@type='text'] >> nth=38
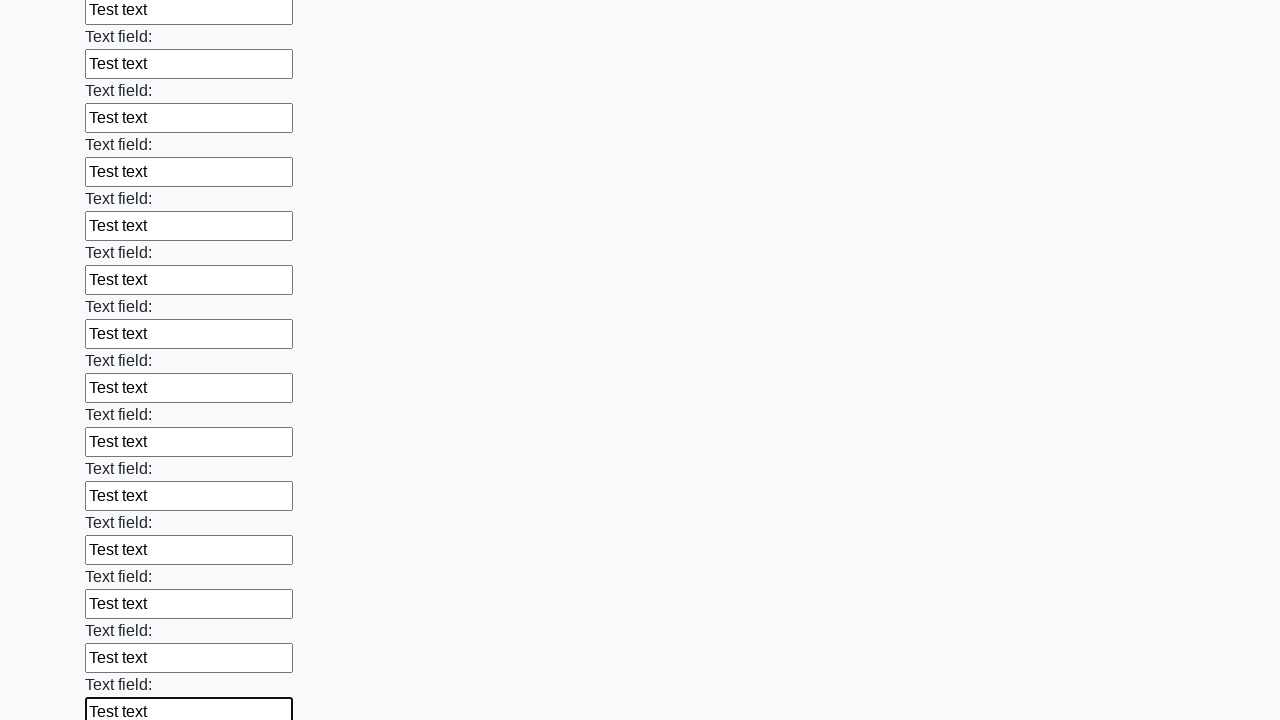

Filled a text field with test data on xpath=//form//input[@type='text'] >> nth=39
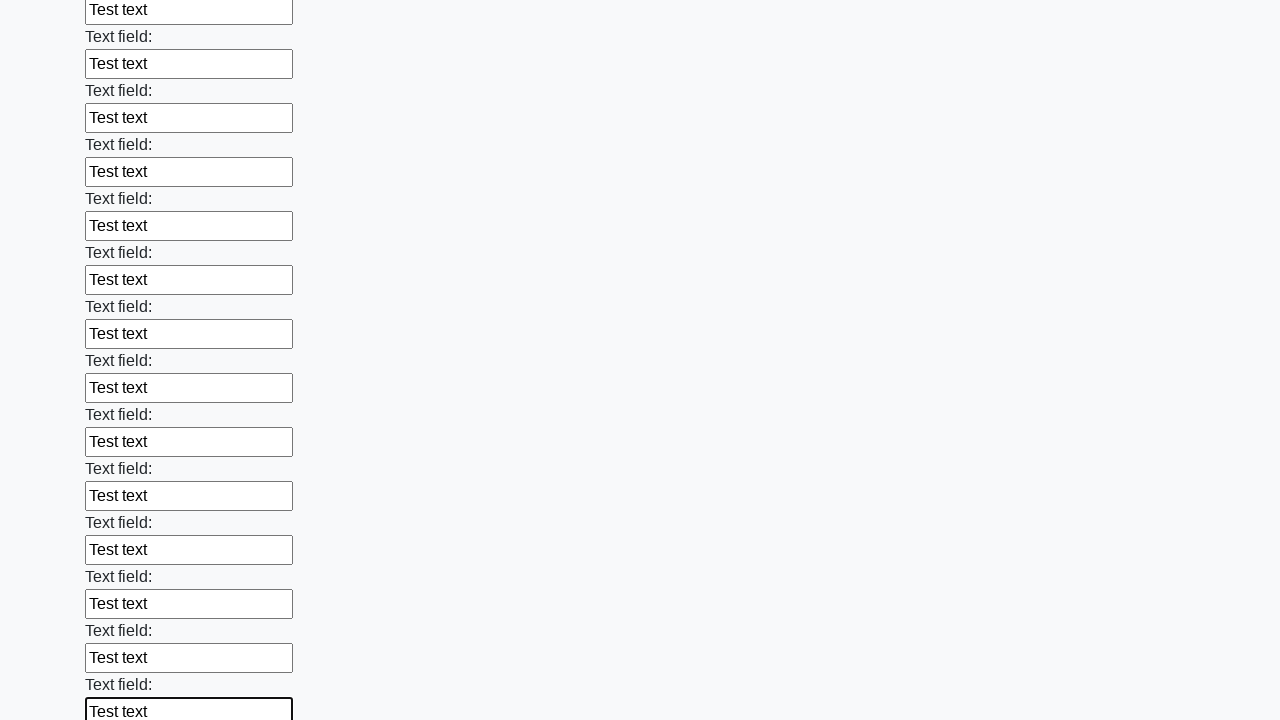

Filled a text field with test data on xpath=//form//input[@type='text'] >> nth=40
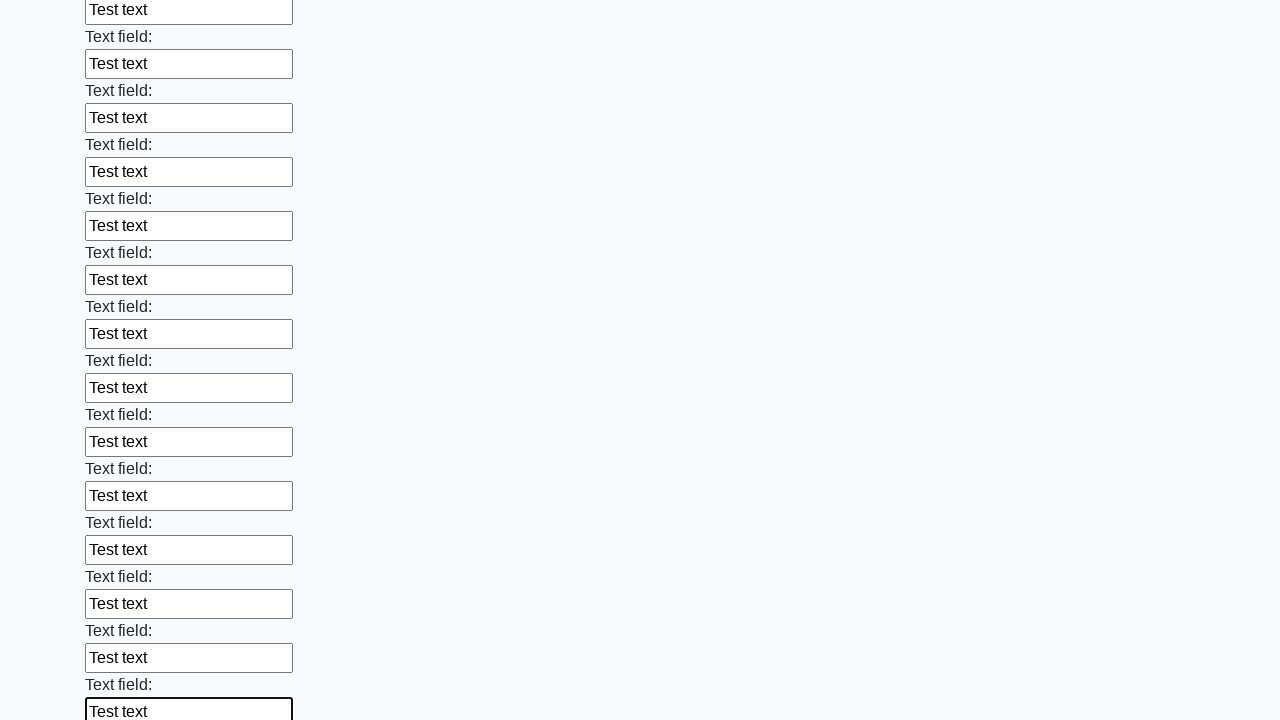

Filled a text field with test data on xpath=//form//input[@type='text'] >> nth=41
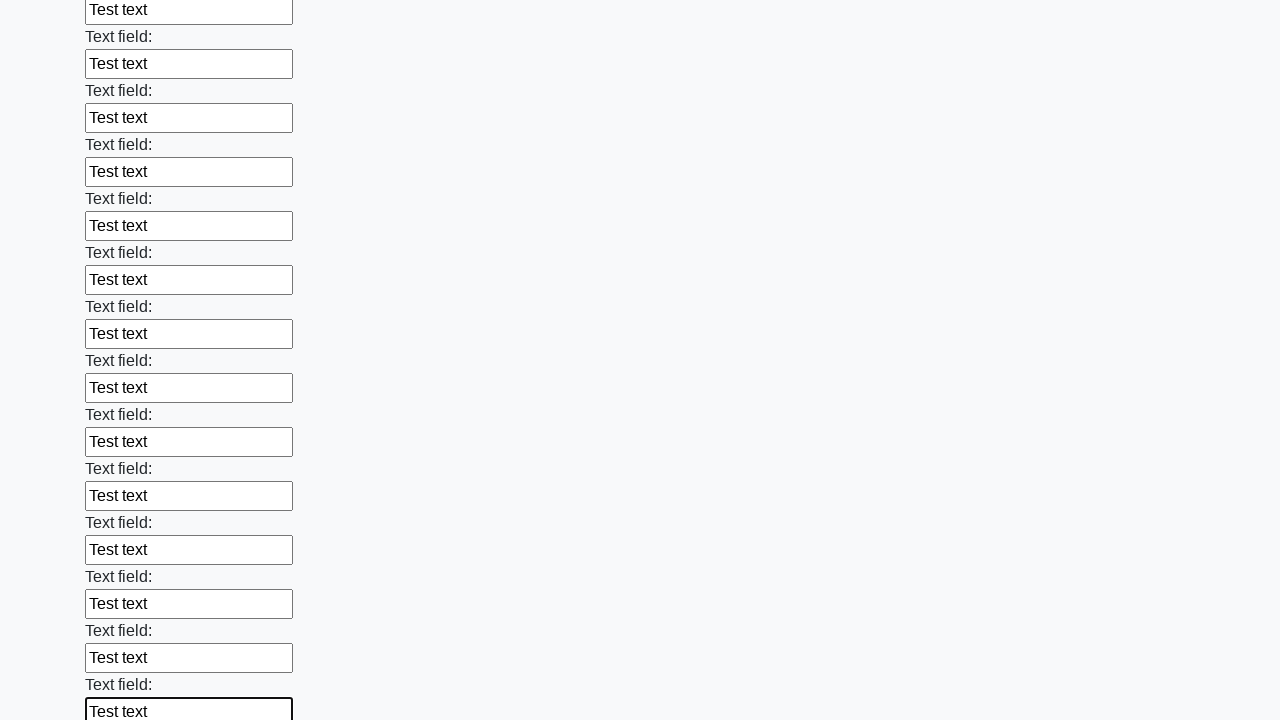

Filled a text field with test data on xpath=//form//input[@type='text'] >> nth=42
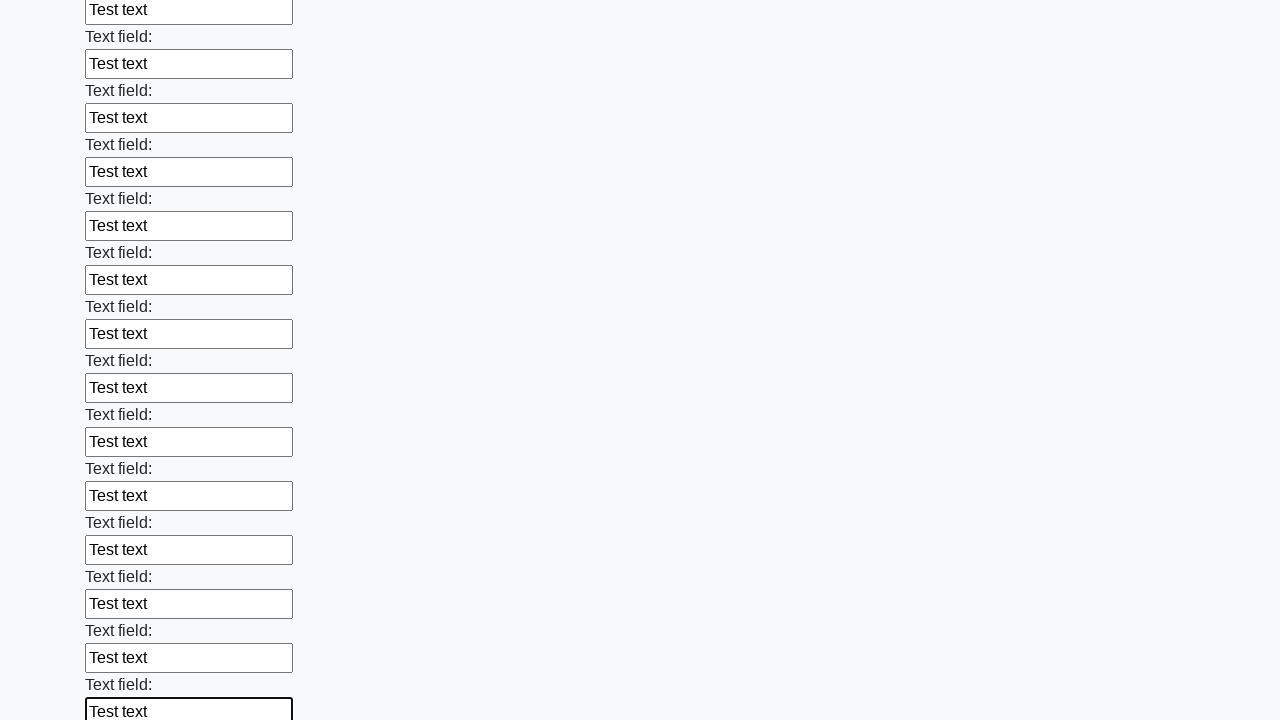

Filled a text field with test data on xpath=//form//input[@type='text'] >> nth=43
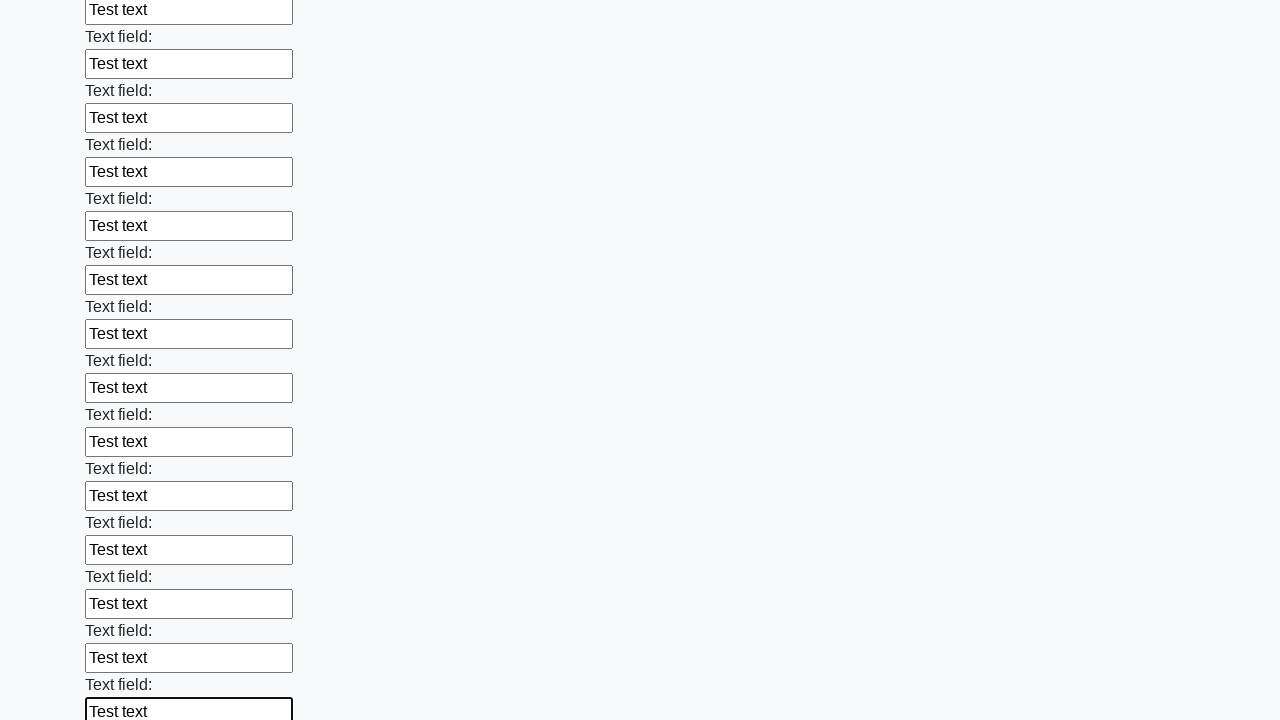

Filled a text field with test data on xpath=//form//input[@type='text'] >> nth=44
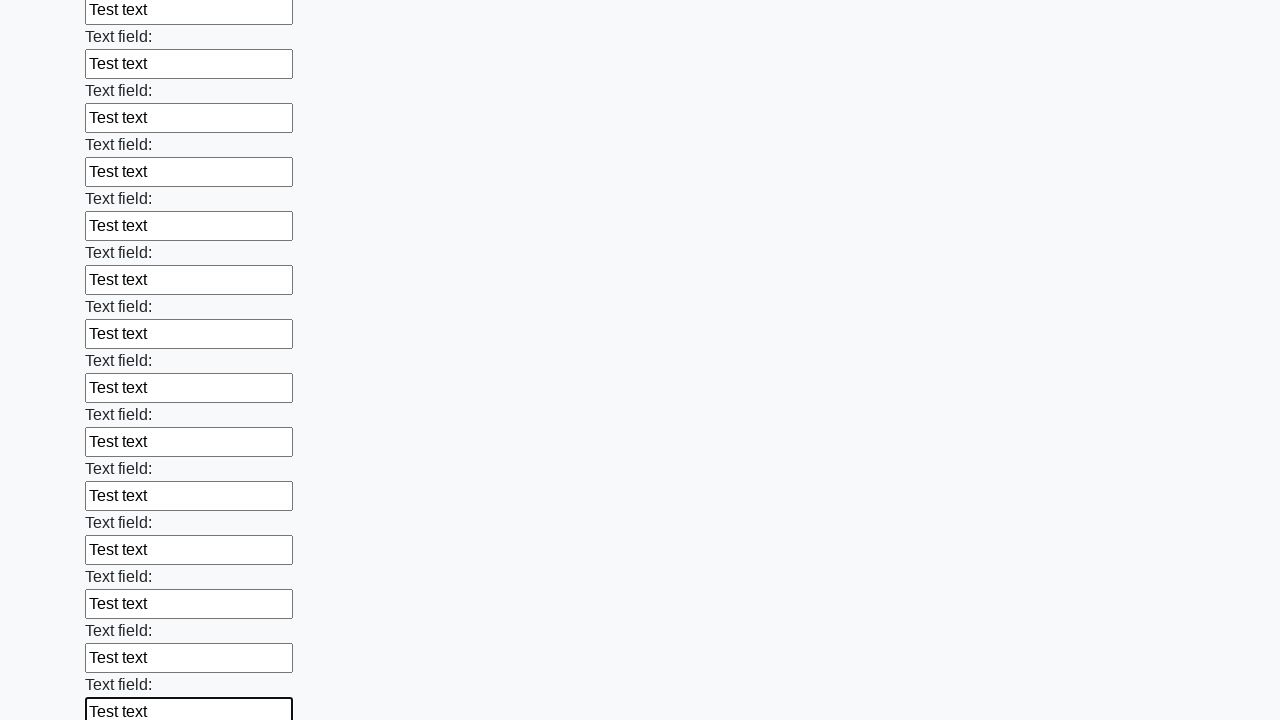

Filled a text field with test data on xpath=//form//input[@type='text'] >> nth=45
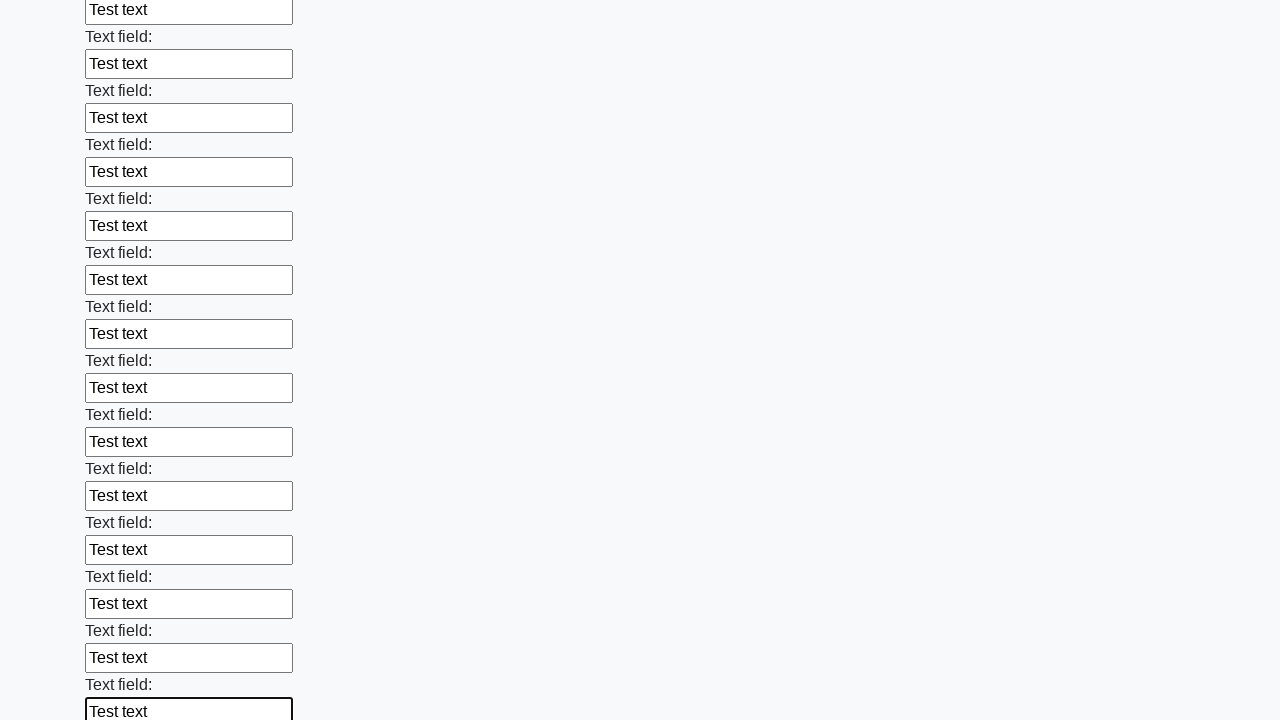

Filled a text field with test data on xpath=//form//input[@type='text'] >> nth=46
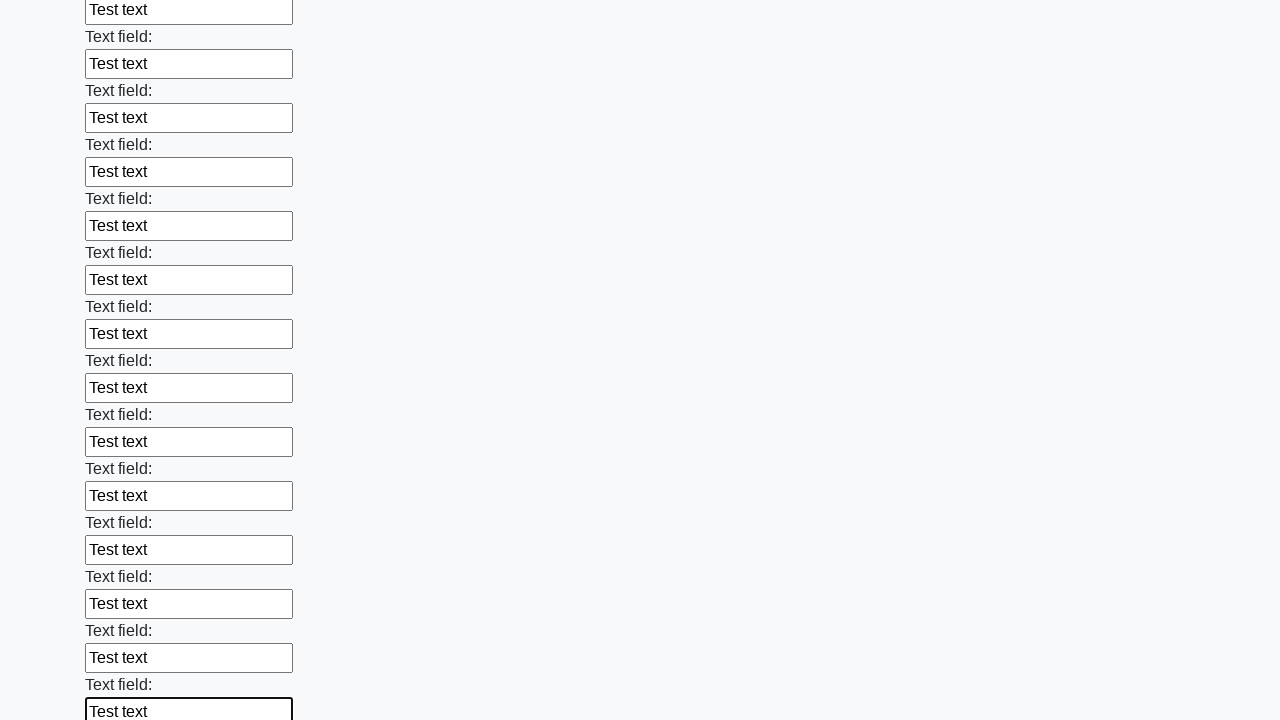

Filled a text field with test data on xpath=//form//input[@type='text'] >> nth=47
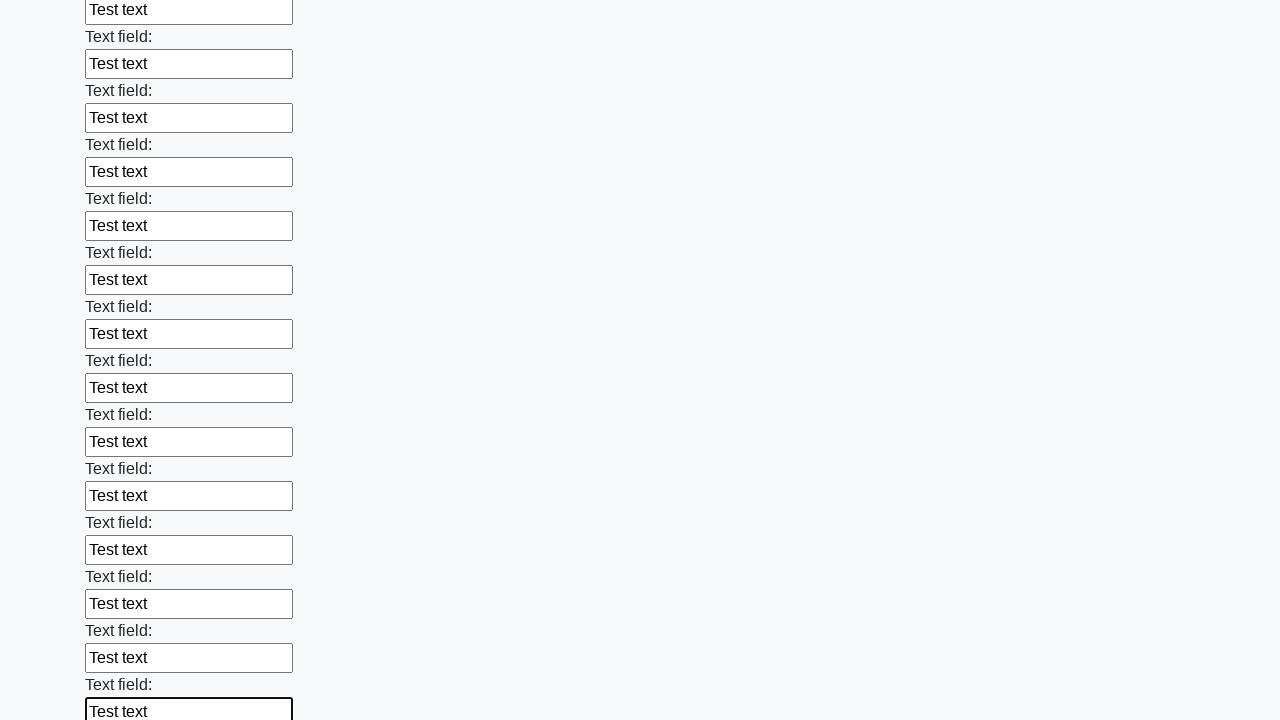

Filled a text field with test data on xpath=//form//input[@type='text'] >> nth=48
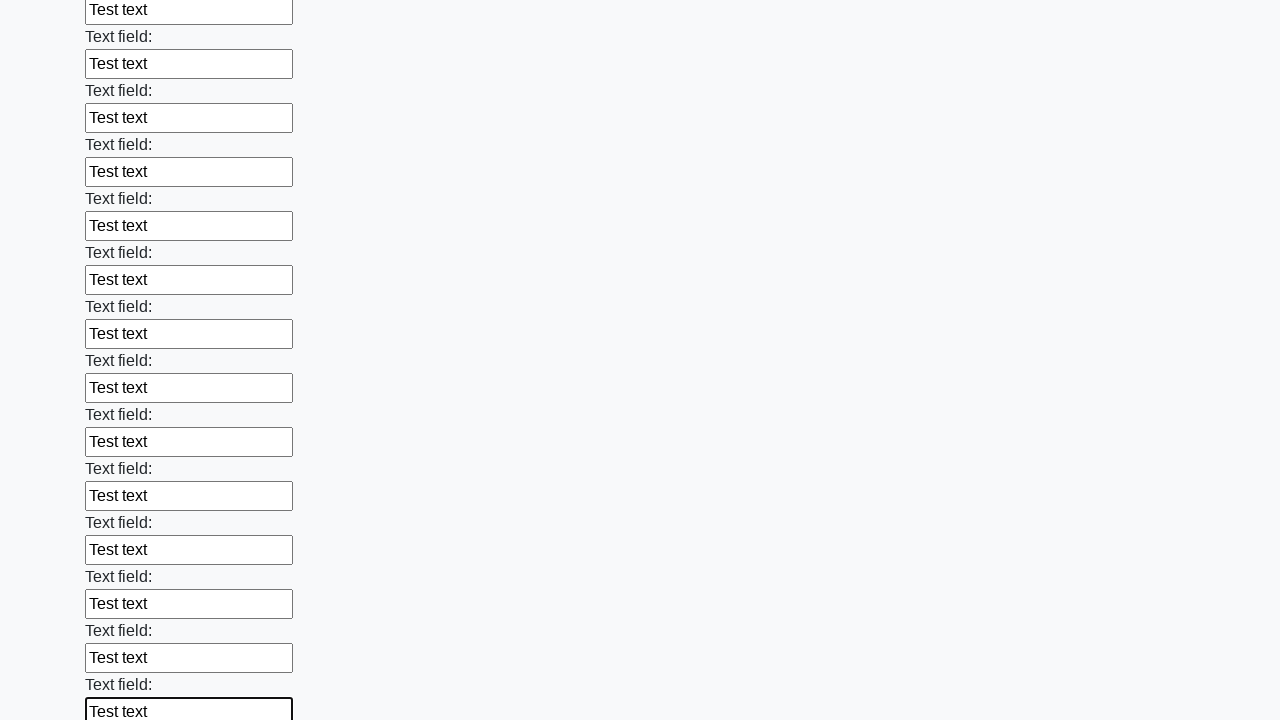

Filled a text field with test data on xpath=//form//input[@type='text'] >> nth=49
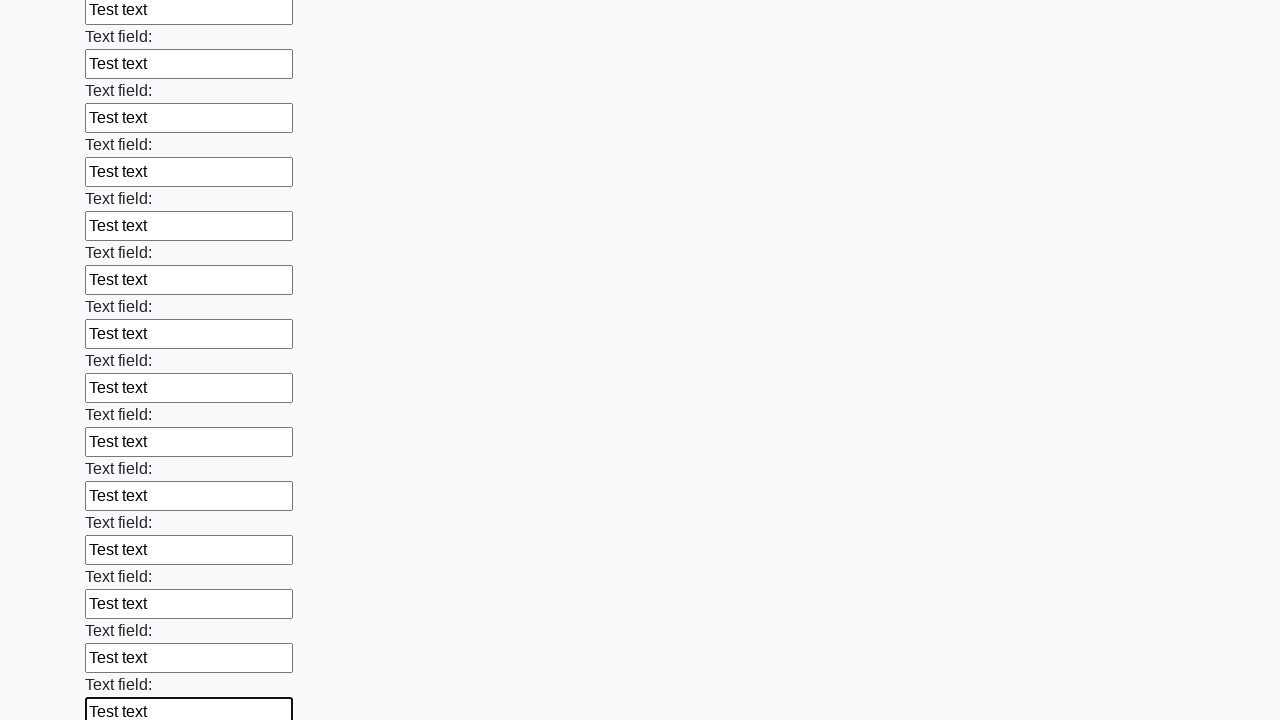

Filled a text field with test data on xpath=//form//input[@type='text'] >> nth=50
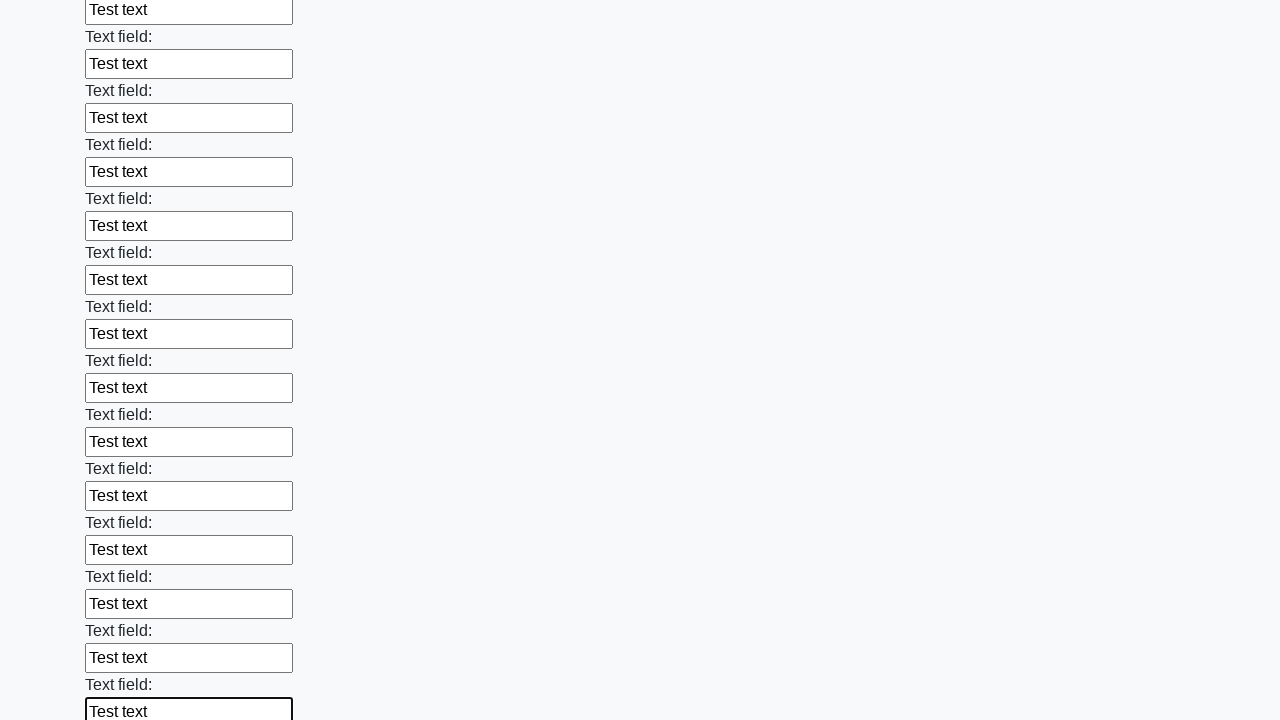

Filled a text field with test data on xpath=//form//input[@type='text'] >> nth=51
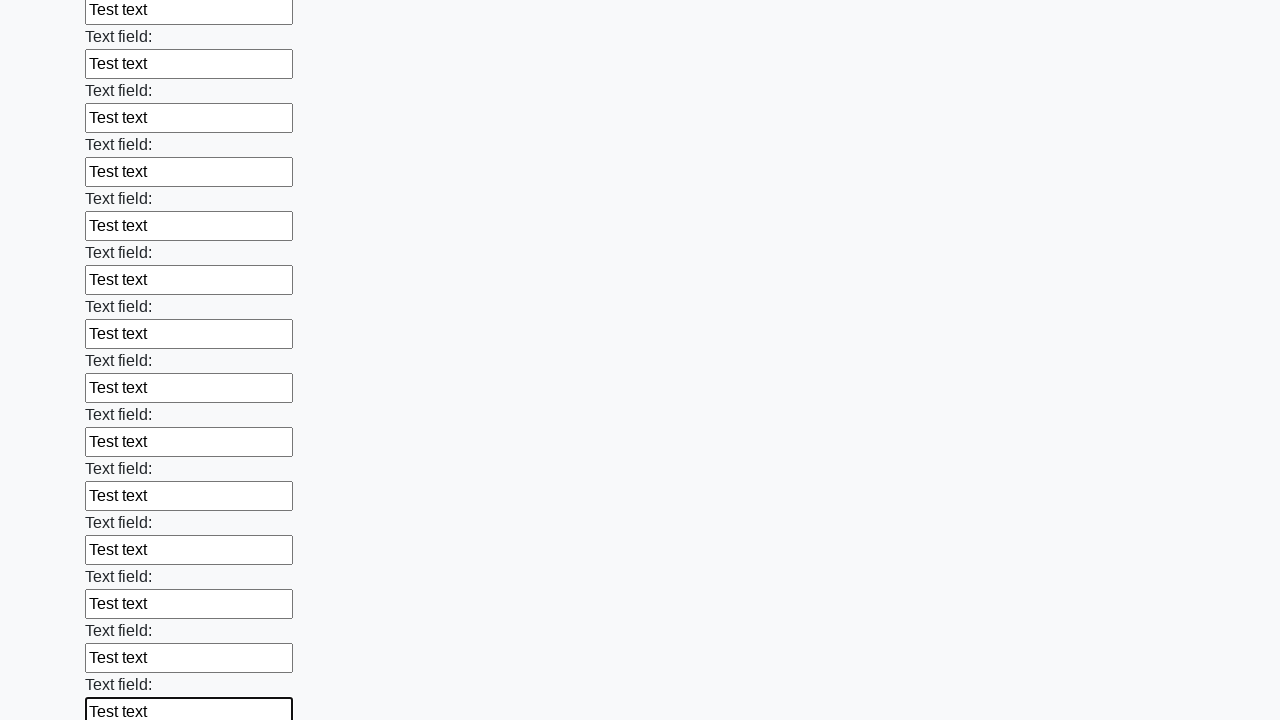

Filled a text field with test data on xpath=//form//input[@type='text'] >> nth=52
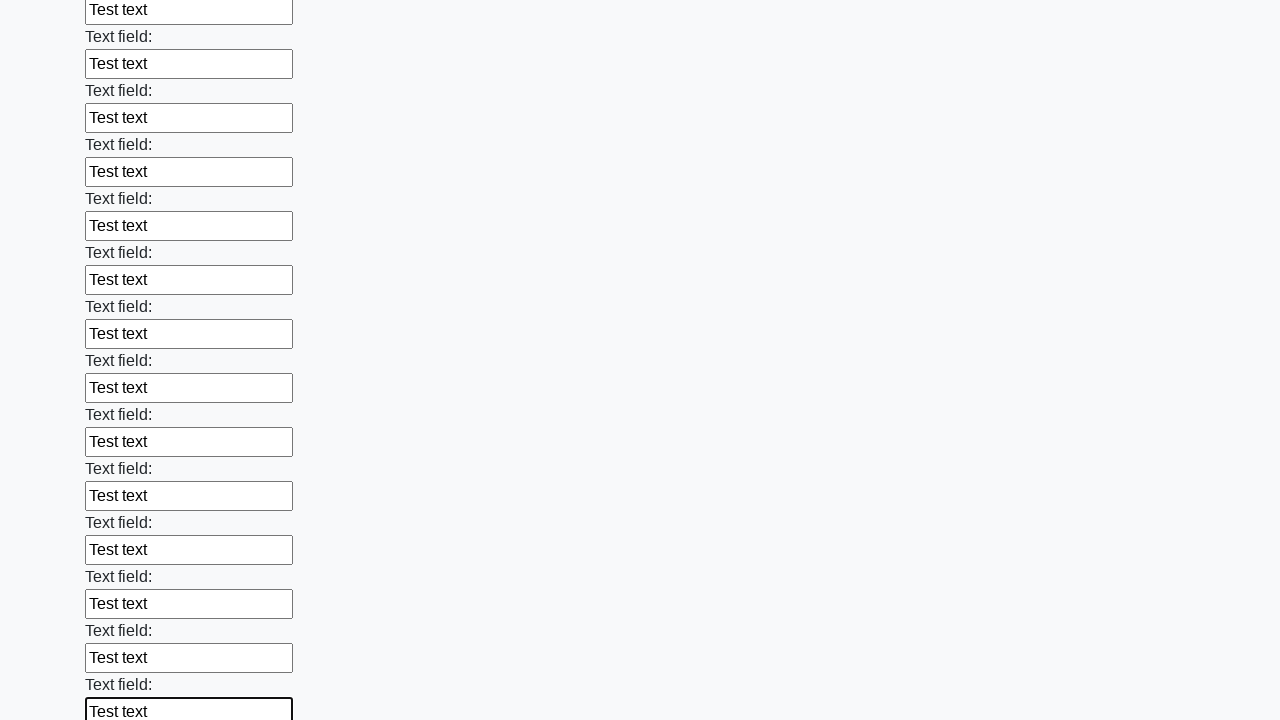

Filled a text field with test data on xpath=//form//input[@type='text'] >> nth=53
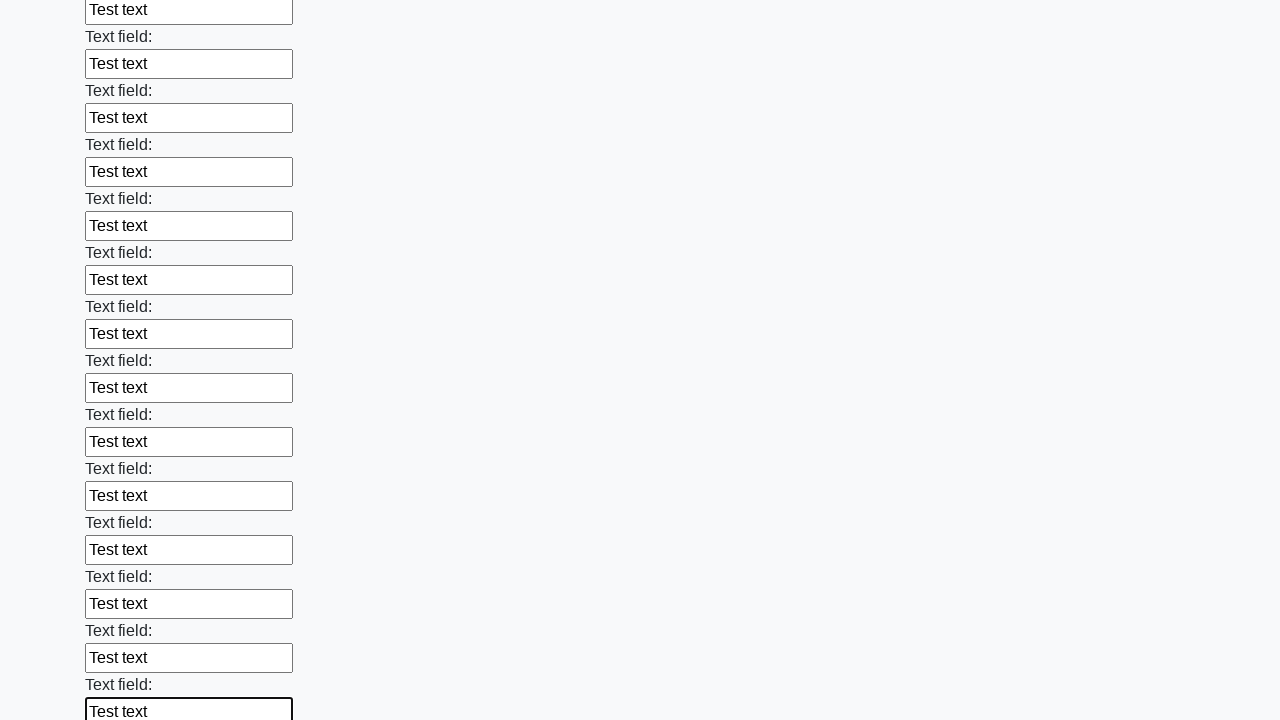

Filled a text field with test data on xpath=//form//input[@type='text'] >> nth=54
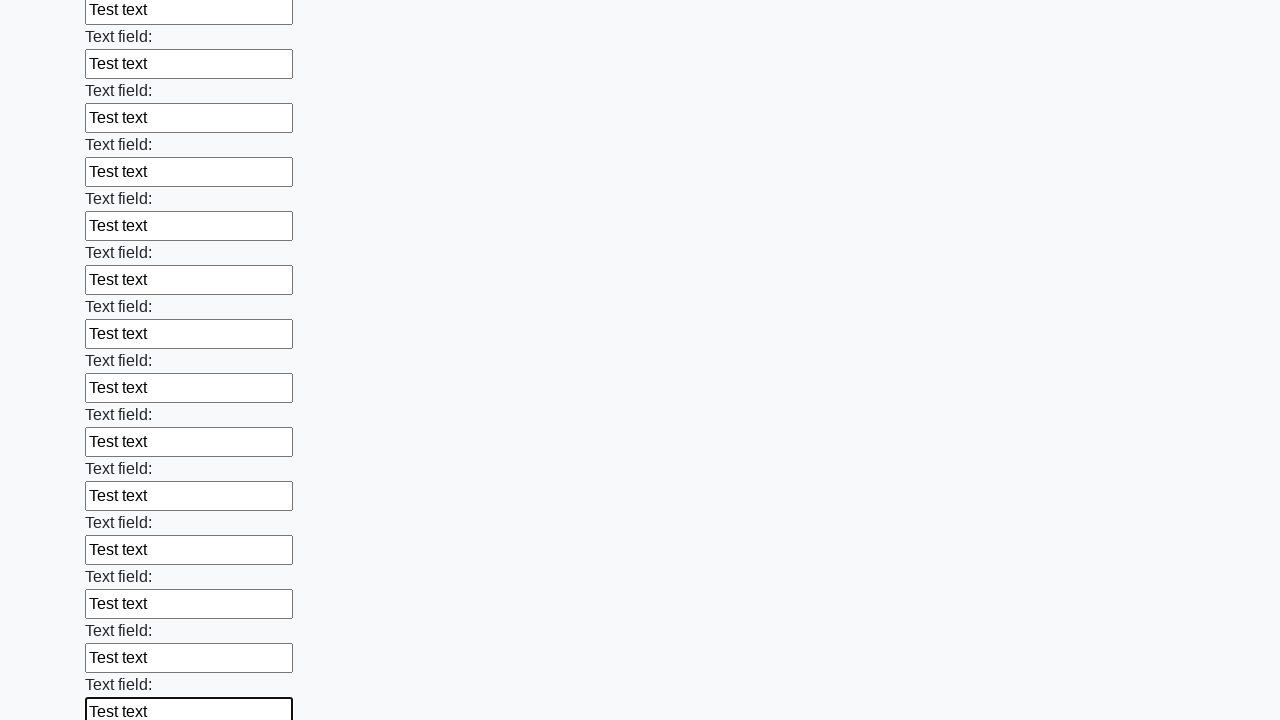

Filled a text field with test data on xpath=//form//input[@type='text'] >> nth=55
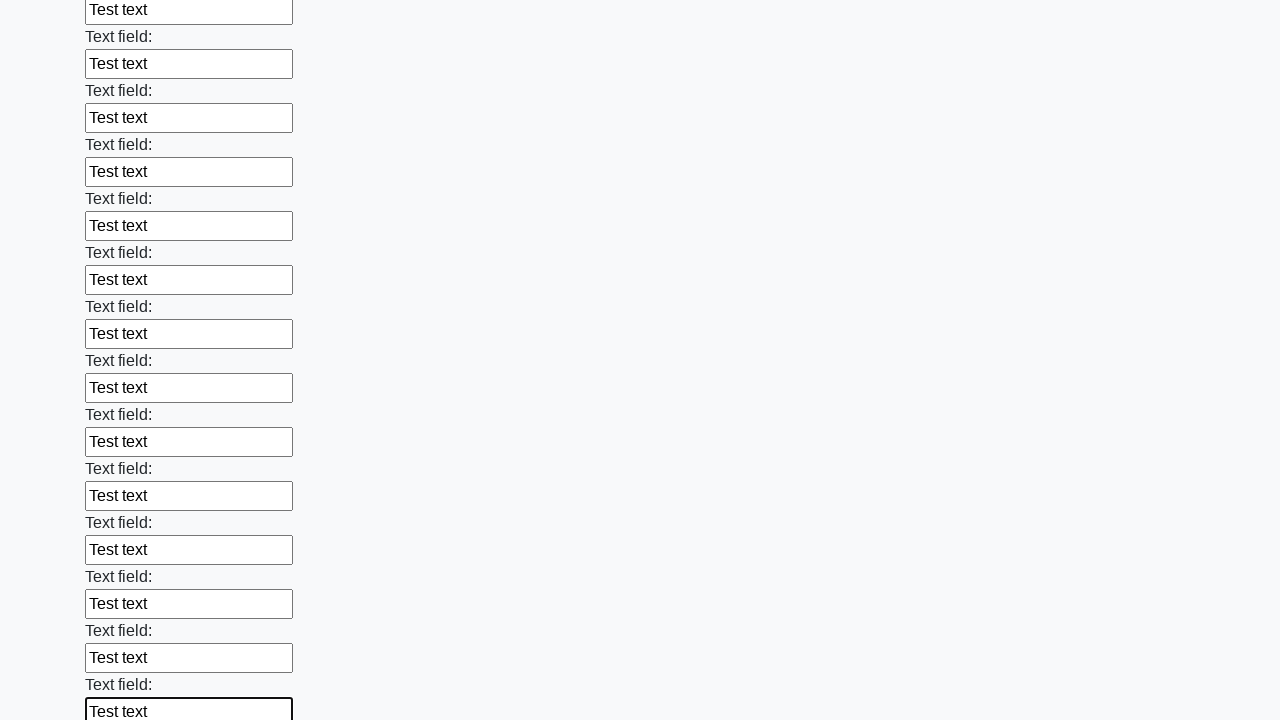

Filled a text field with test data on xpath=//form//input[@type='text'] >> nth=56
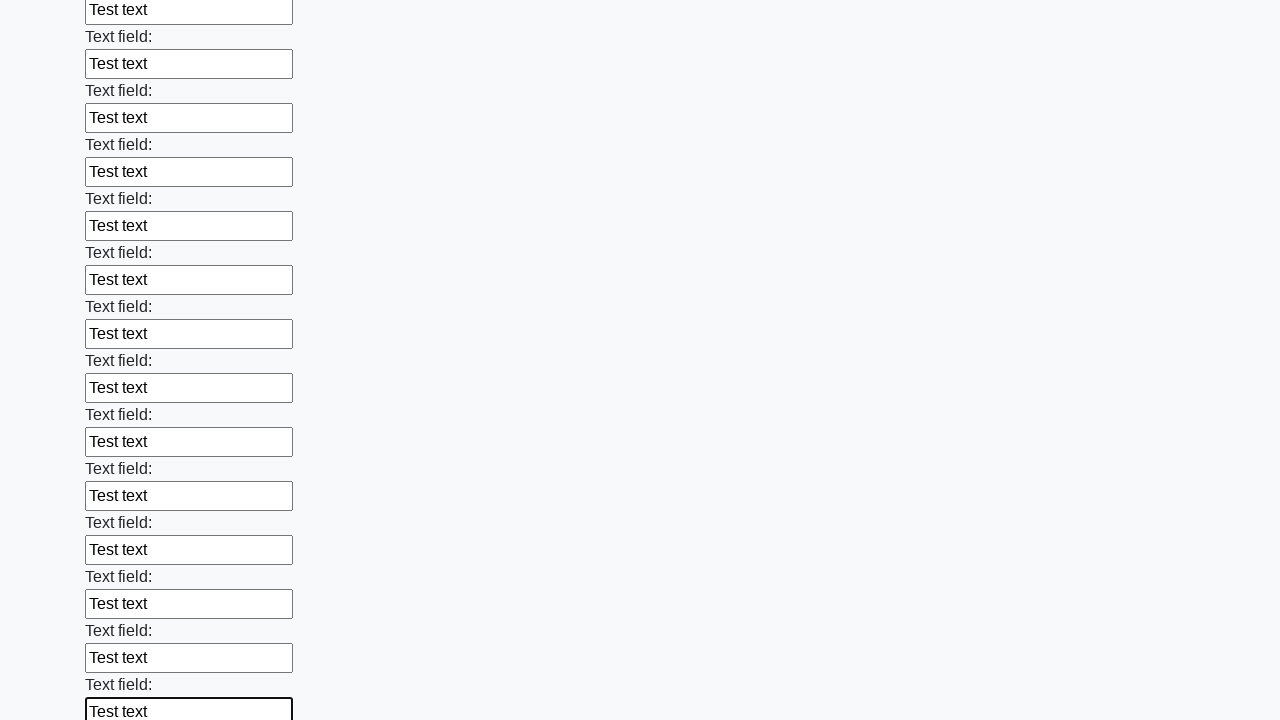

Filled a text field with test data on xpath=//form//input[@type='text'] >> nth=57
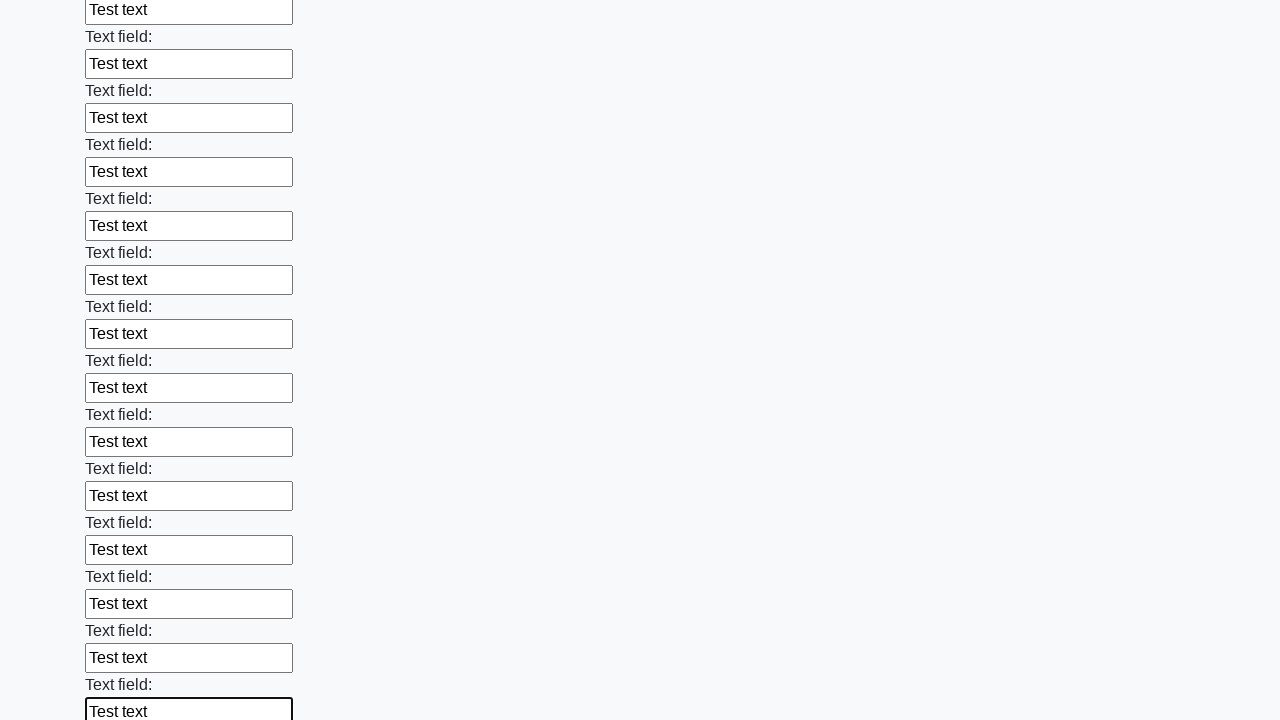

Filled a text field with test data on xpath=//form//input[@type='text'] >> nth=58
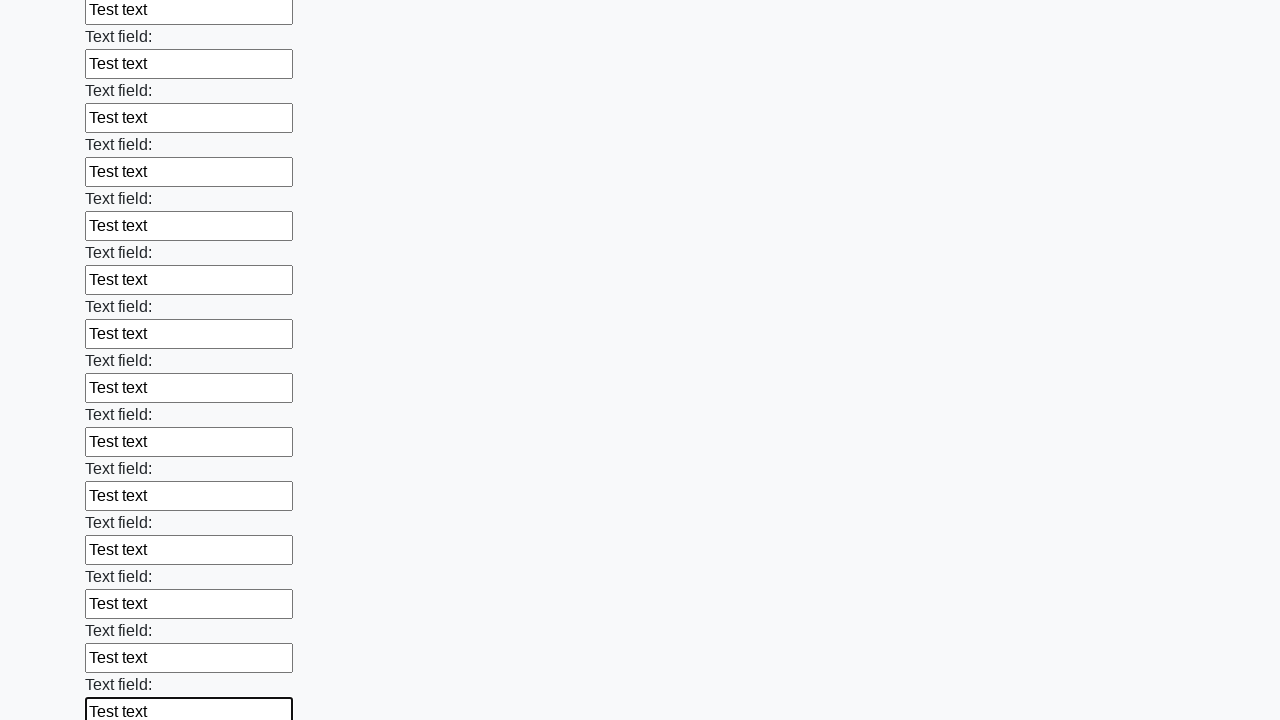

Filled a text field with test data on xpath=//form//input[@type='text'] >> nth=59
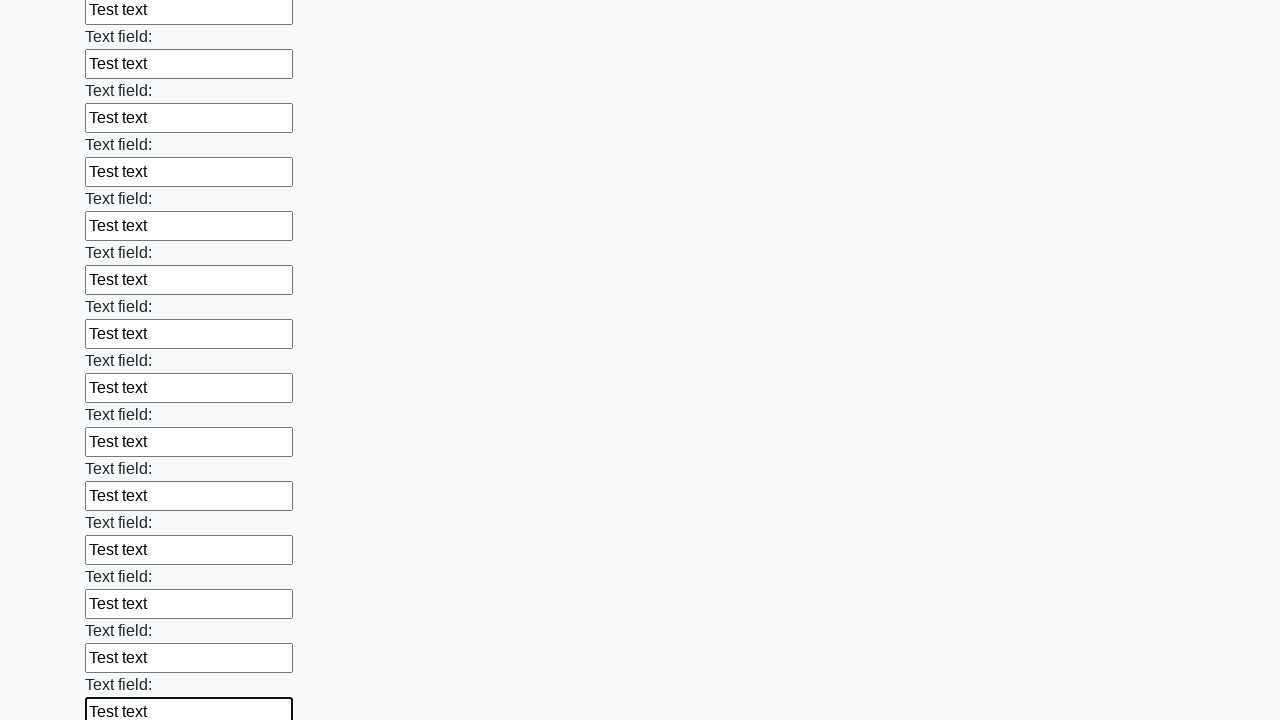

Filled a text field with test data on xpath=//form//input[@type='text'] >> nth=60
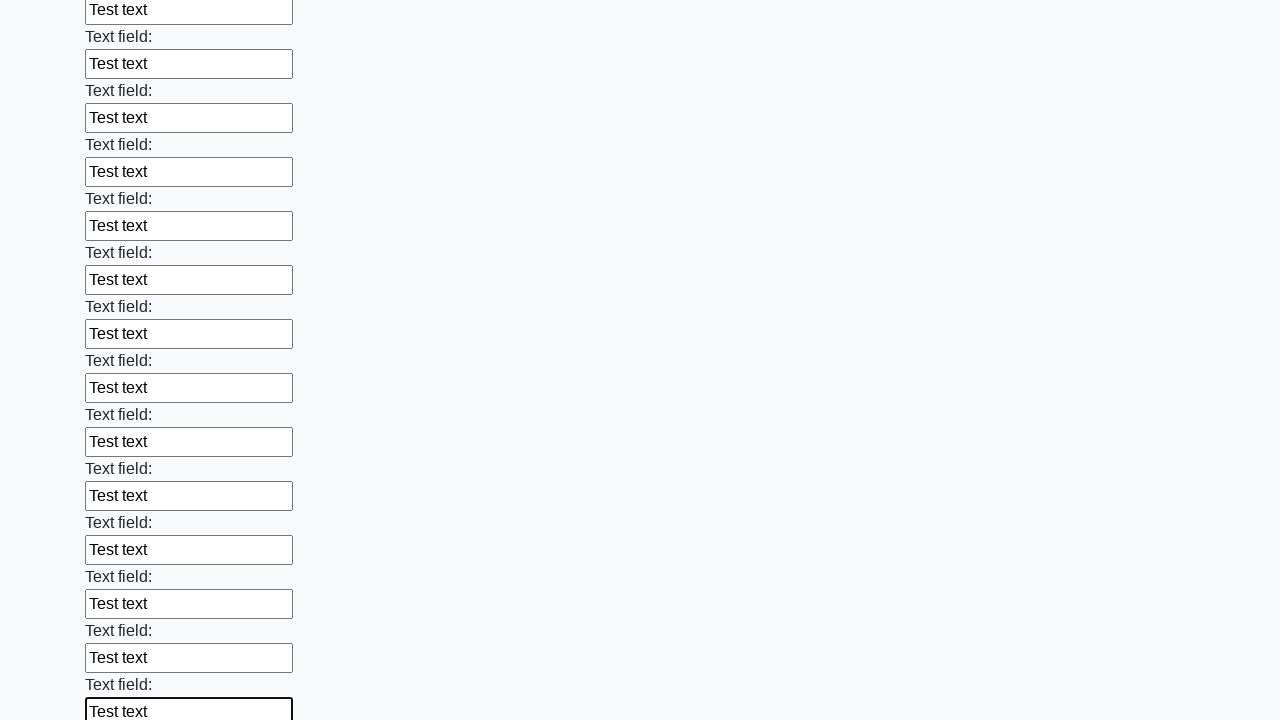

Filled a text field with test data on xpath=//form//input[@type='text'] >> nth=61
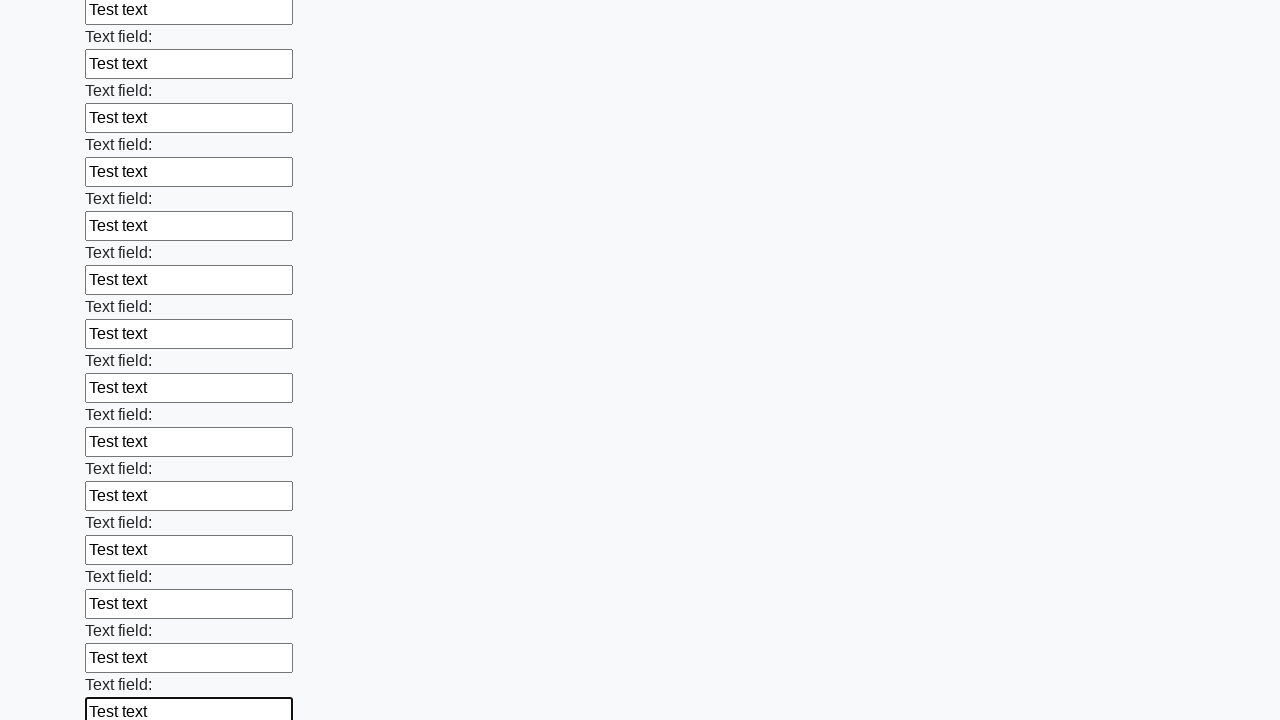

Filled a text field with test data on xpath=//form//input[@type='text'] >> nth=62
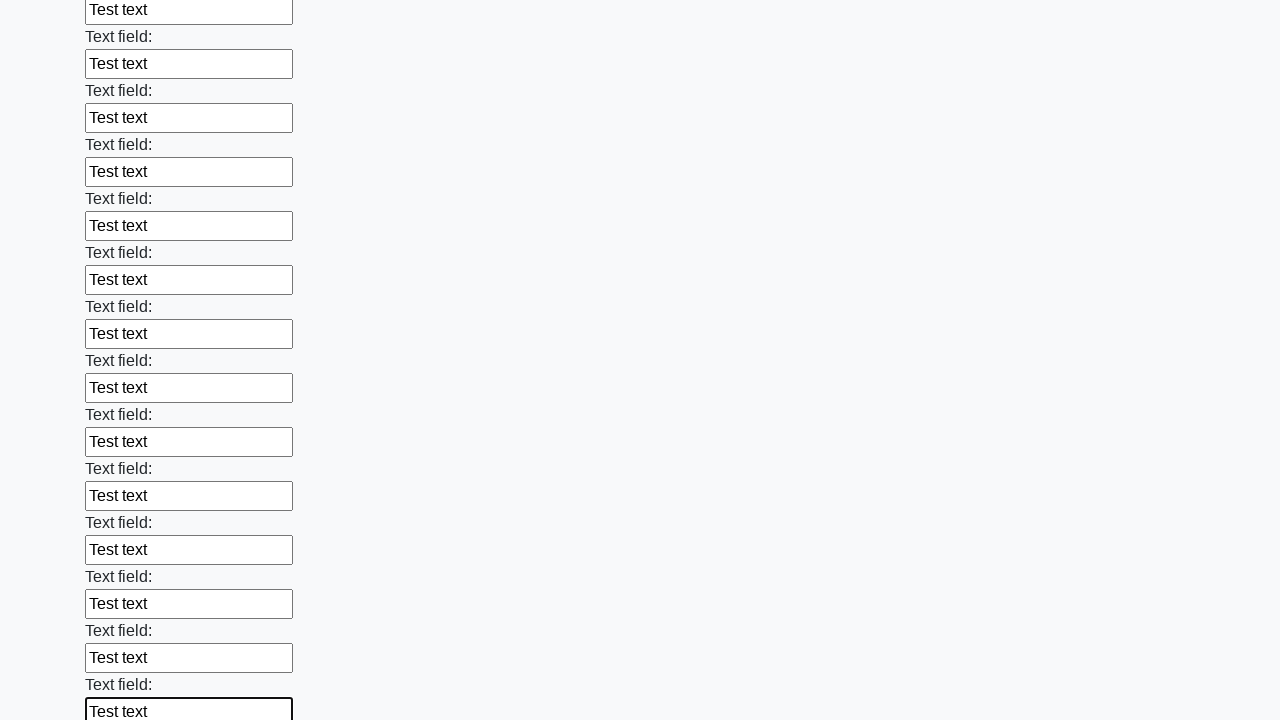

Filled a text field with test data on xpath=//form//input[@type='text'] >> nth=63
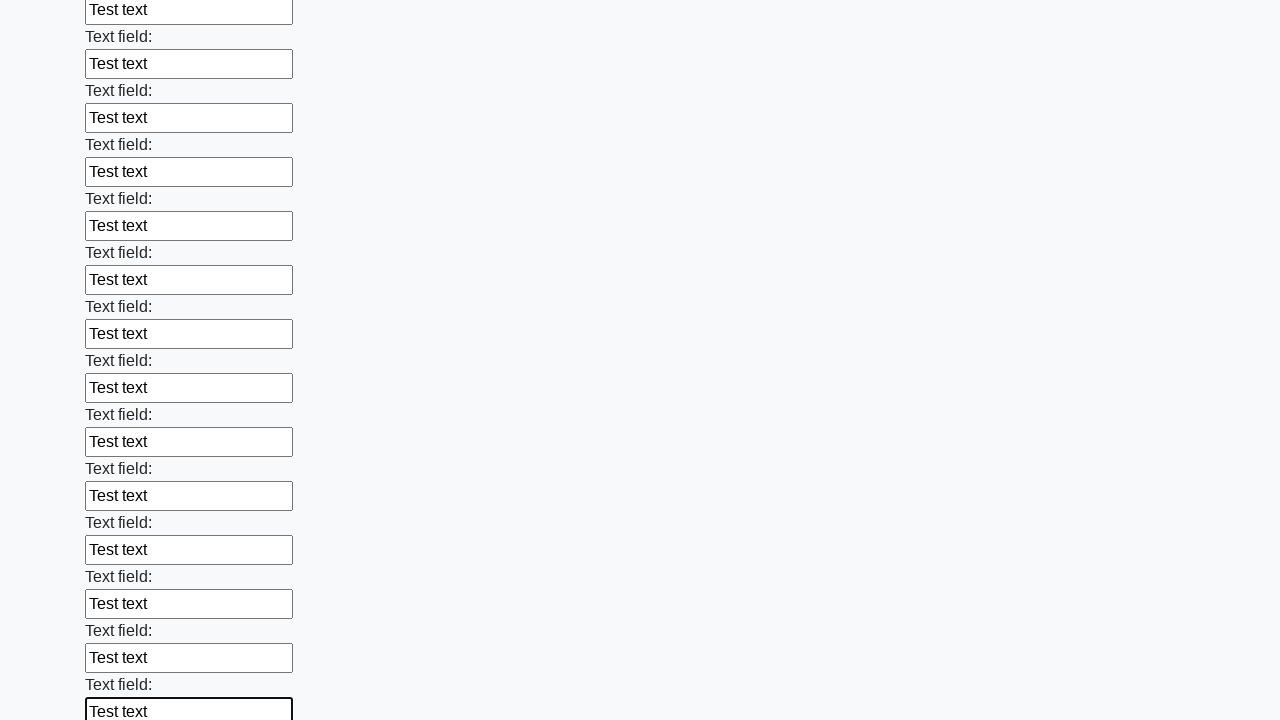

Filled a text field with test data on xpath=//form//input[@type='text'] >> nth=64
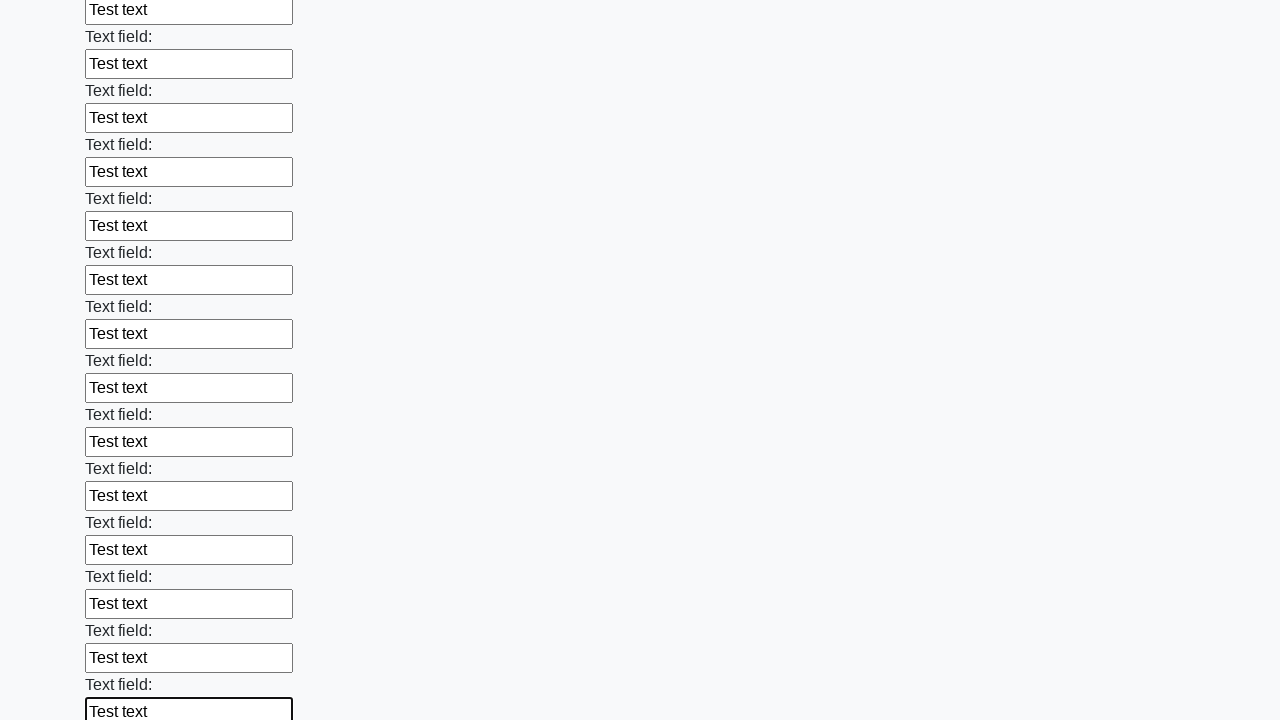

Filled a text field with test data on xpath=//form//input[@type='text'] >> nth=65
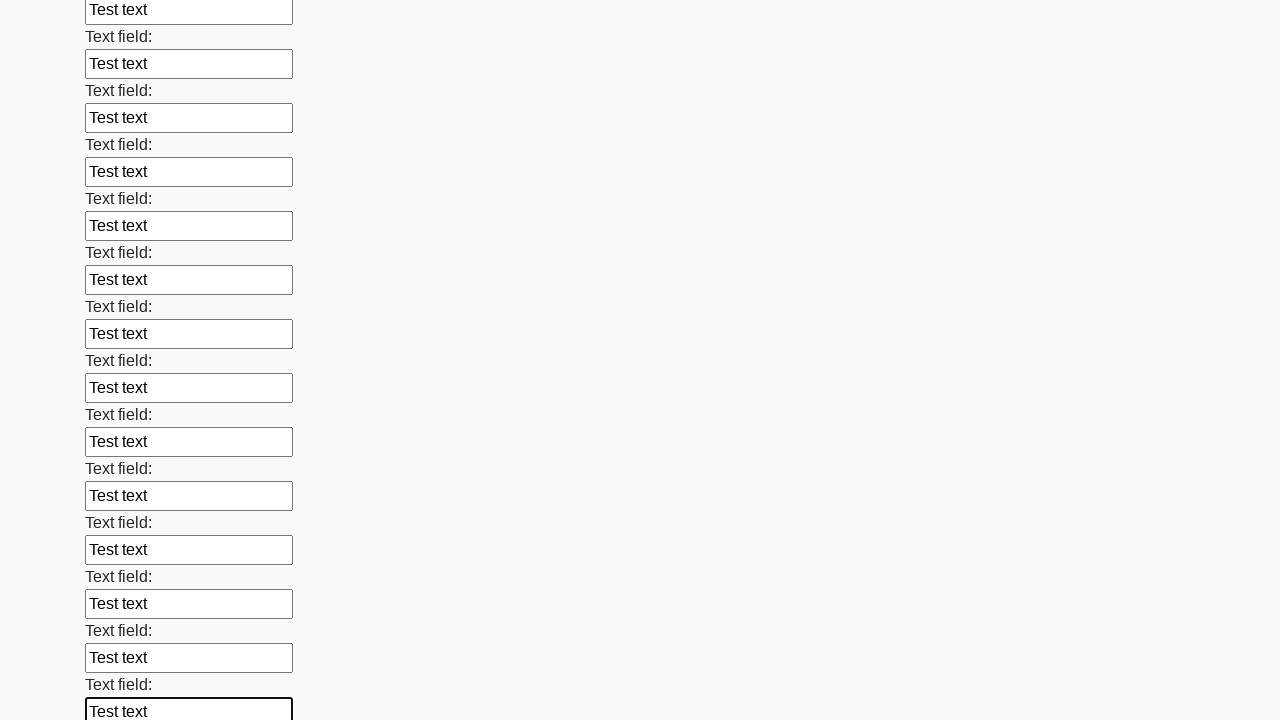

Filled a text field with test data on xpath=//form//input[@type='text'] >> nth=66
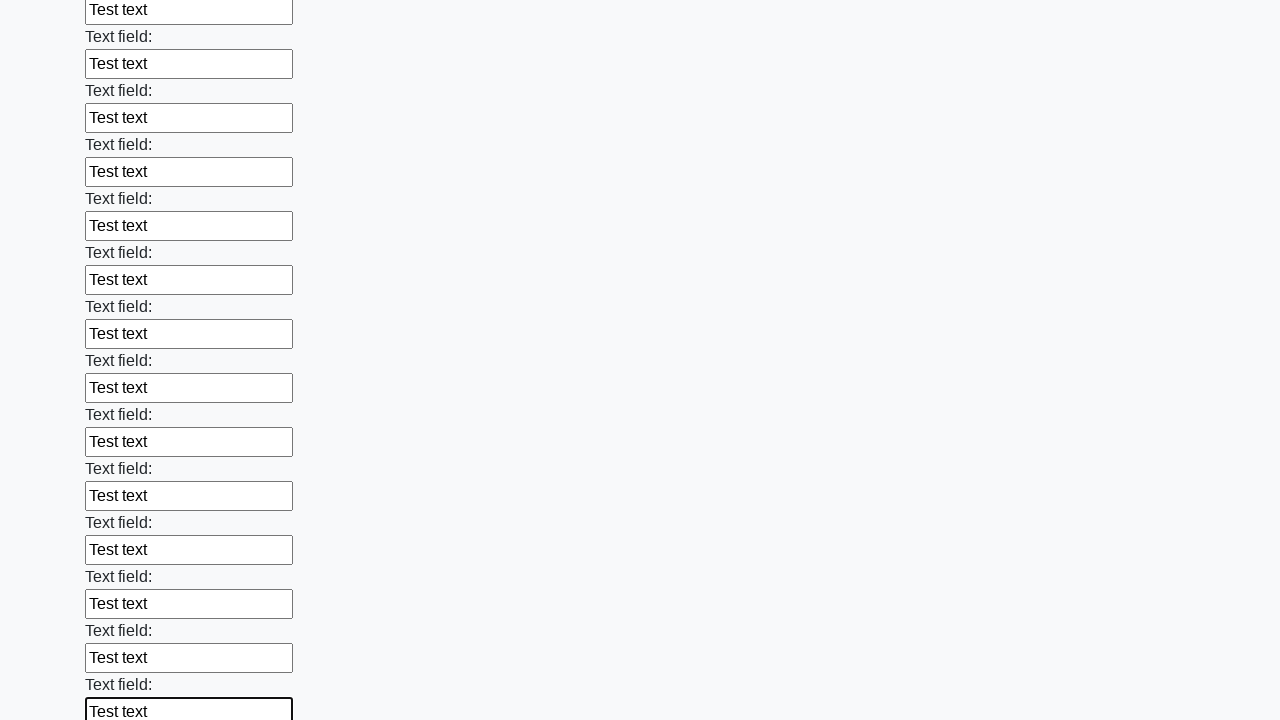

Filled a text field with test data on xpath=//form//input[@type='text'] >> nth=67
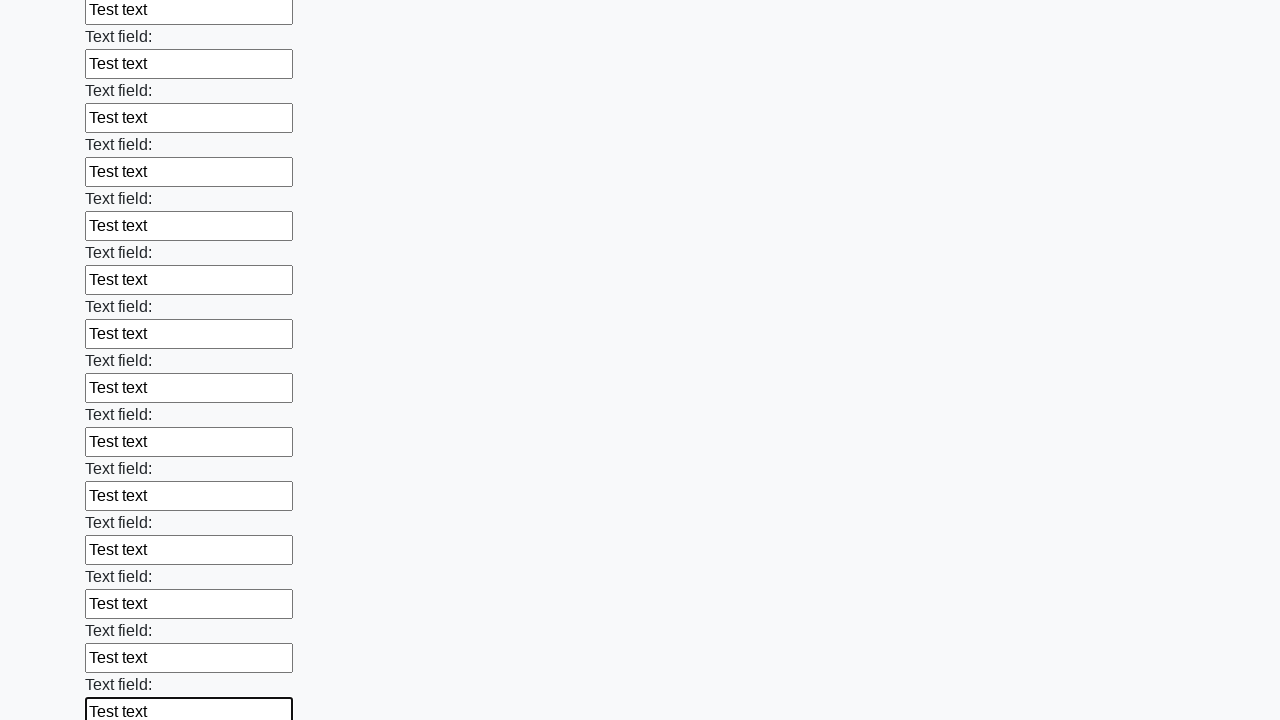

Filled a text field with test data on xpath=//form//input[@type='text'] >> nth=68
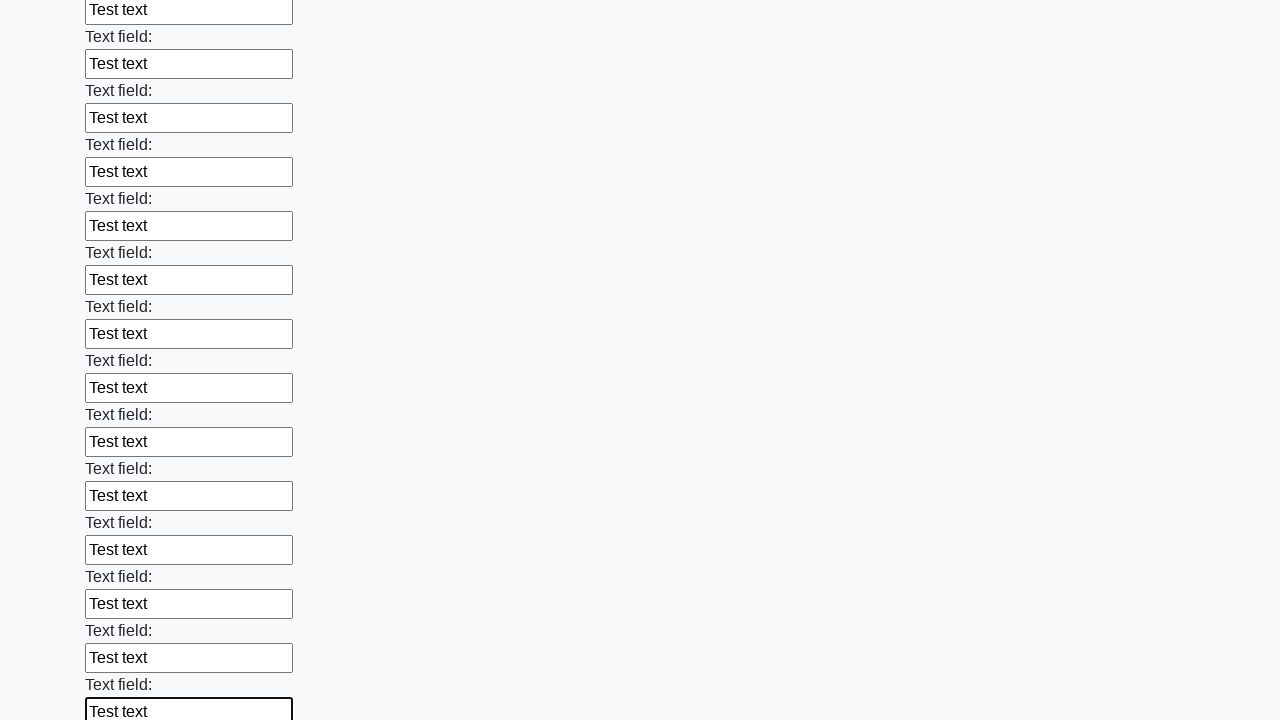

Filled a text field with test data on xpath=//form//input[@type='text'] >> nth=69
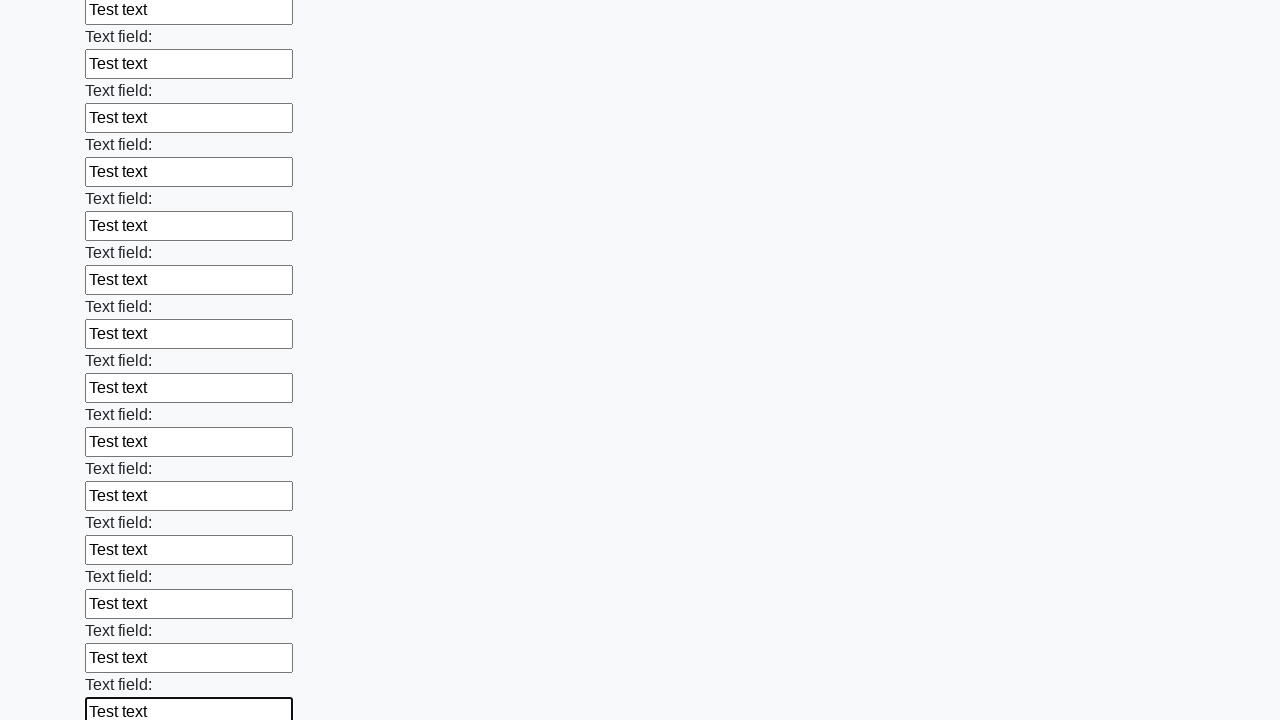

Filled a text field with test data on xpath=//form//input[@type='text'] >> nth=70
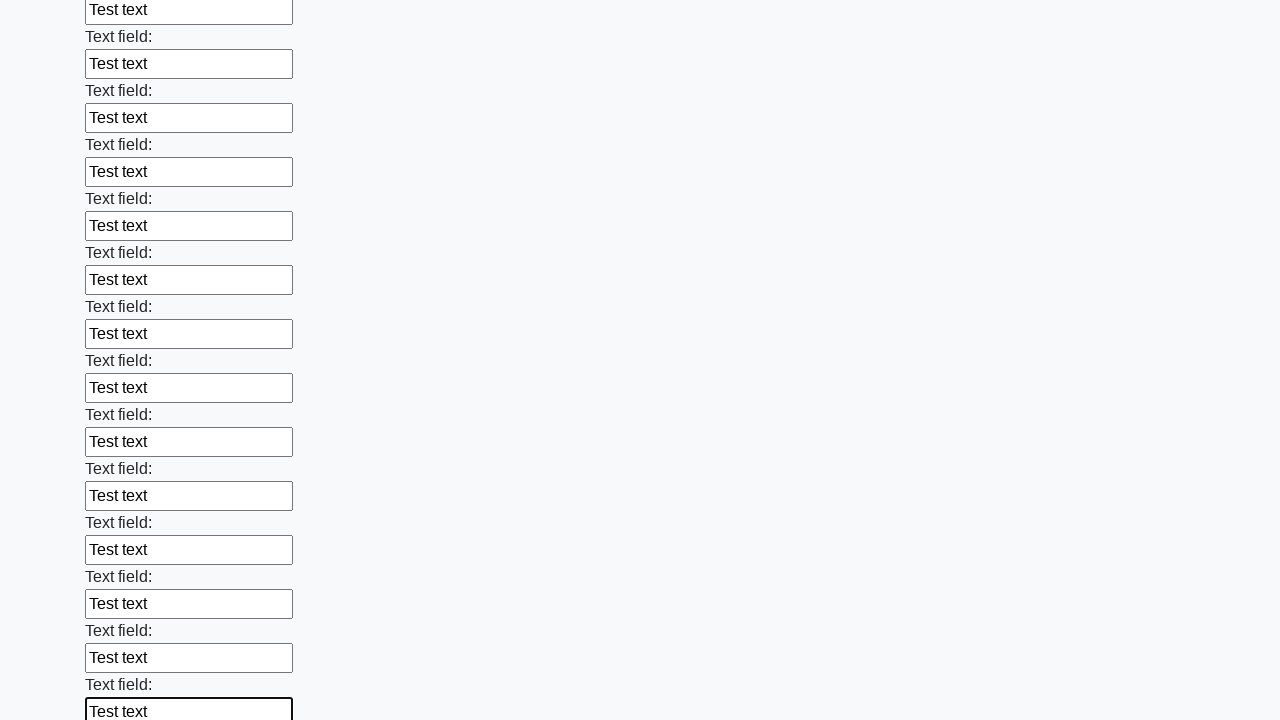

Filled a text field with test data on xpath=//form//input[@type='text'] >> nth=71
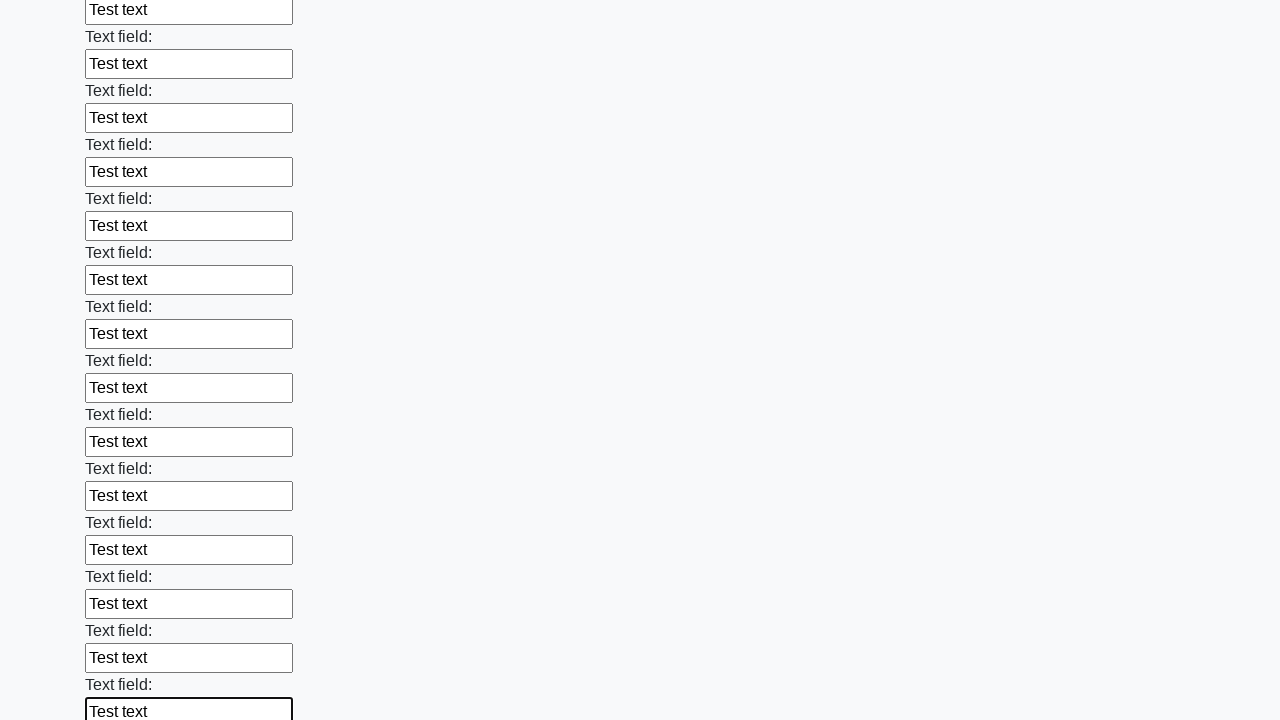

Filled a text field with test data on xpath=//form//input[@type='text'] >> nth=72
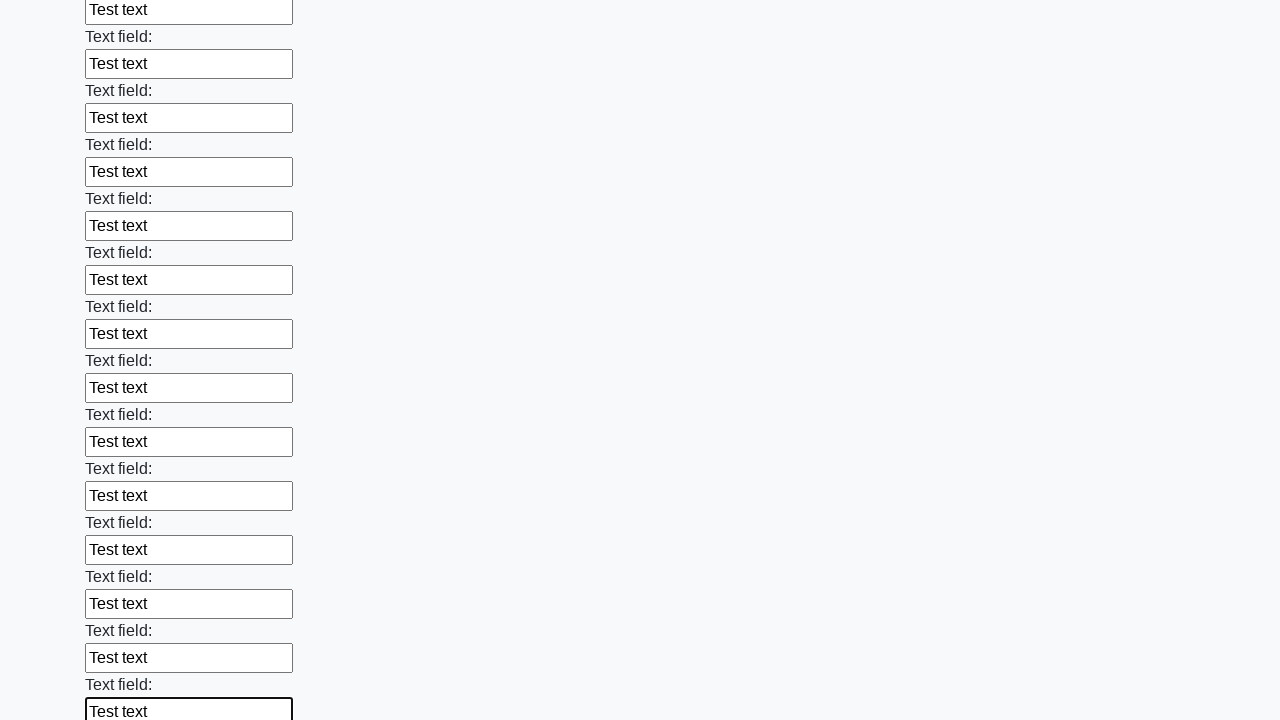

Filled a text field with test data on xpath=//form//input[@type='text'] >> nth=73
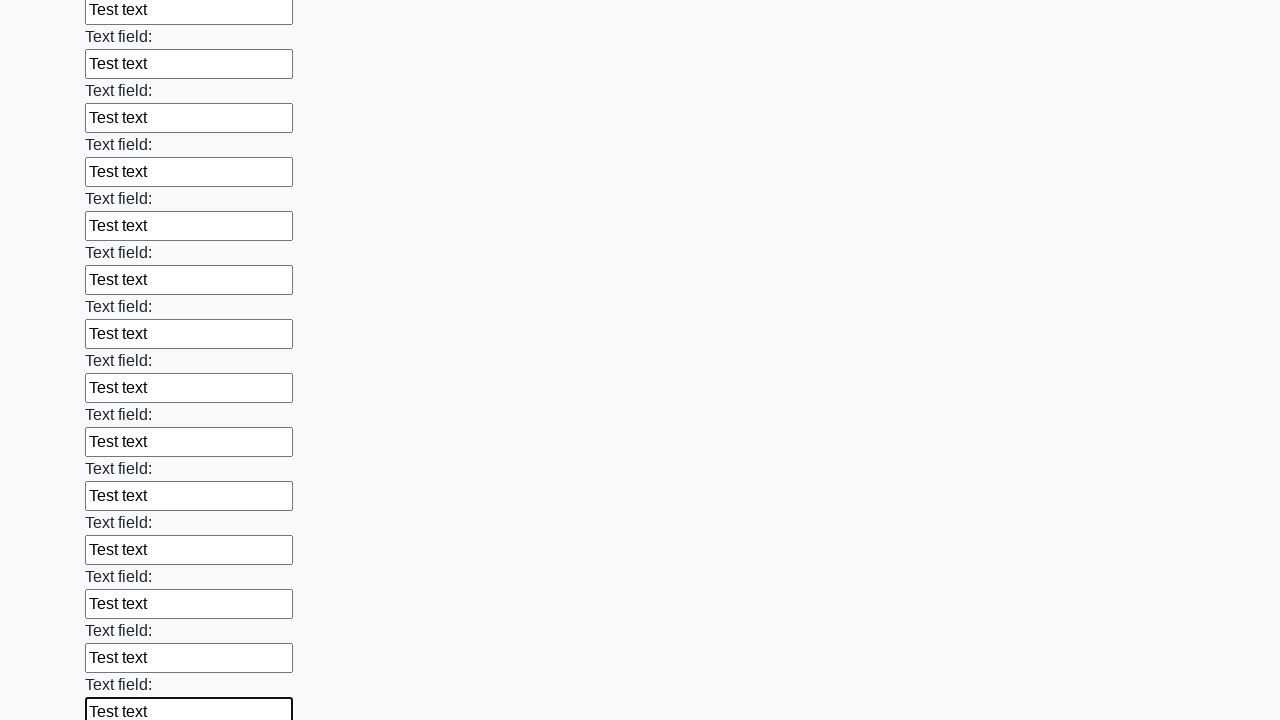

Filled a text field with test data on xpath=//form//input[@type='text'] >> nth=74
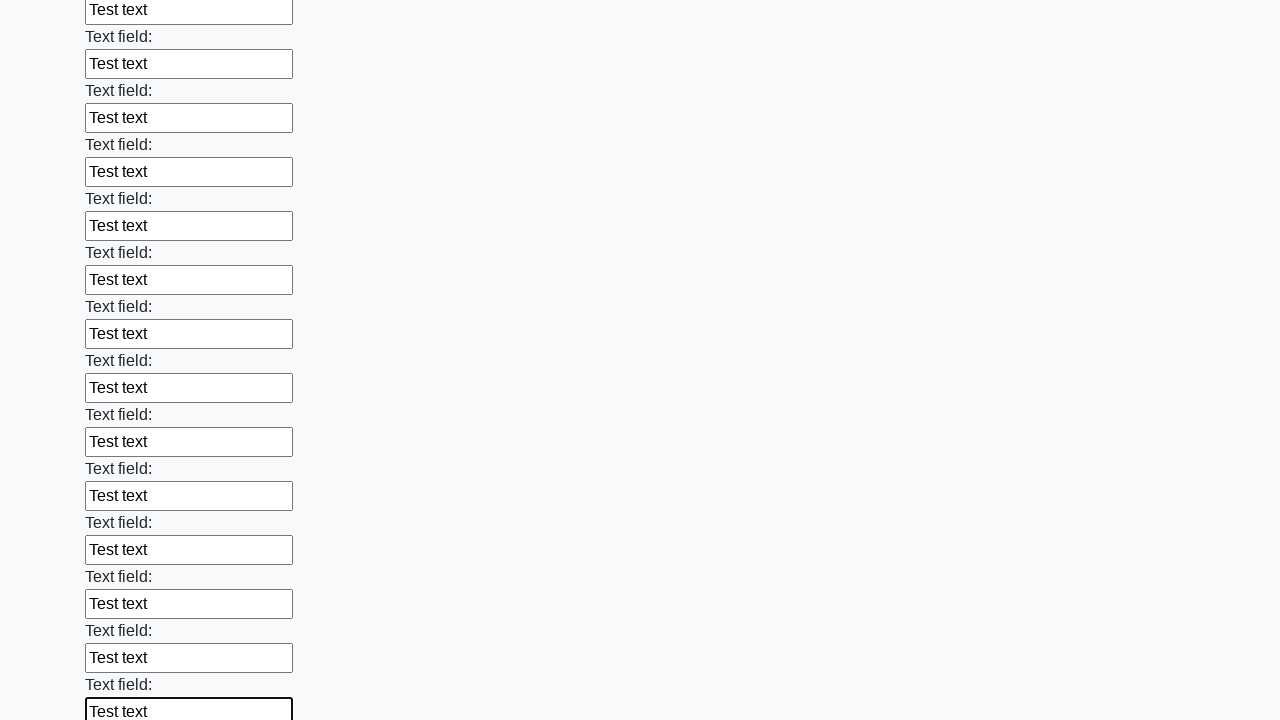

Filled a text field with test data on xpath=//form//input[@type='text'] >> nth=75
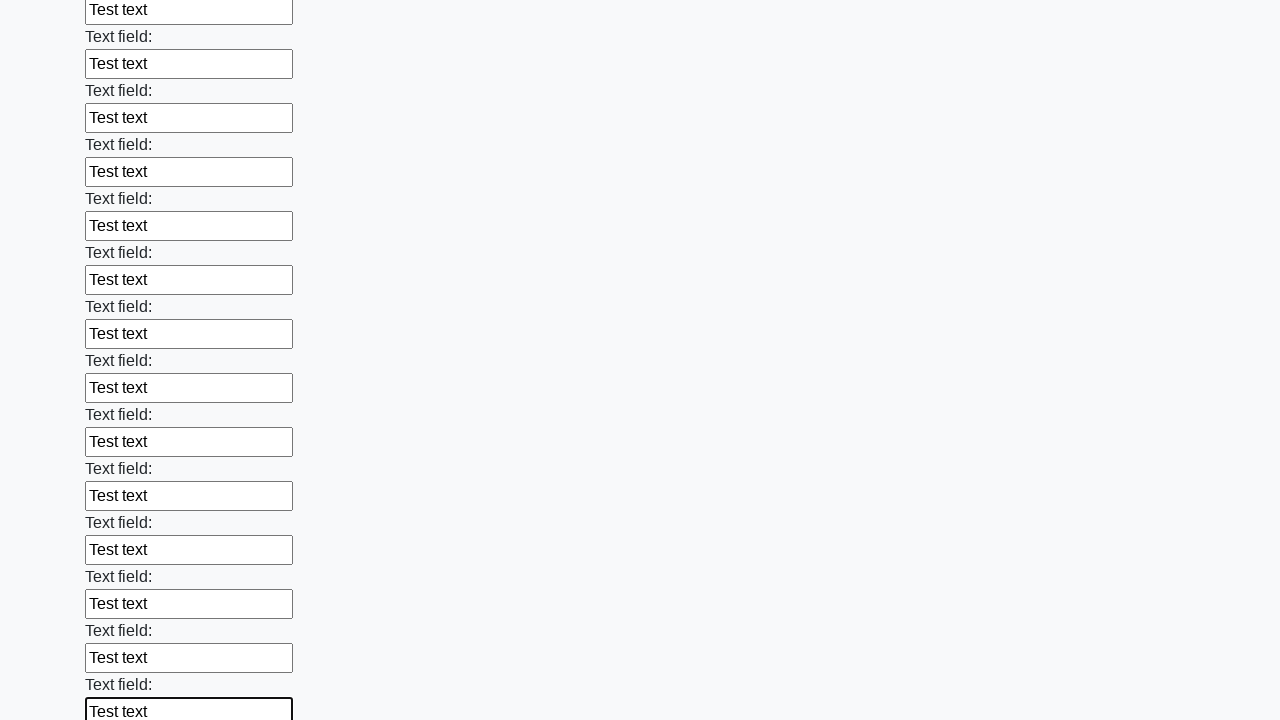

Filled a text field with test data on xpath=//form//input[@type='text'] >> nth=76
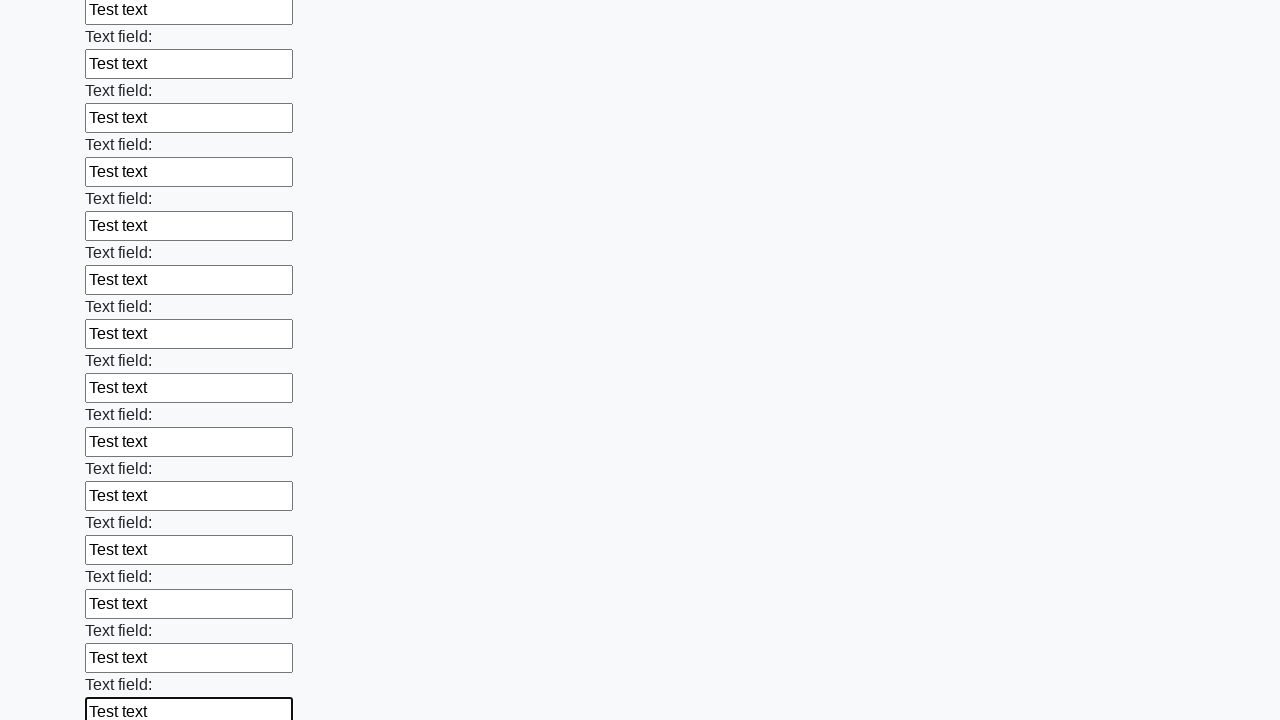

Filled a text field with test data on xpath=//form//input[@type='text'] >> nth=77
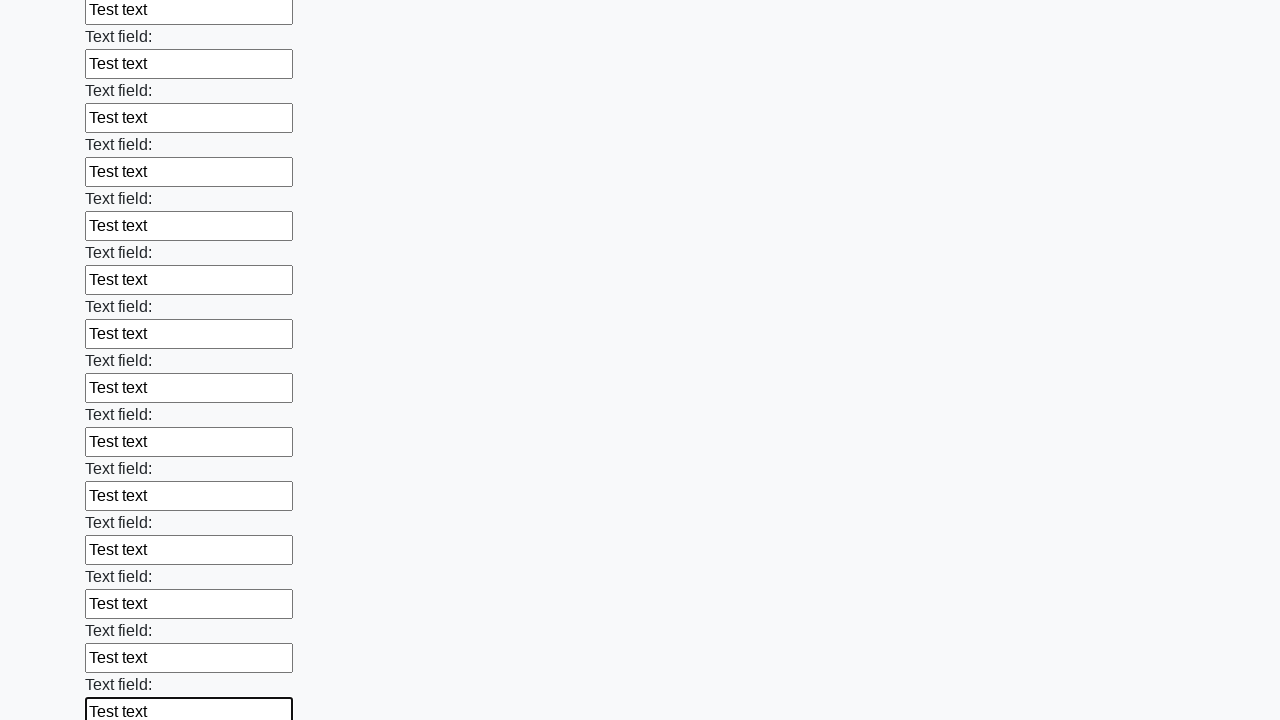

Filled a text field with test data on xpath=//form//input[@type='text'] >> nth=78
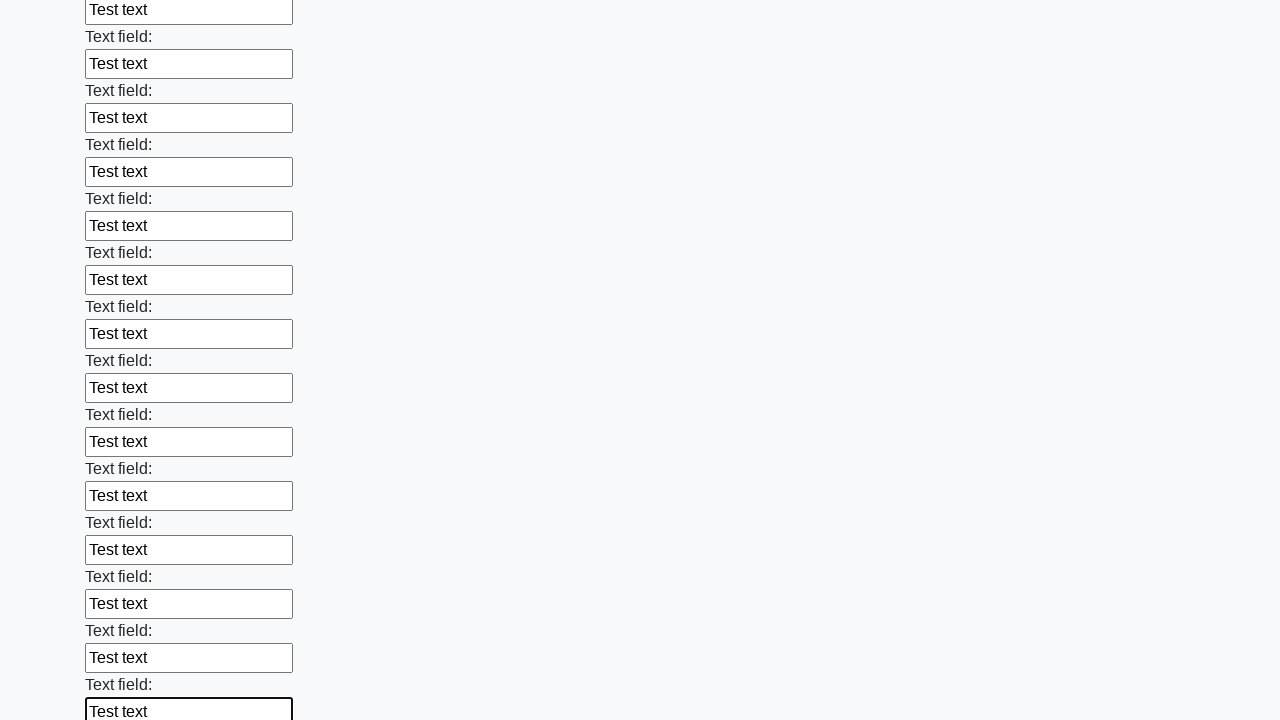

Filled a text field with test data on xpath=//form//input[@type='text'] >> nth=79
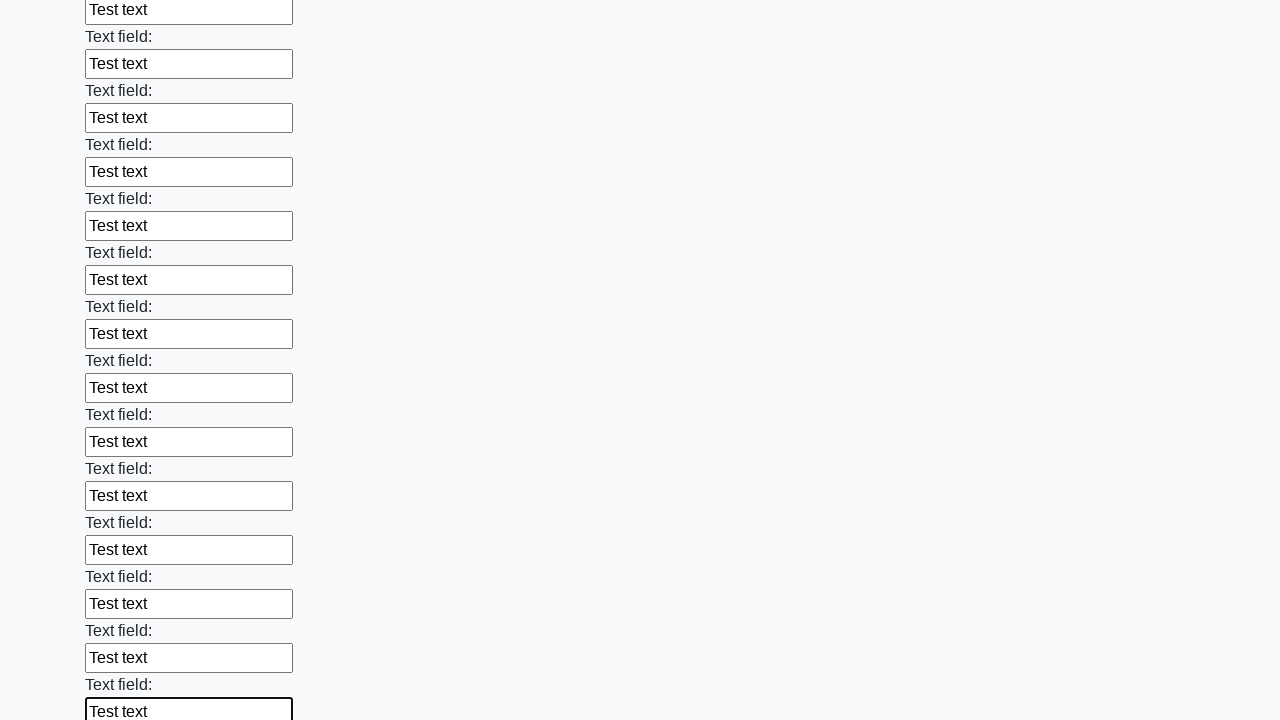

Filled a text field with test data on xpath=//form//input[@type='text'] >> nth=80
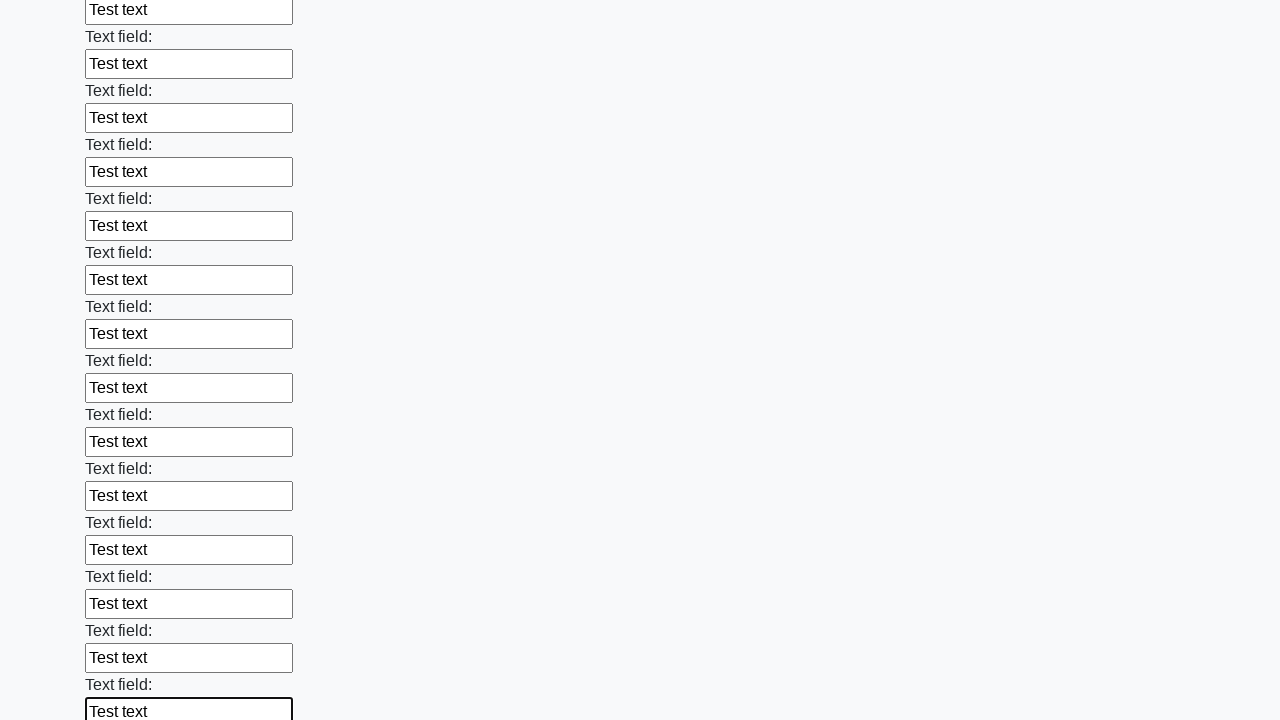

Filled a text field with test data on xpath=//form//input[@type='text'] >> nth=81
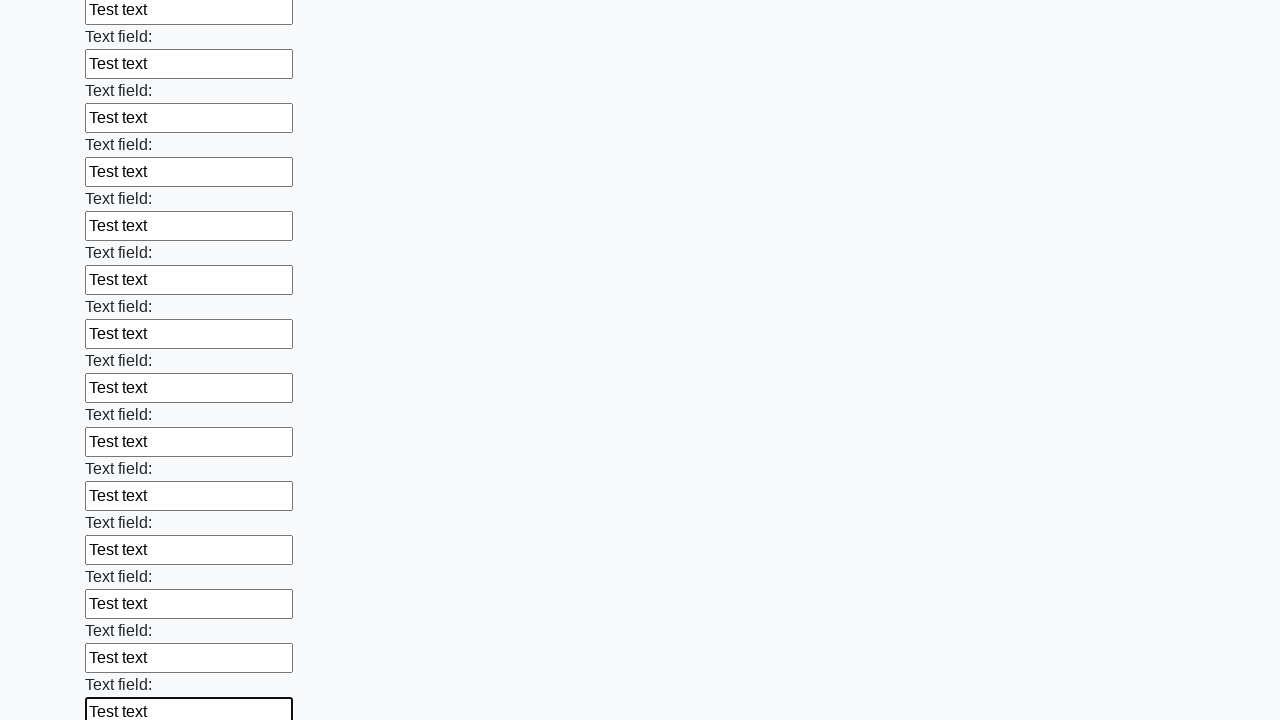

Filled a text field with test data on xpath=//form//input[@type='text'] >> nth=82
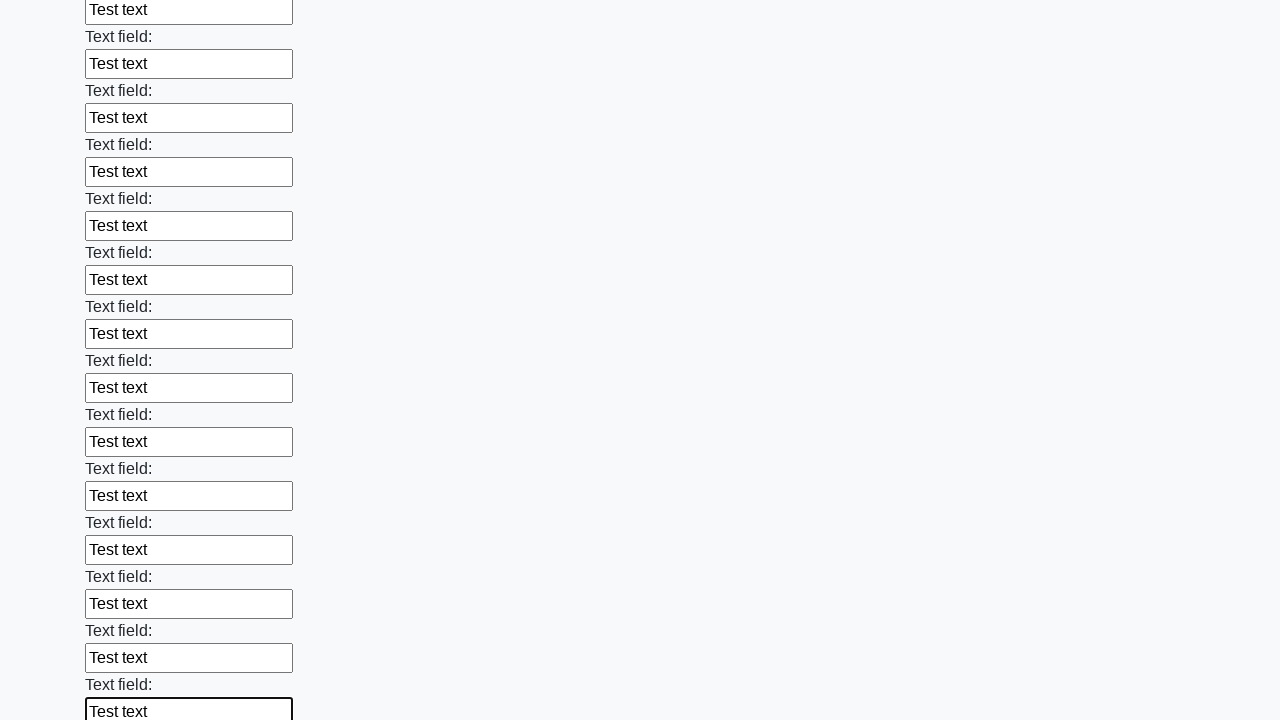

Filled a text field with test data on xpath=//form//input[@type='text'] >> nth=83
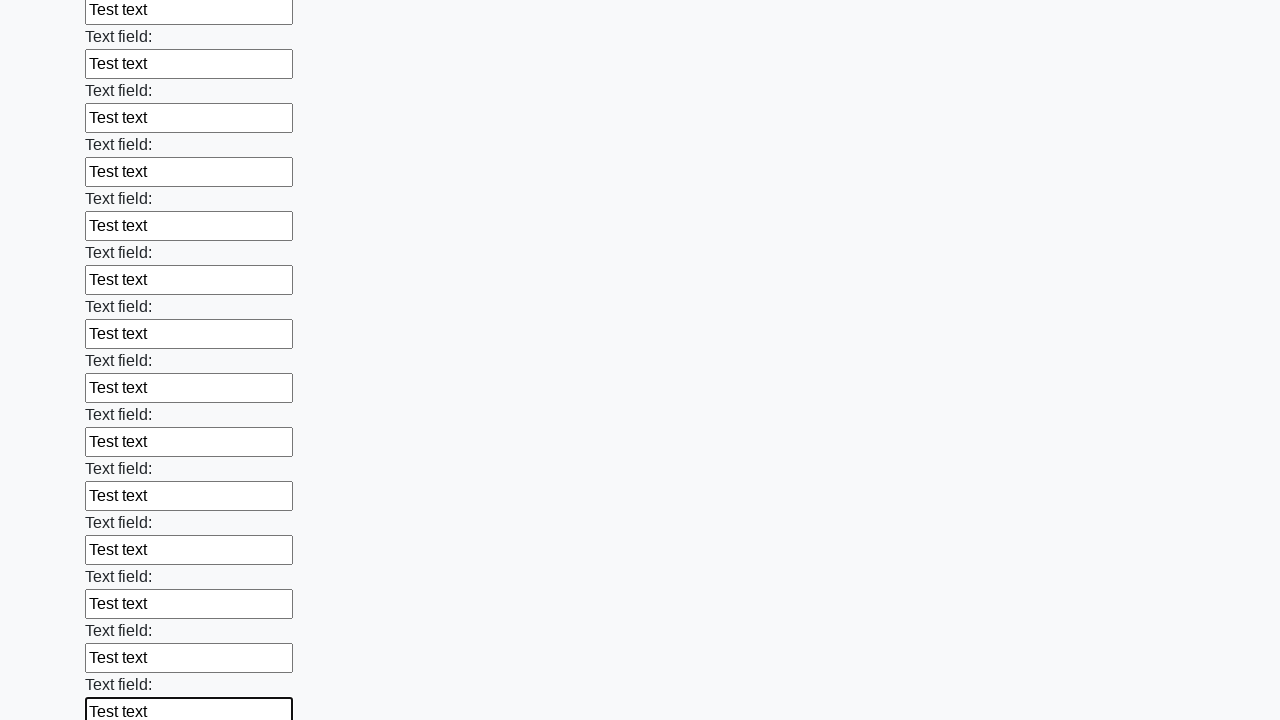

Filled a text field with test data on xpath=//form//input[@type='text'] >> nth=84
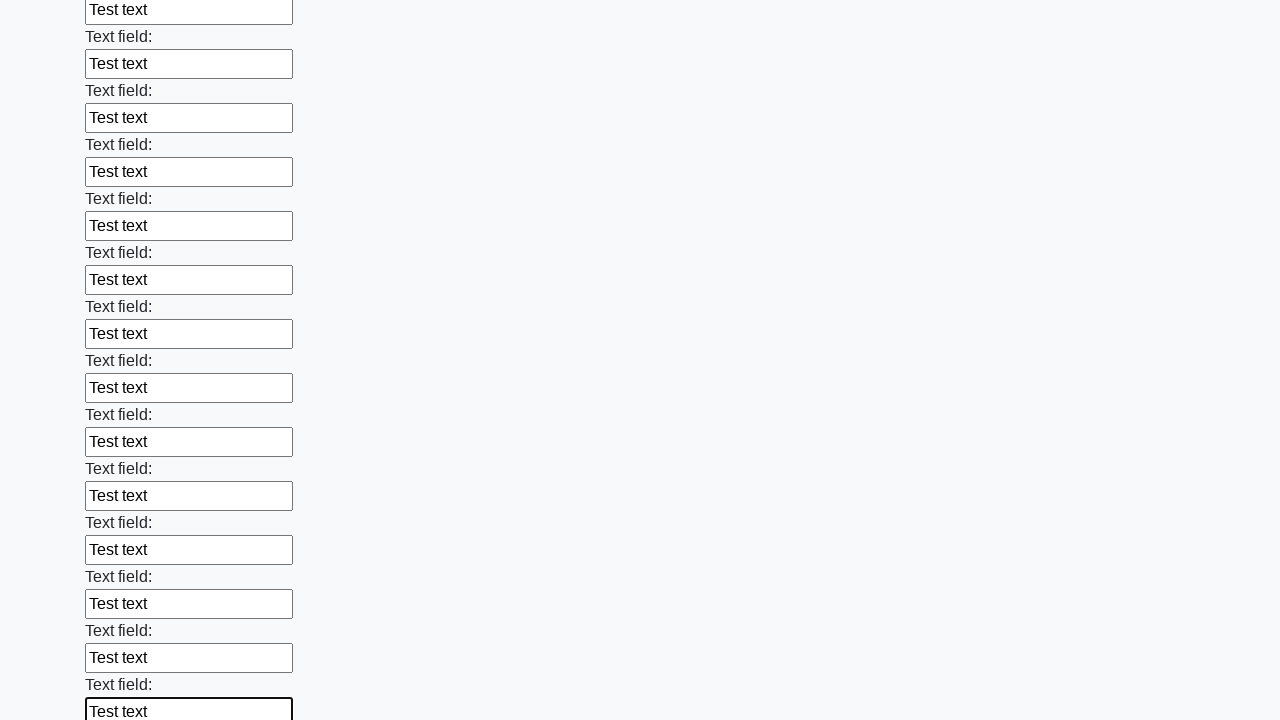

Filled a text field with test data on xpath=//form//input[@type='text'] >> nth=85
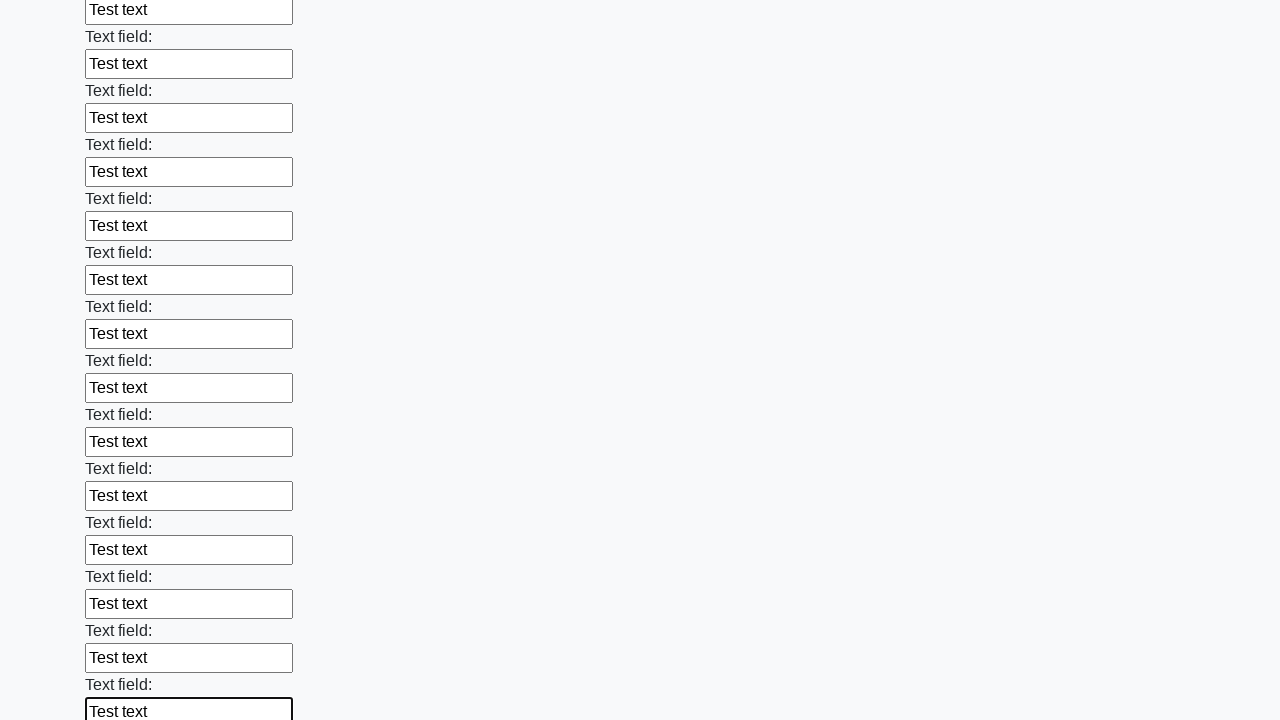

Filled a text field with test data on xpath=//form//input[@type='text'] >> nth=86
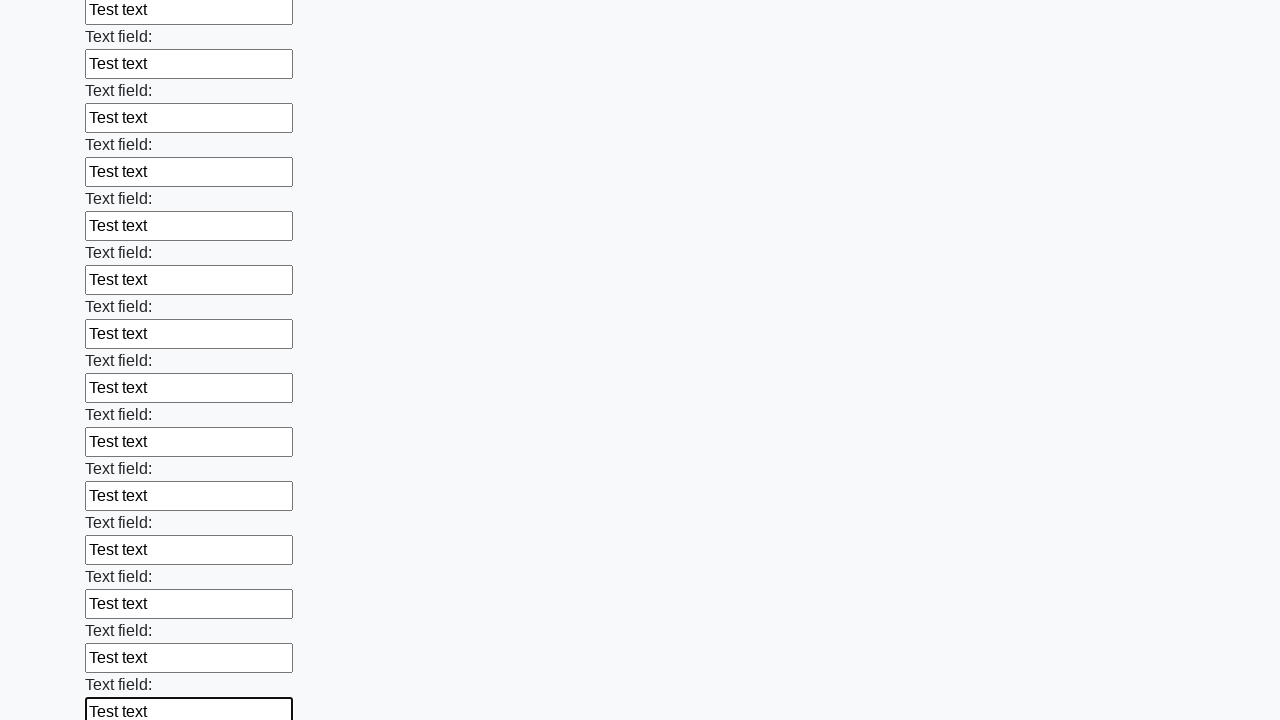

Filled a text field with test data on xpath=//form//input[@type='text'] >> nth=87
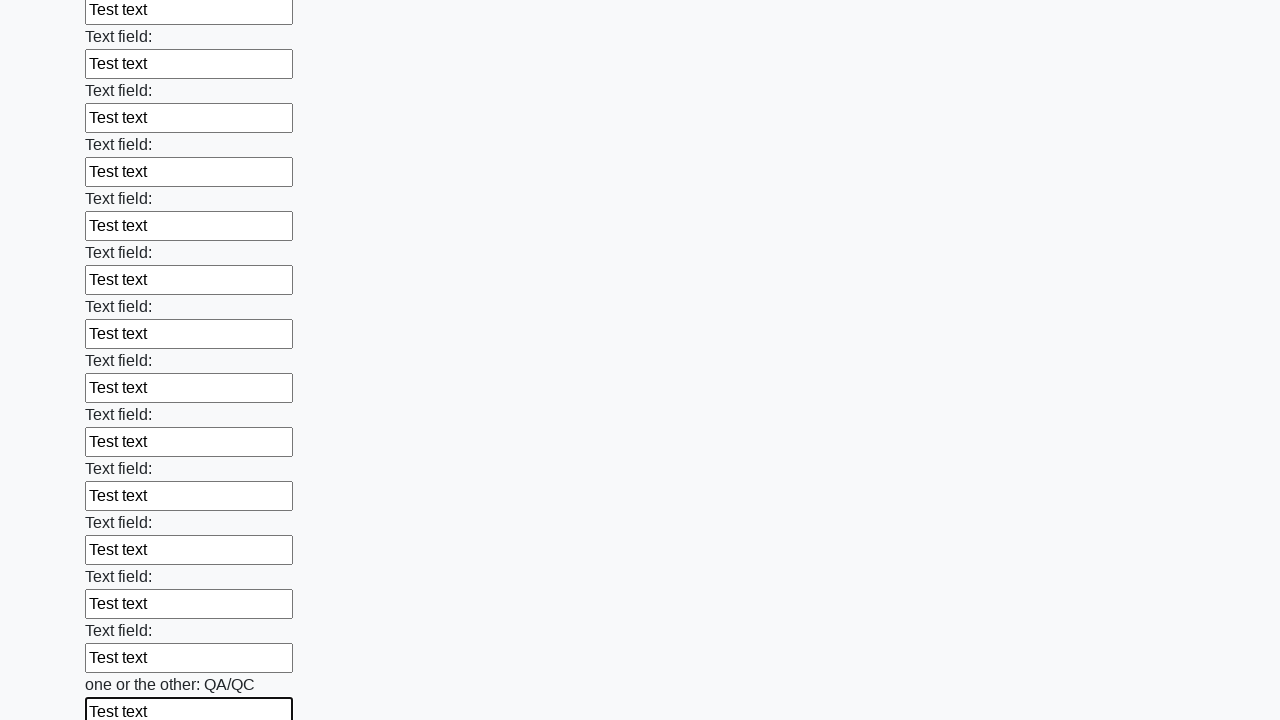

Filled a text field with test data on xpath=//form//input[@type='text'] >> nth=88
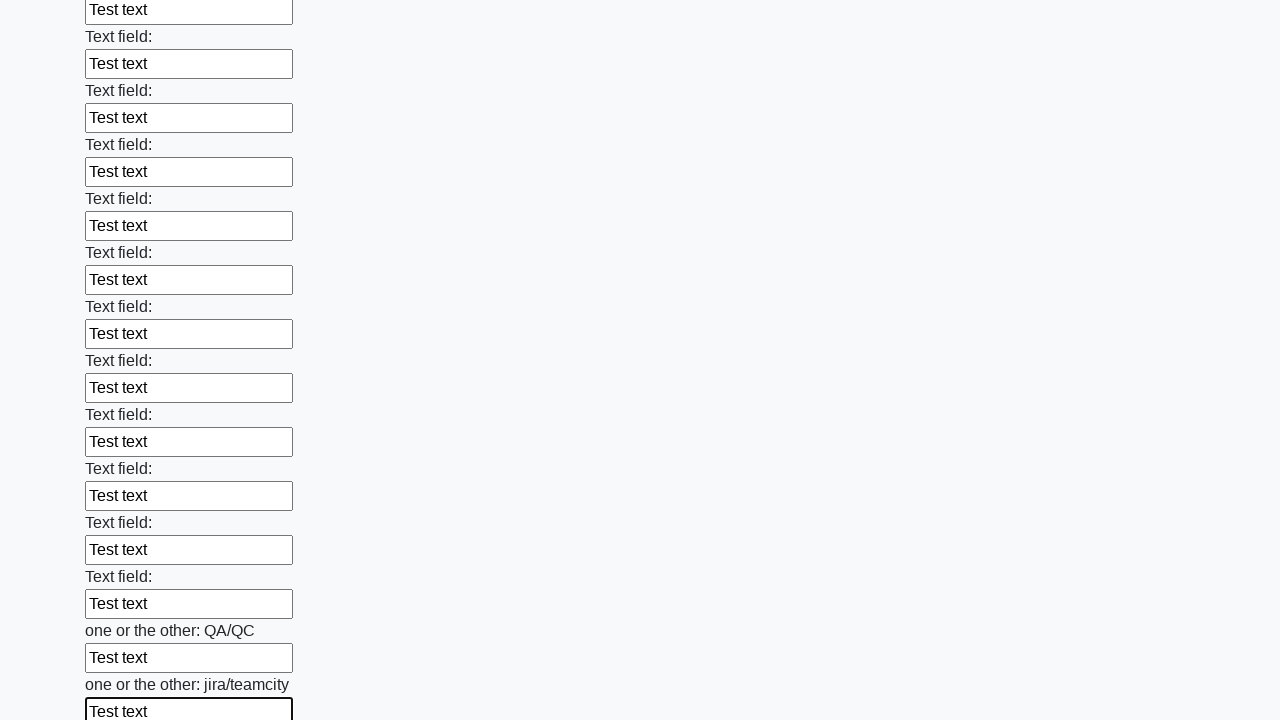

Filled a text field with test data on xpath=//form//input[@type='text'] >> nth=89
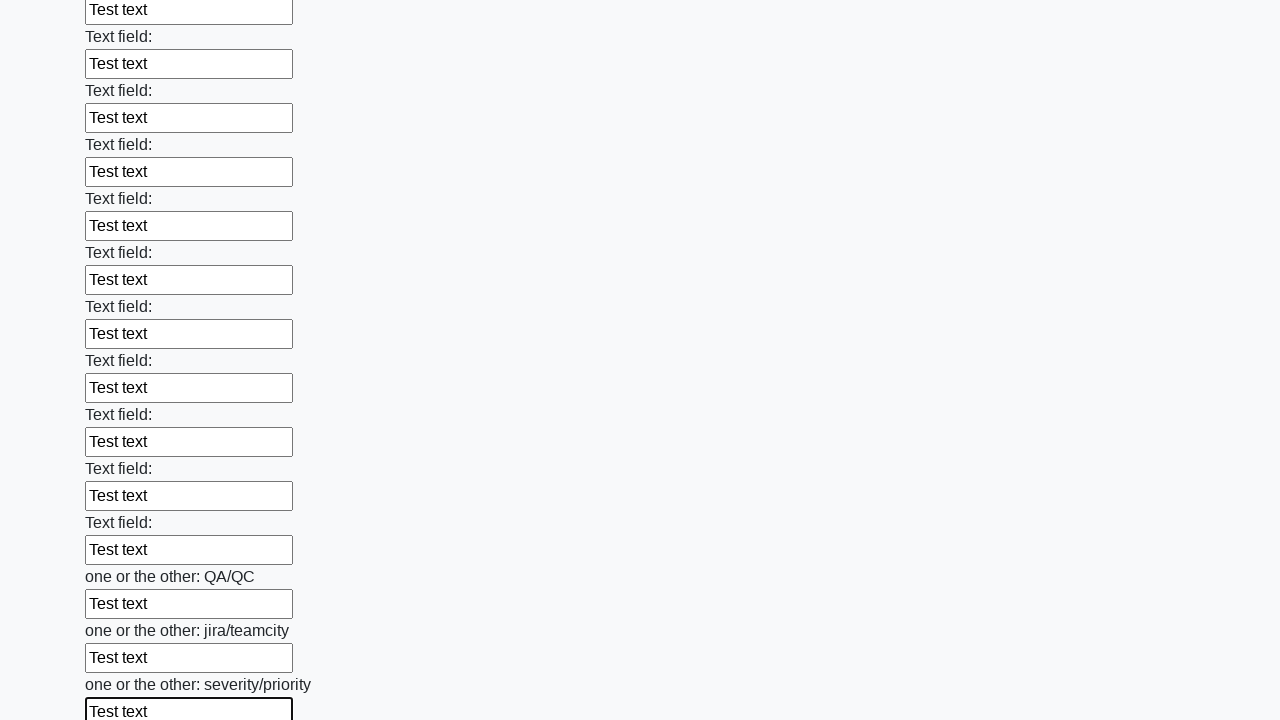

Filled a text field with test data on xpath=//form//input[@type='text'] >> nth=90
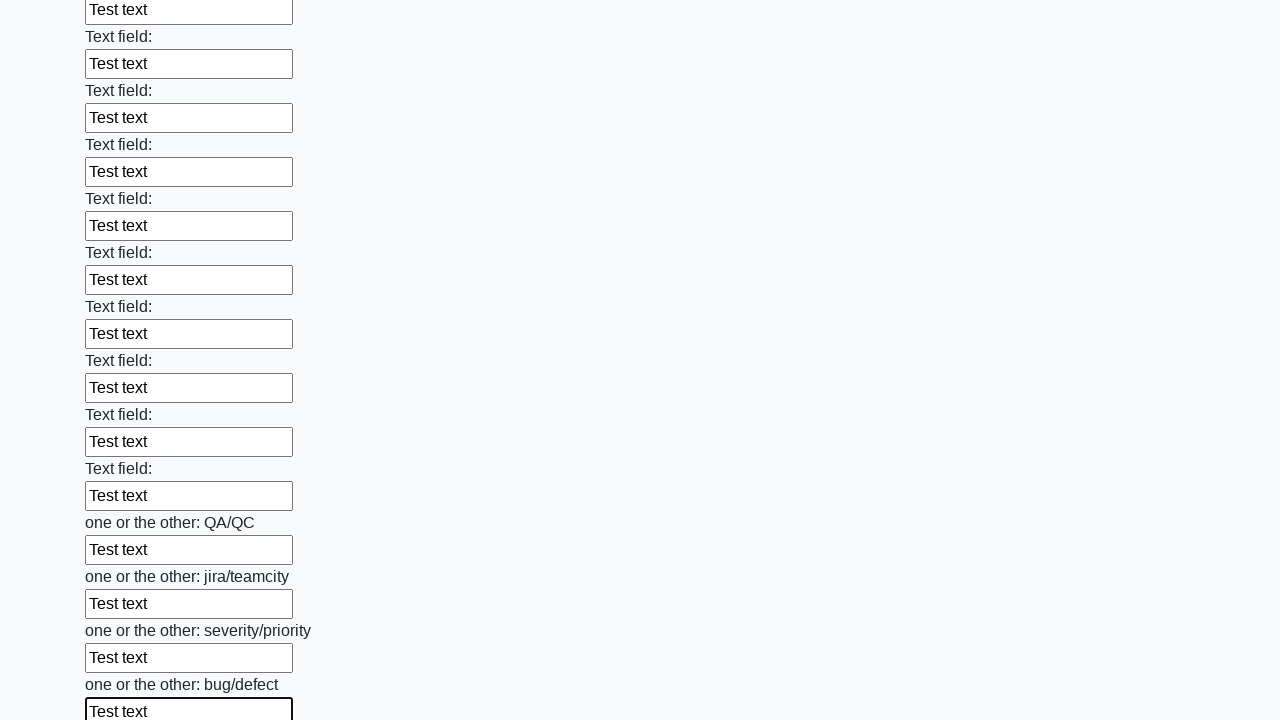

Filled a text field with test data on xpath=//form//input[@type='text'] >> nth=91
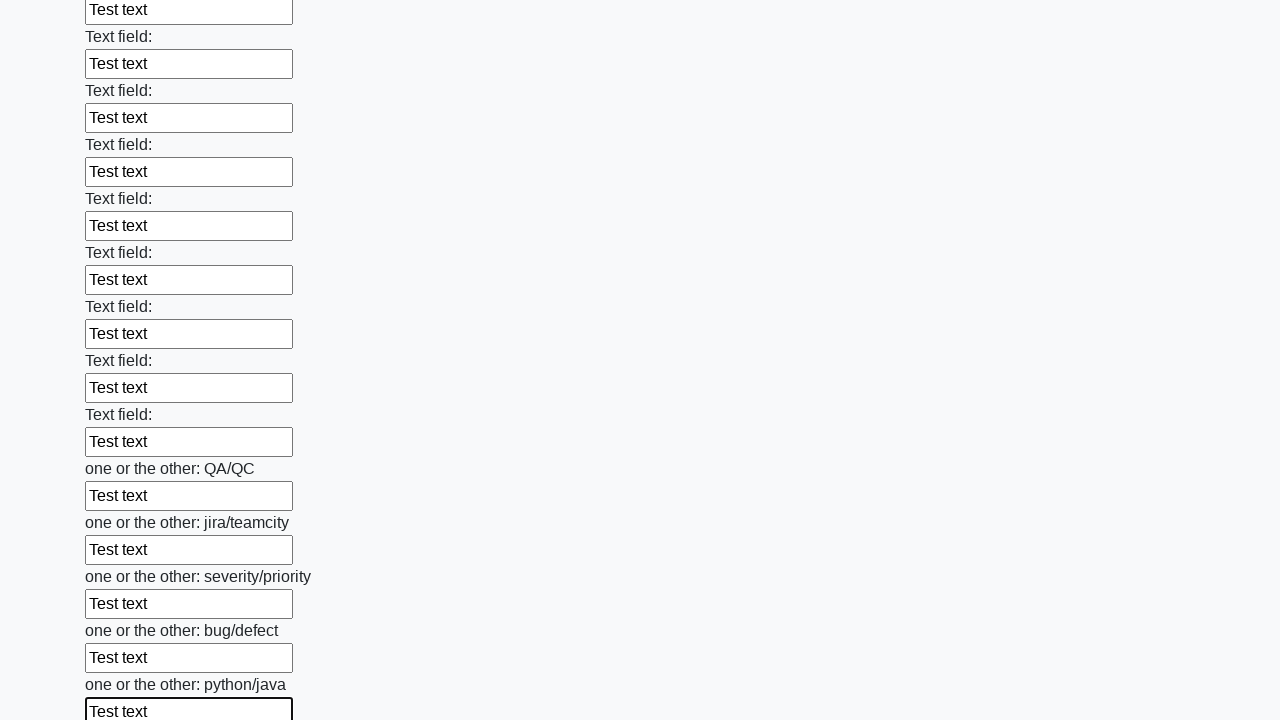

Filled a text field with test data on xpath=//form//input[@type='text'] >> nth=92
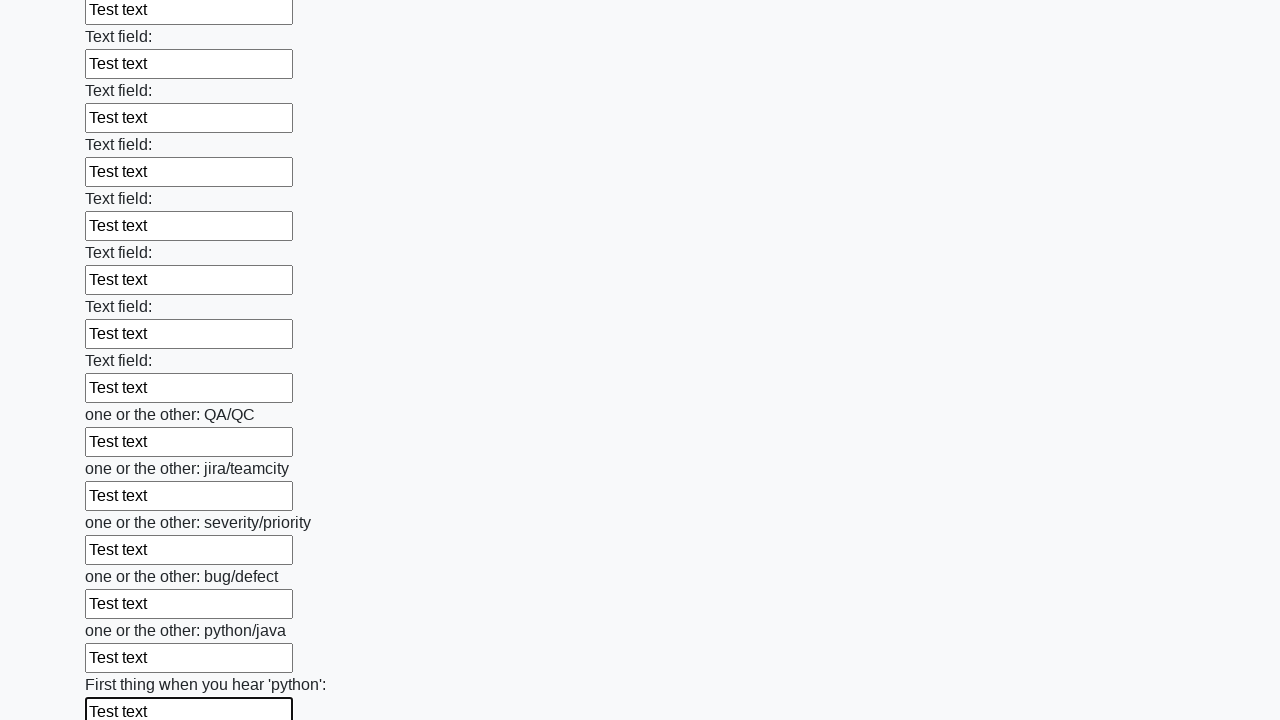

Filled a text field with test data on xpath=//form//input[@type='text'] >> nth=93
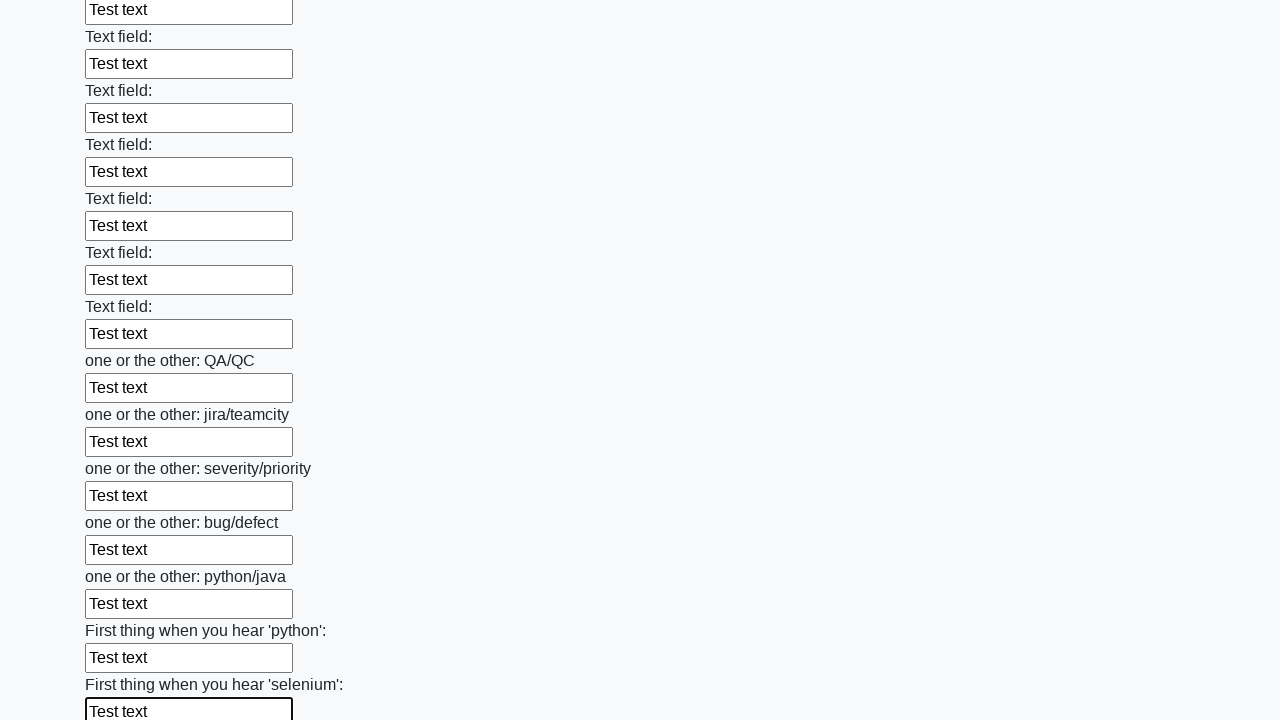

Filled a text field with test data on xpath=//form//input[@type='text'] >> nth=94
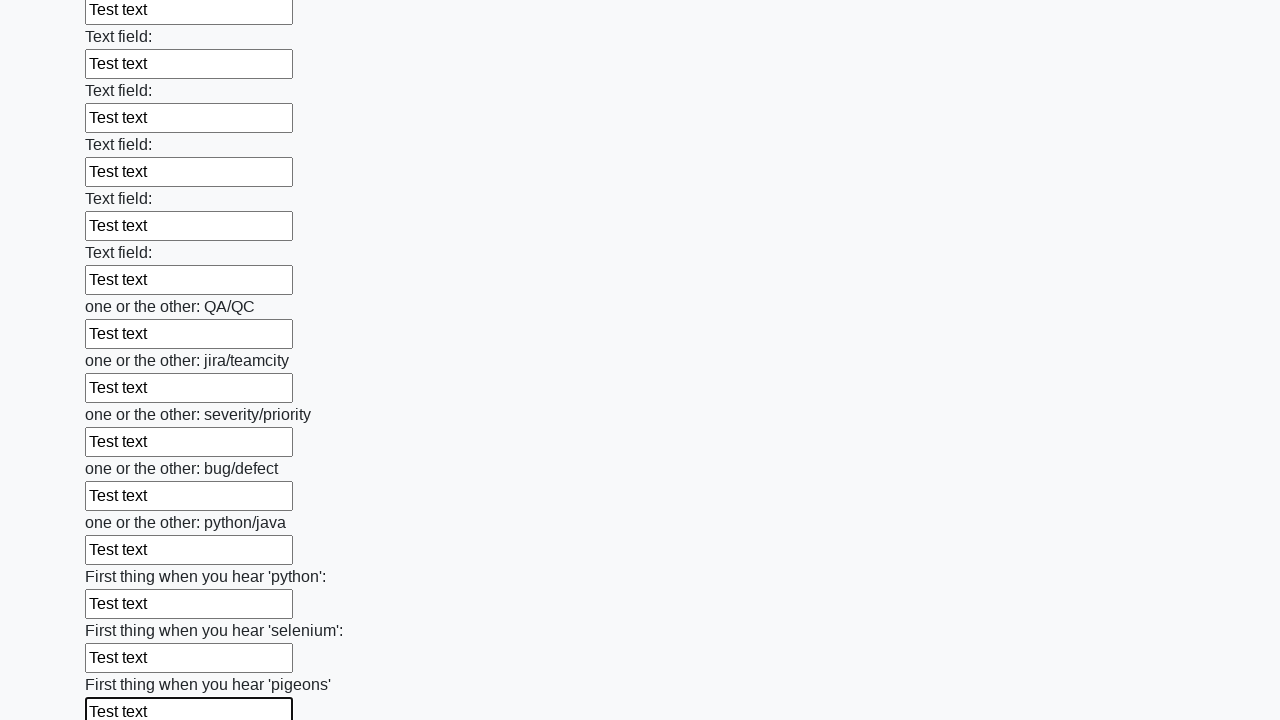

Filled a text field with test data on xpath=//form//input[@type='text'] >> nth=95
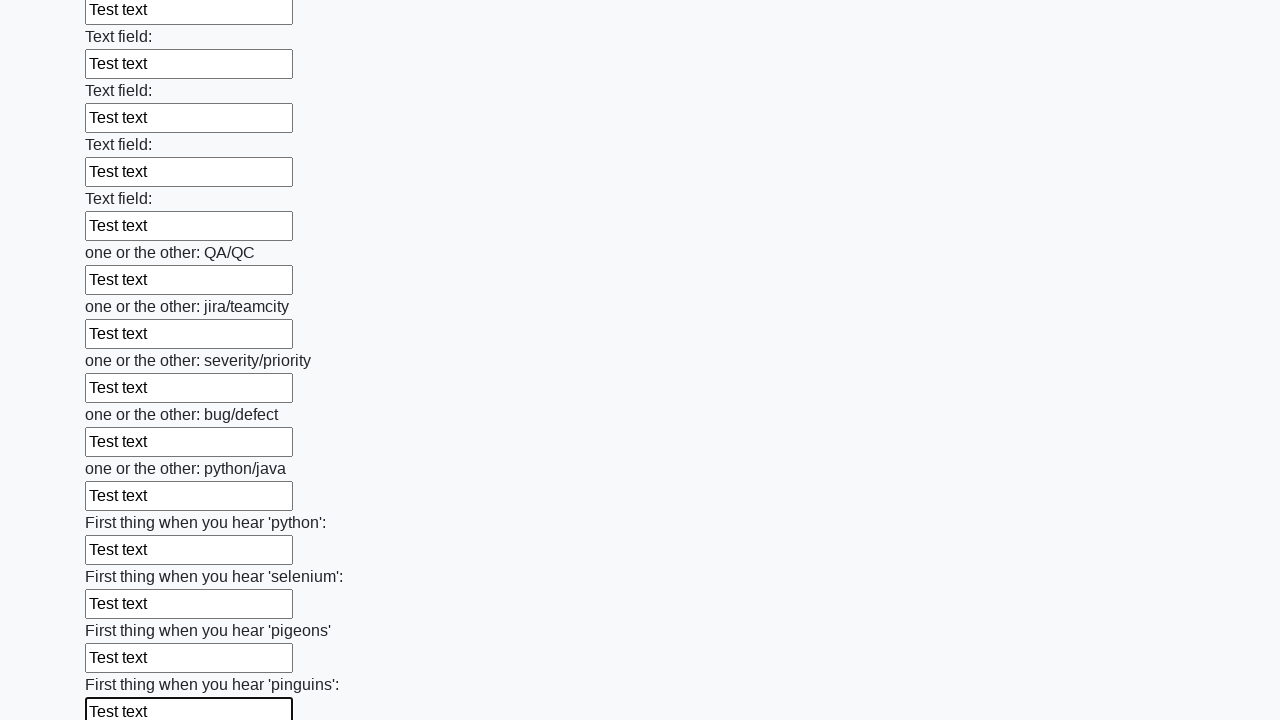

Filled a text field with test data on xpath=//form//input[@type='text'] >> nth=96
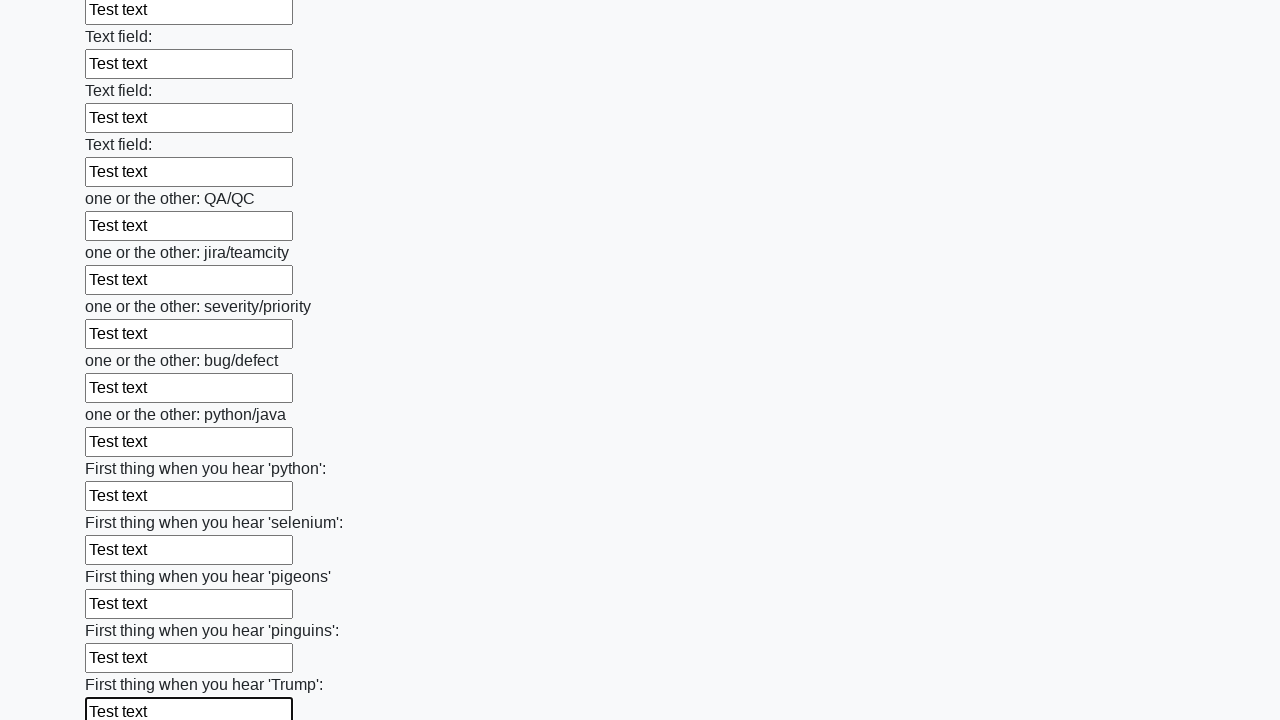

Filled a text field with test data on xpath=//form//input[@type='text'] >> nth=97
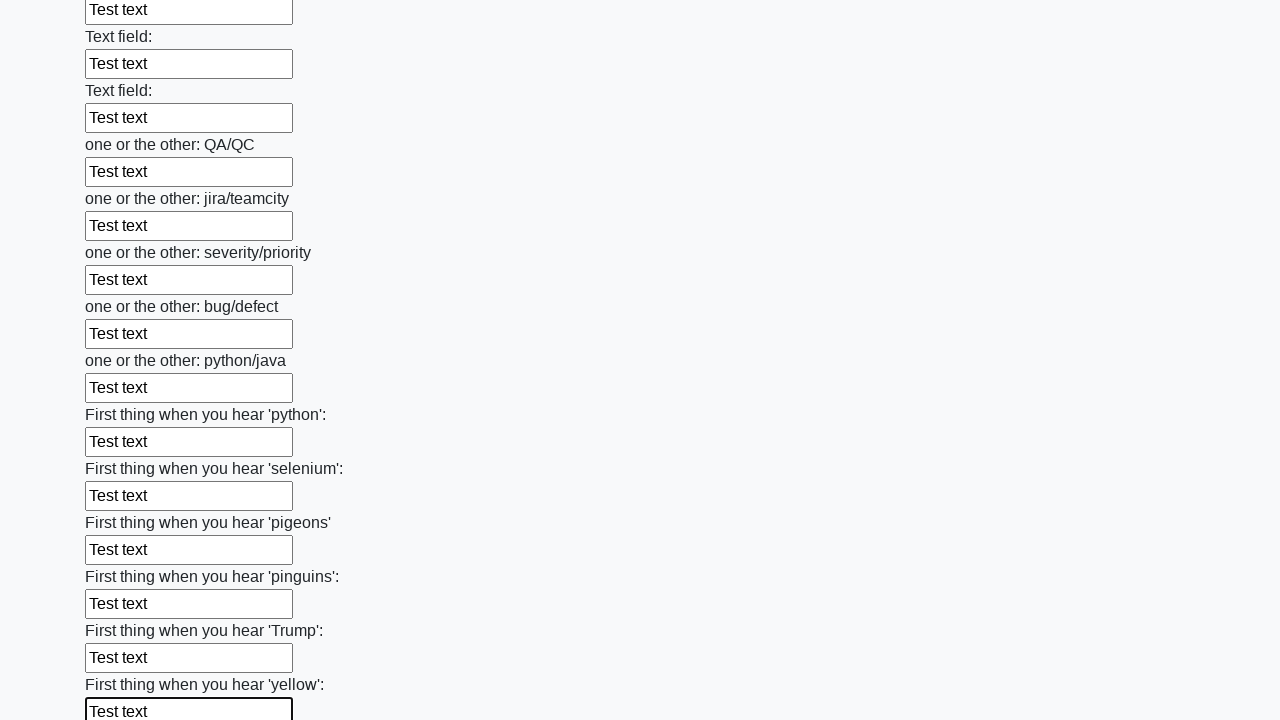

Filled a text field with test data on xpath=//form//input[@type='text'] >> nth=98
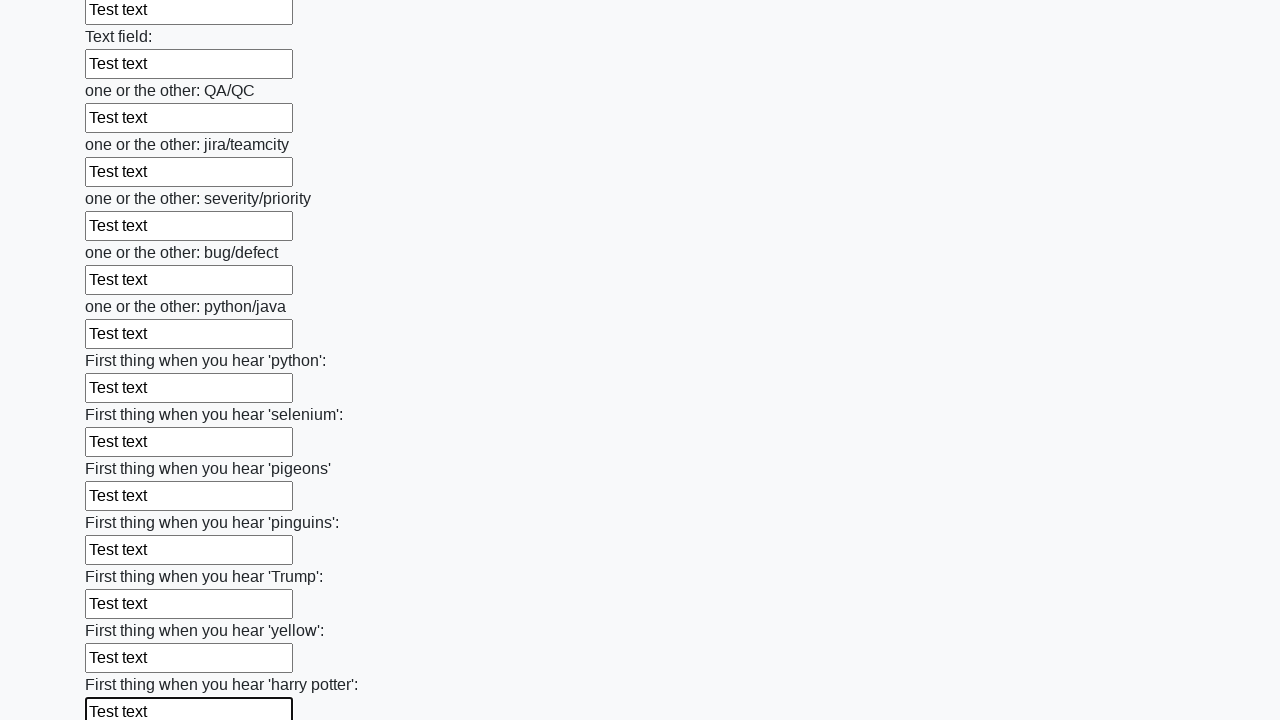

Filled a text field with test data on xpath=//form//input[@type='text'] >> nth=99
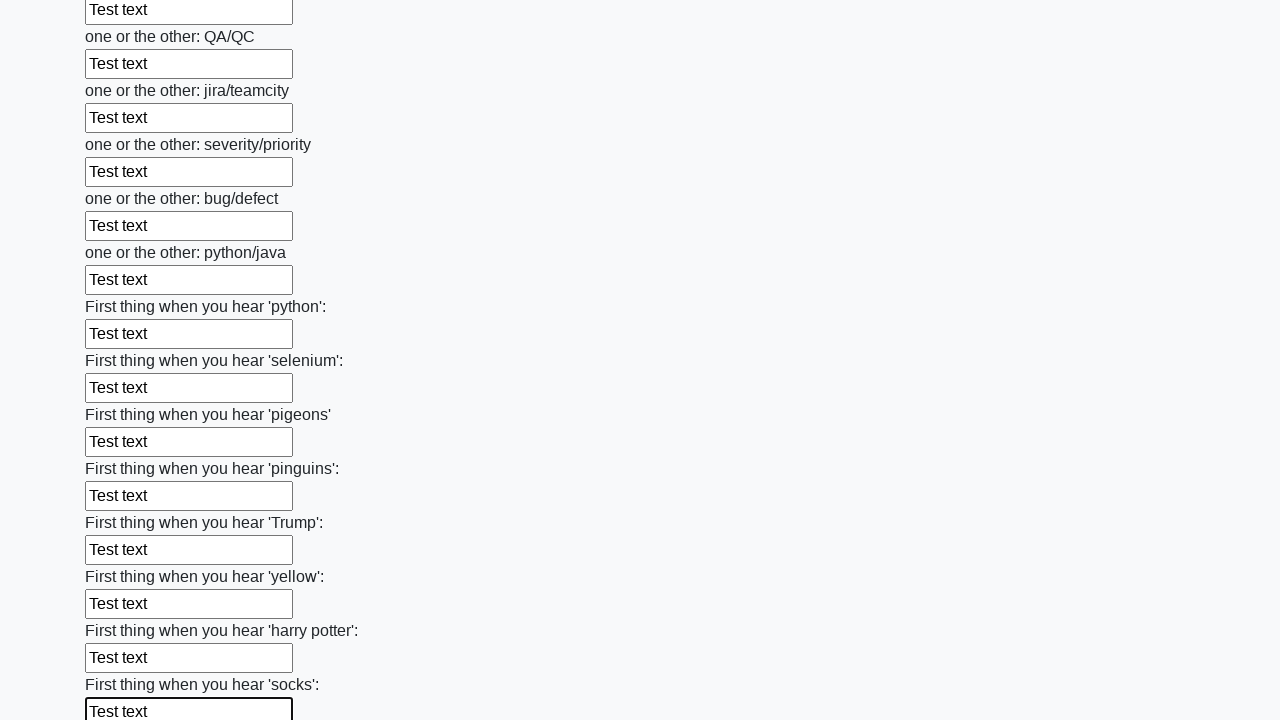

Clicked the form submit button at (123, 611) on xpath=//form//button[@type='submit']
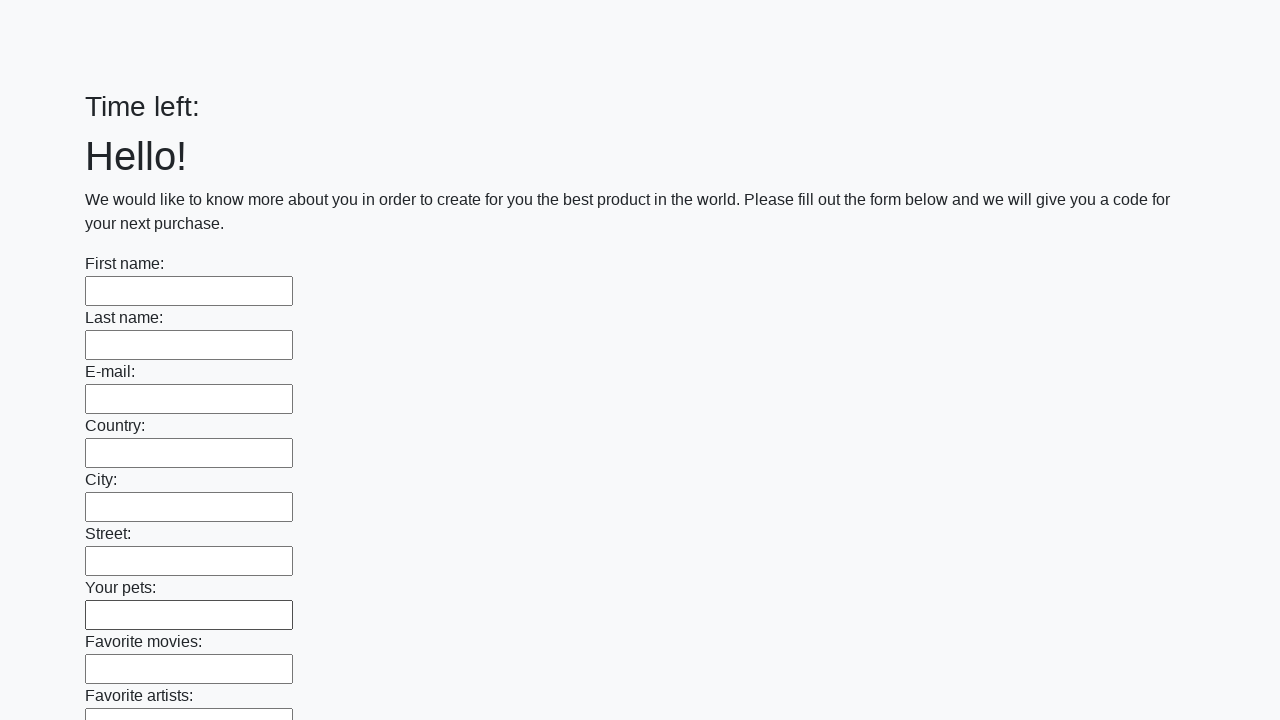

Set up dialog handler to accept alerts
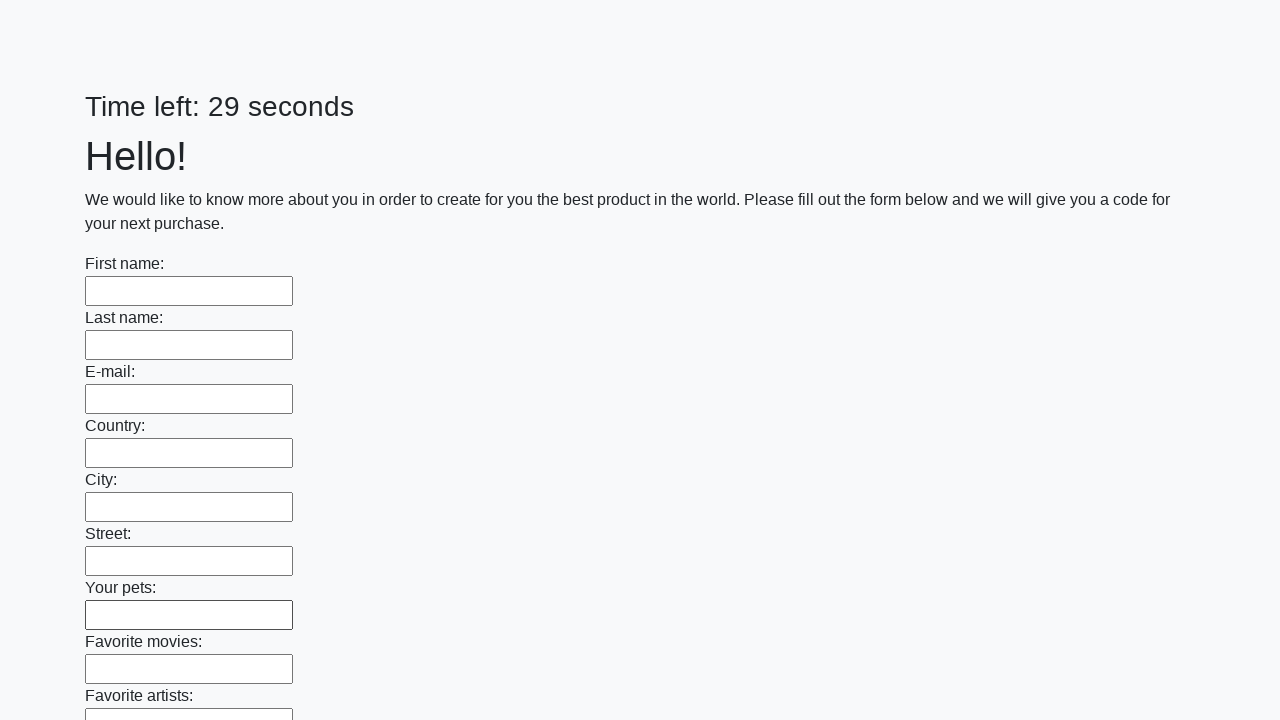

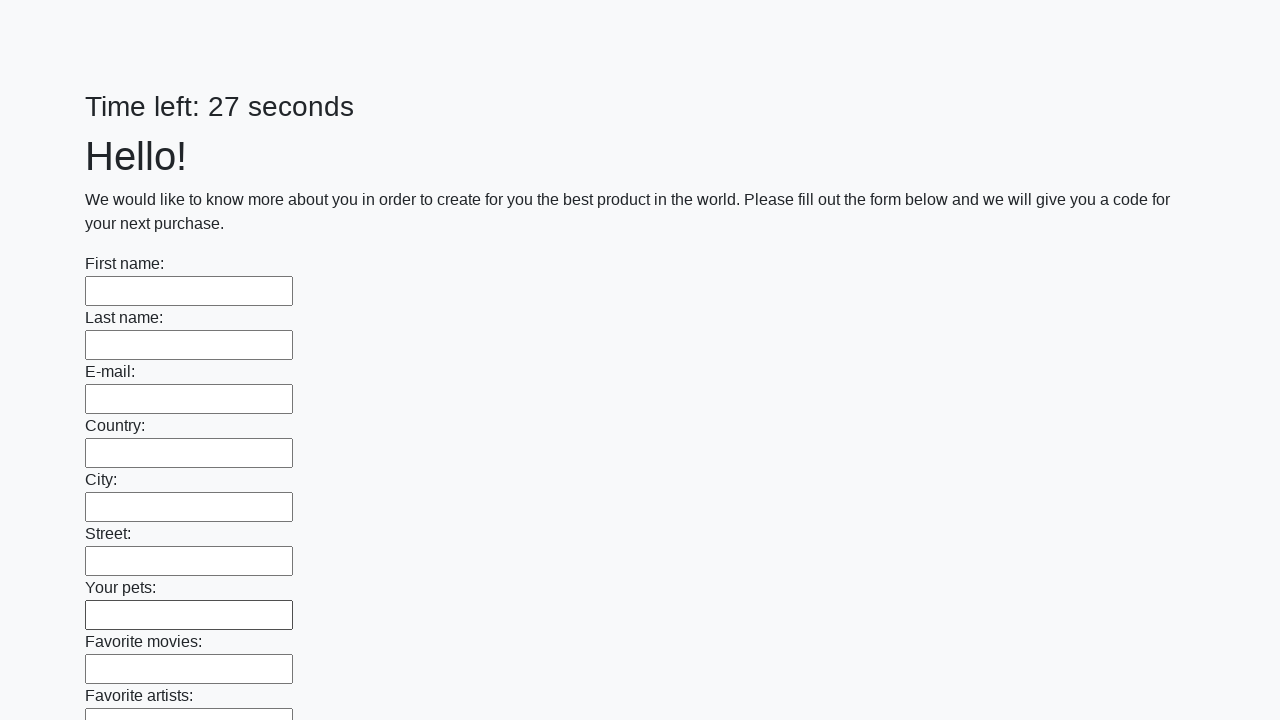